Tests the add/remove elements functionality by clicking the "Add Element" button 100 times to create multiple delete buttons

Starting URL: http://the-internet.herokuapp.com/add_remove_elements/

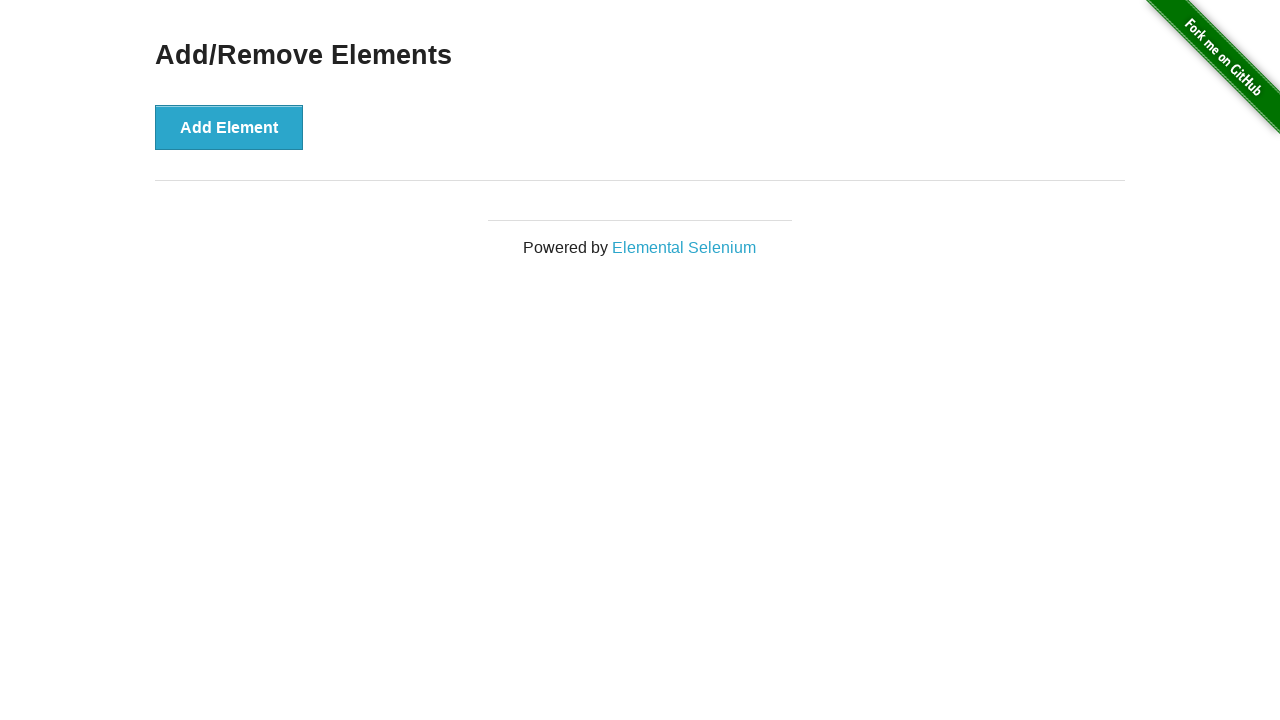

Navigated to add/remove elements page
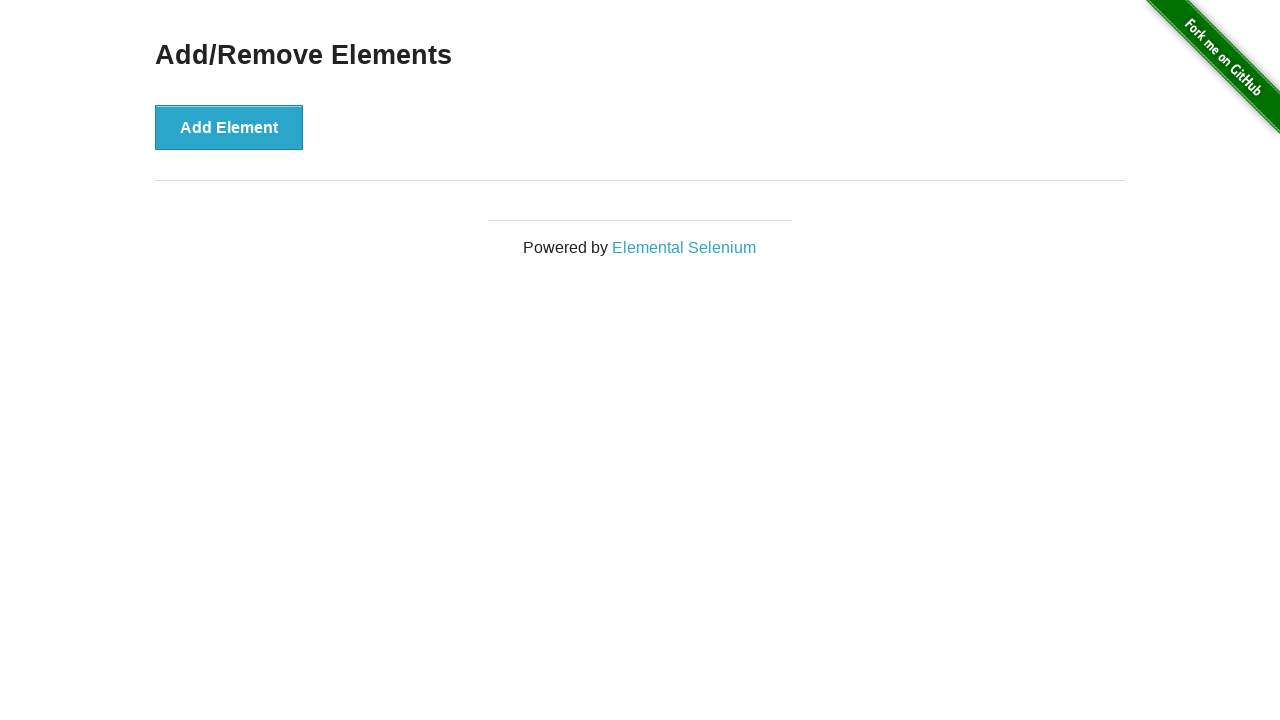

Located the Add Element button
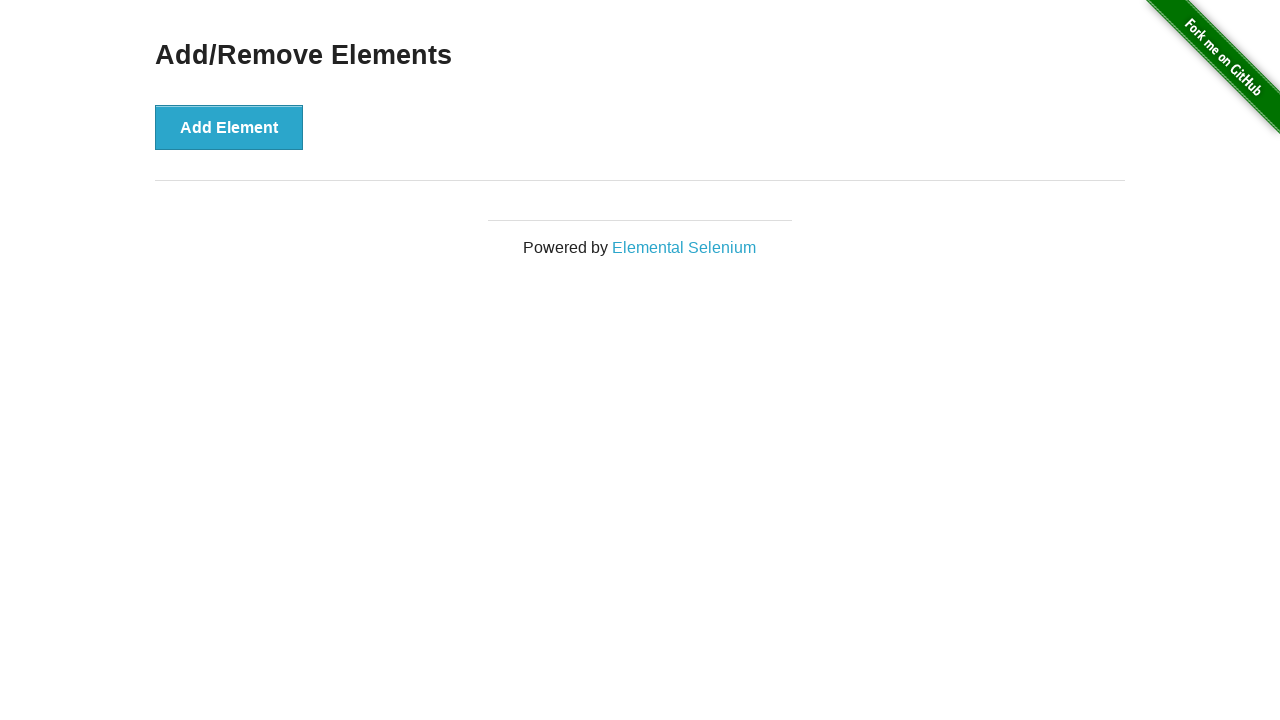

Clicked Add Element button (iteration 1/100) at (229, 127) on xpath=//button[@onclick='addElement()']
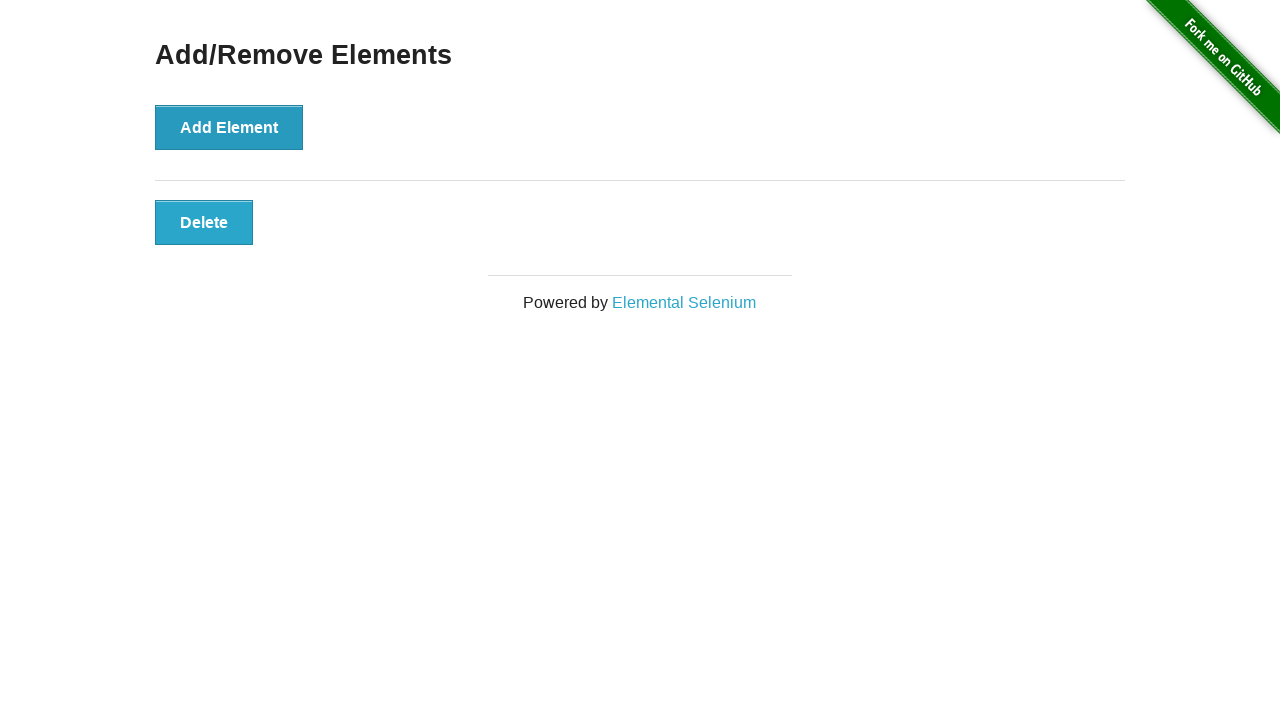

Clicked Add Element button (iteration 2/100) at (229, 127) on xpath=//button[@onclick='addElement()']
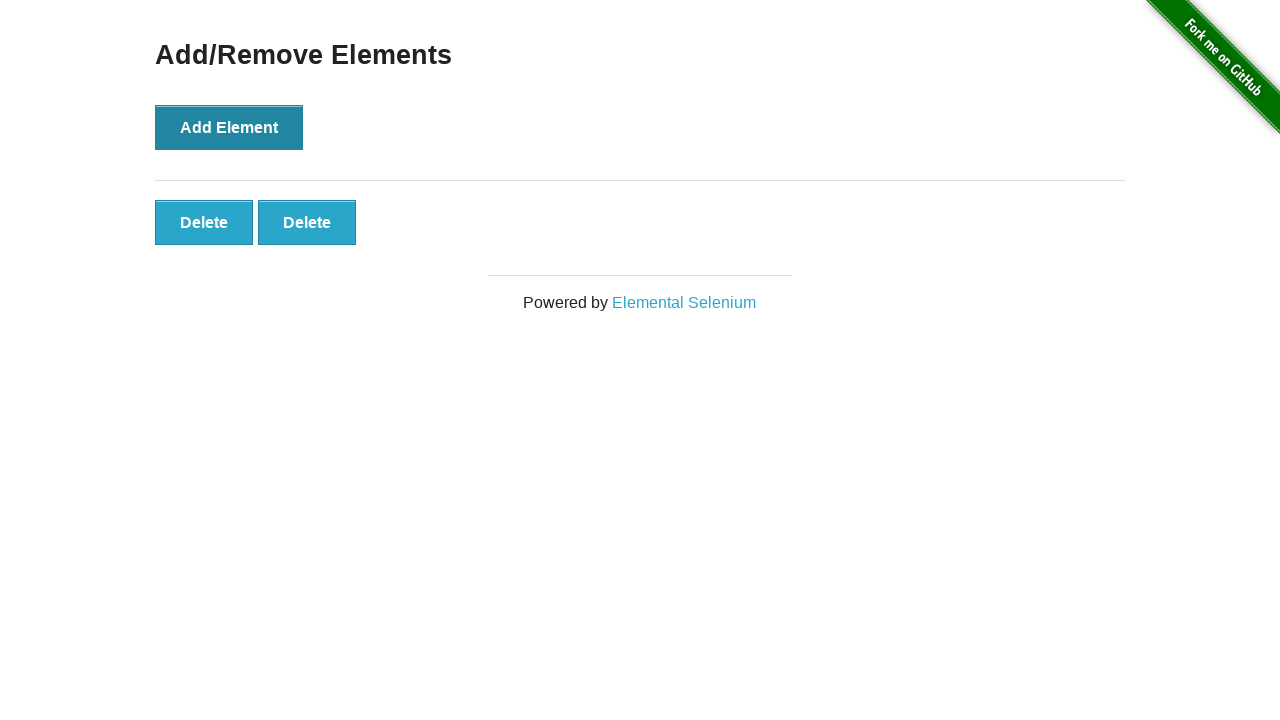

Clicked Add Element button (iteration 3/100) at (229, 127) on xpath=//button[@onclick='addElement()']
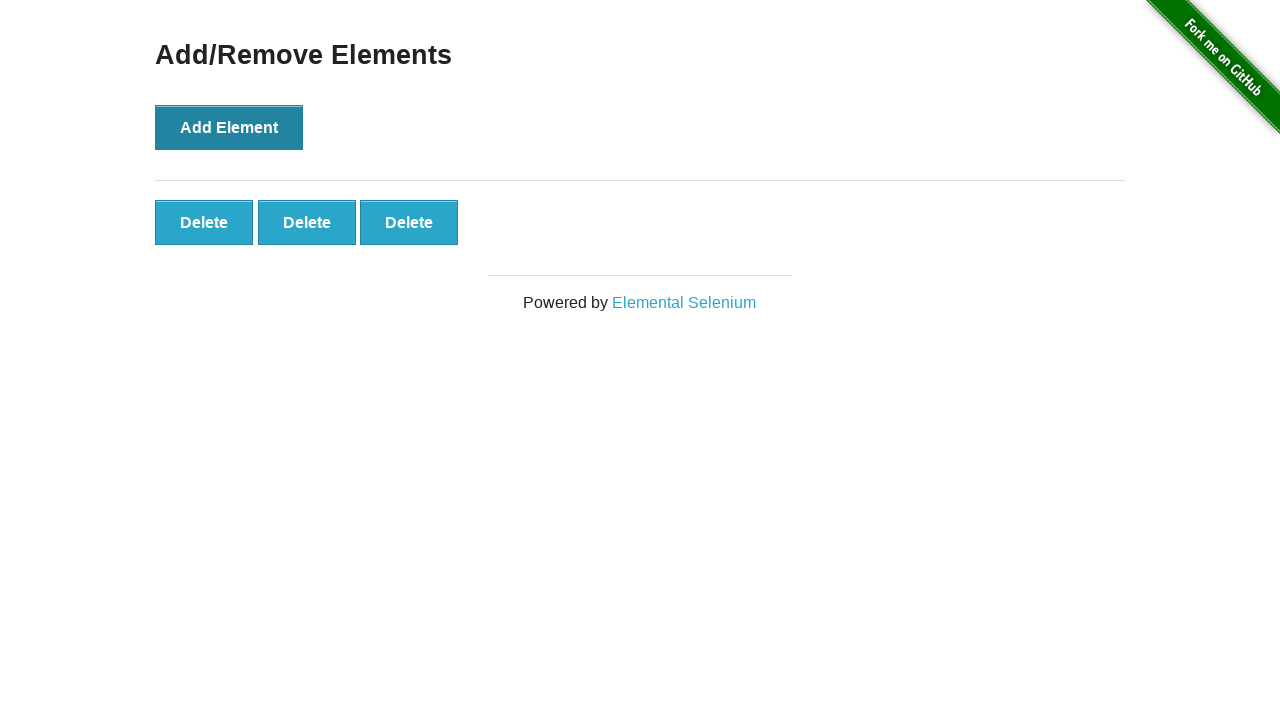

Clicked Add Element button (iteration 4/100) at (229, 127) on xpath=//button[@onclick='addElement()']
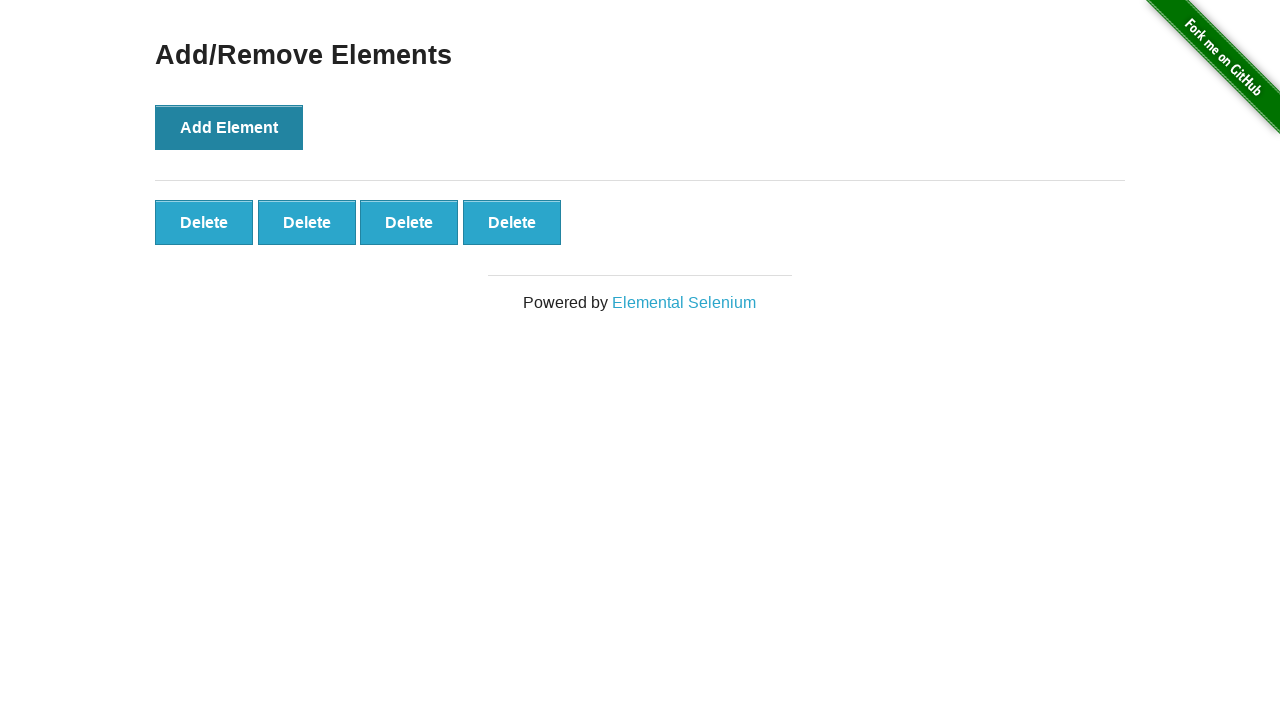

Clicked Add Element button (iteration 5/100) at (229, 127) on xpath=//button[@onclick='addElement()']
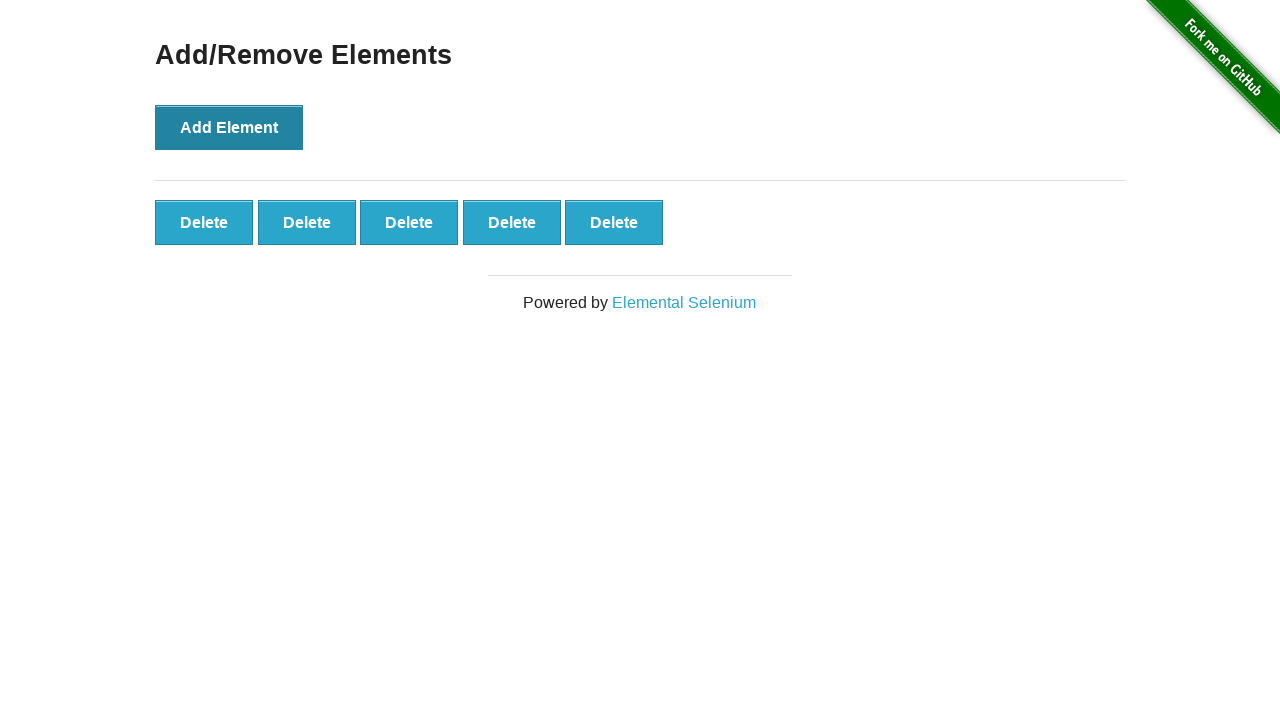

Clicked Add Element button (iteration 6/100) at (229, 127) on xpath=//button[@onclick='addElement()']
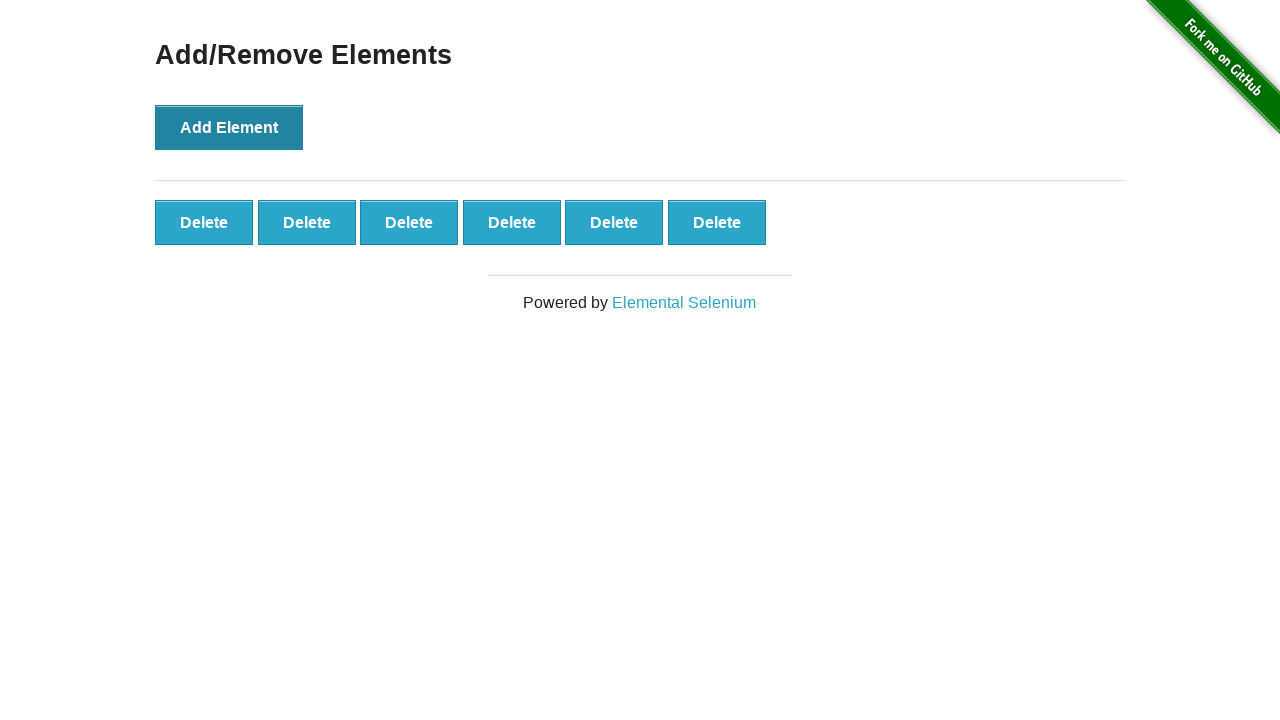

Clicked Add Element button (iteration 7/100) at (229, 127) on xpath=//button[@onclick='addElement()']
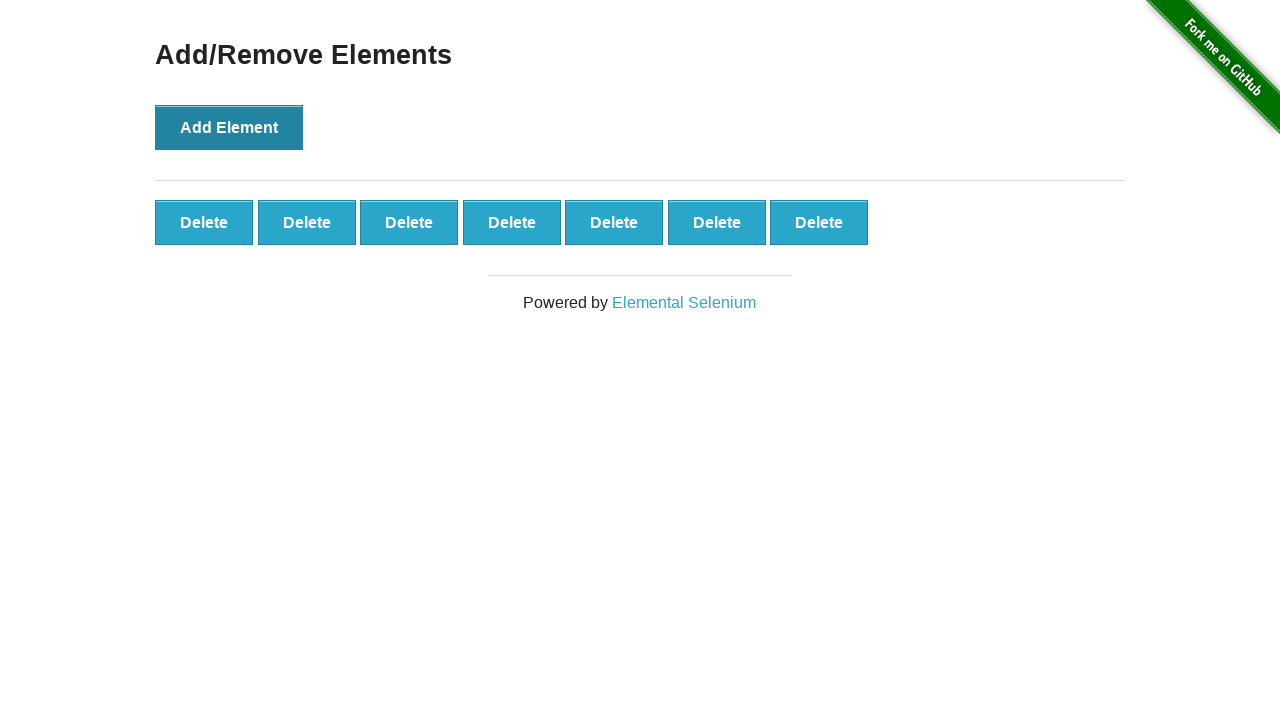

Clicked Add Element button (iteration 8/100) at (229, 127) on xpath=//button[@onclick='addElement()']
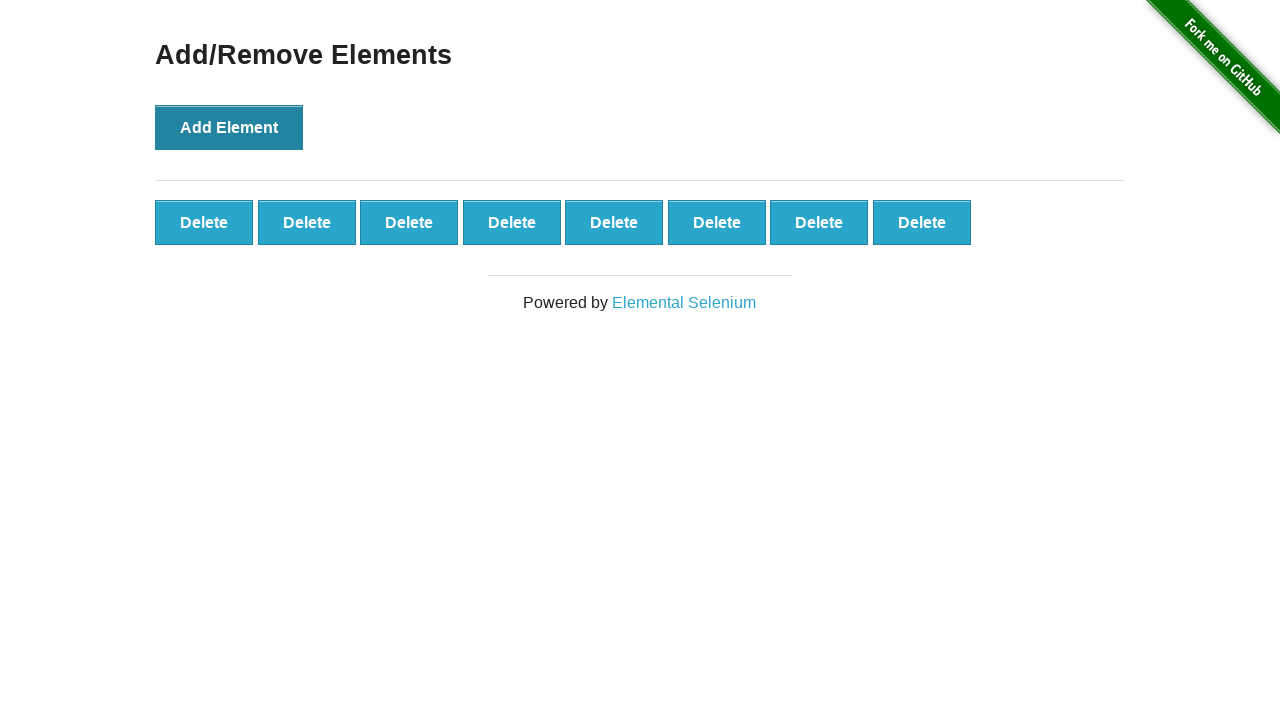

Clicked Add Element button (iteration 9/100) at (229, 127) on xpath=//button[@onclick='addElement()']
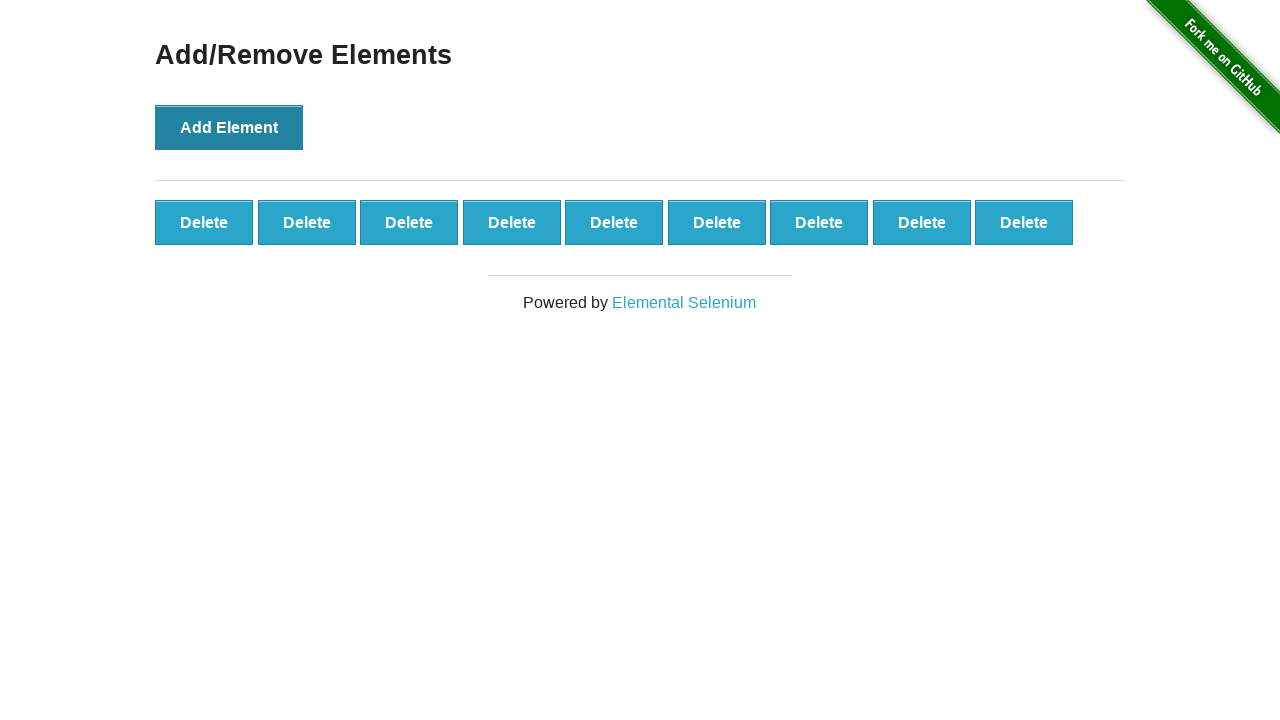

Clicked Add Element button (iteration 10/100) at (229, 127) on xpath=//button[@onclick='addElement()']
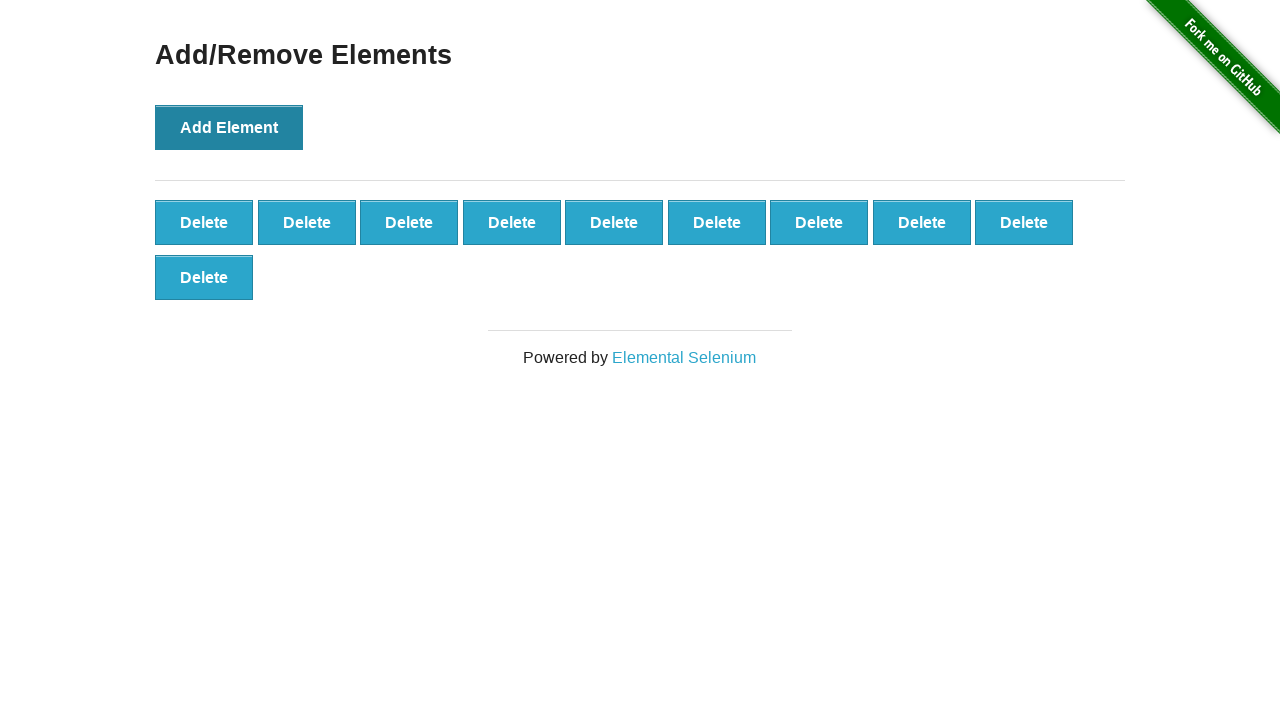

Clicked Add Element button (iteration 11/100) at (229, 127) on xpath=//button[@onclick='addElement()']
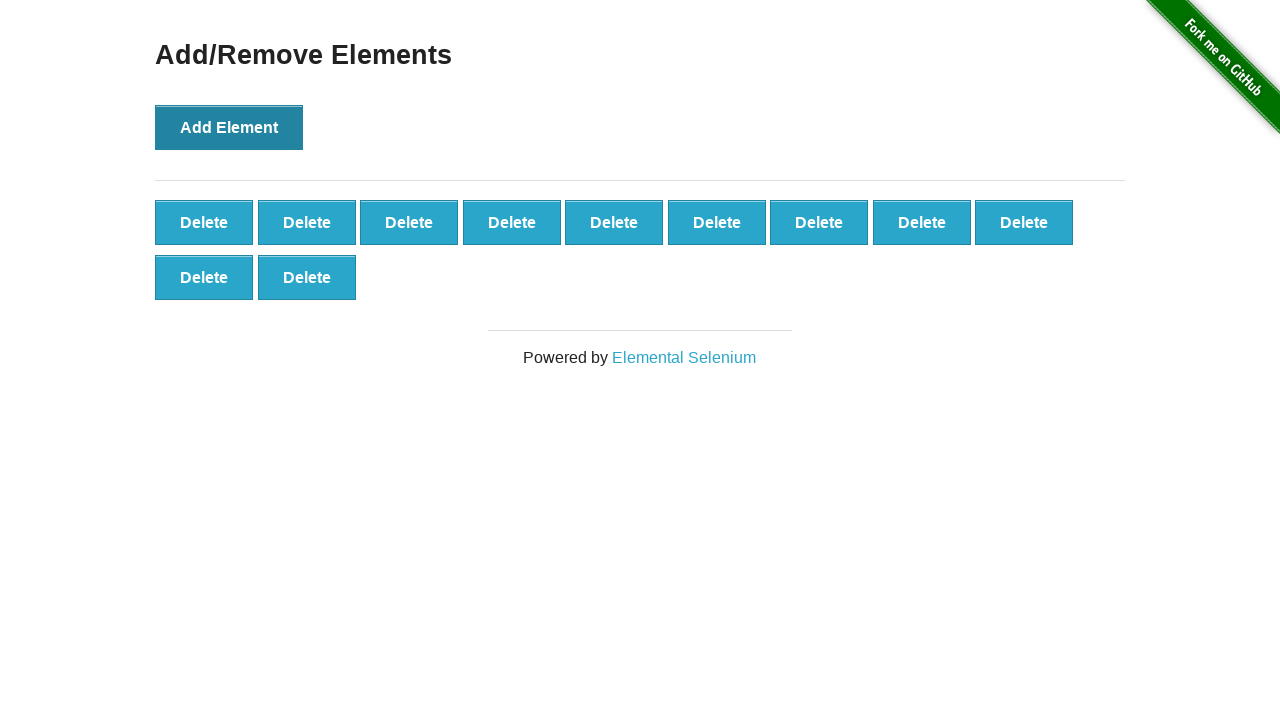

Clicked Add Element button (iteration 12/100) at (229, 127) on xpath=//button[@onclick='addElement()']
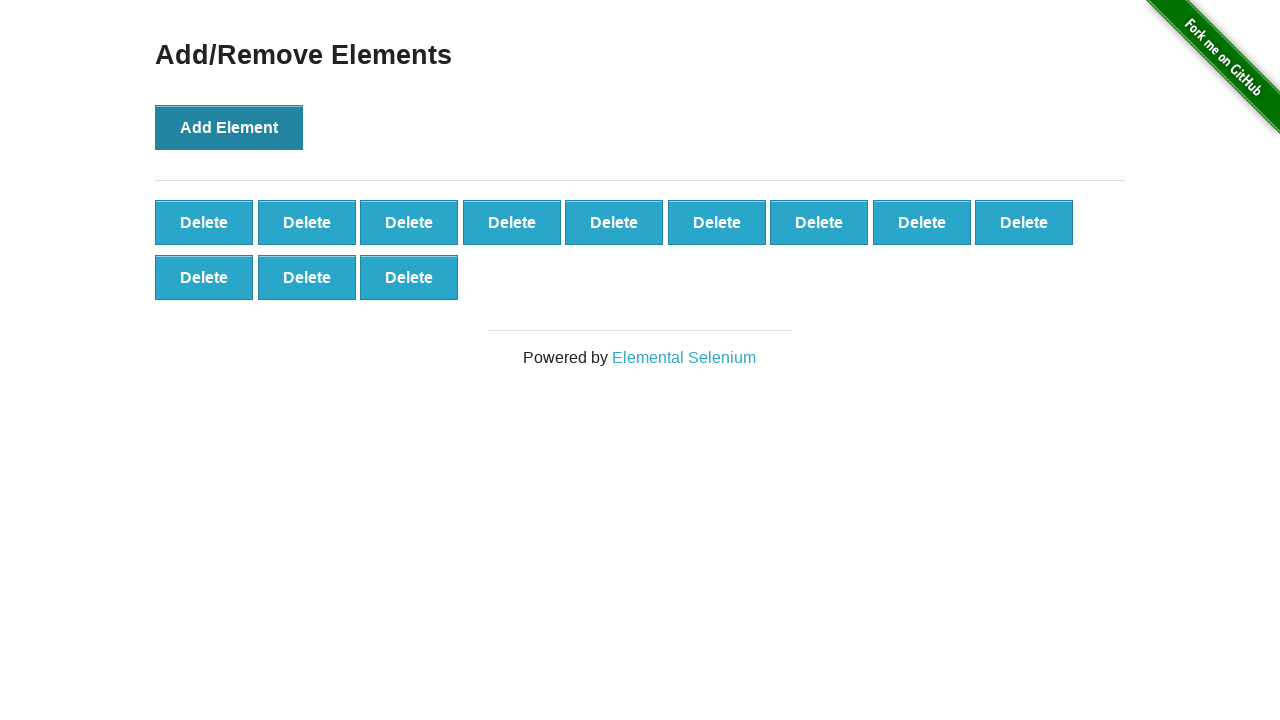

Clicked Add Element button (iteration 13/100) at (229, 127) on xpath=//button[@onclick='addElement()']
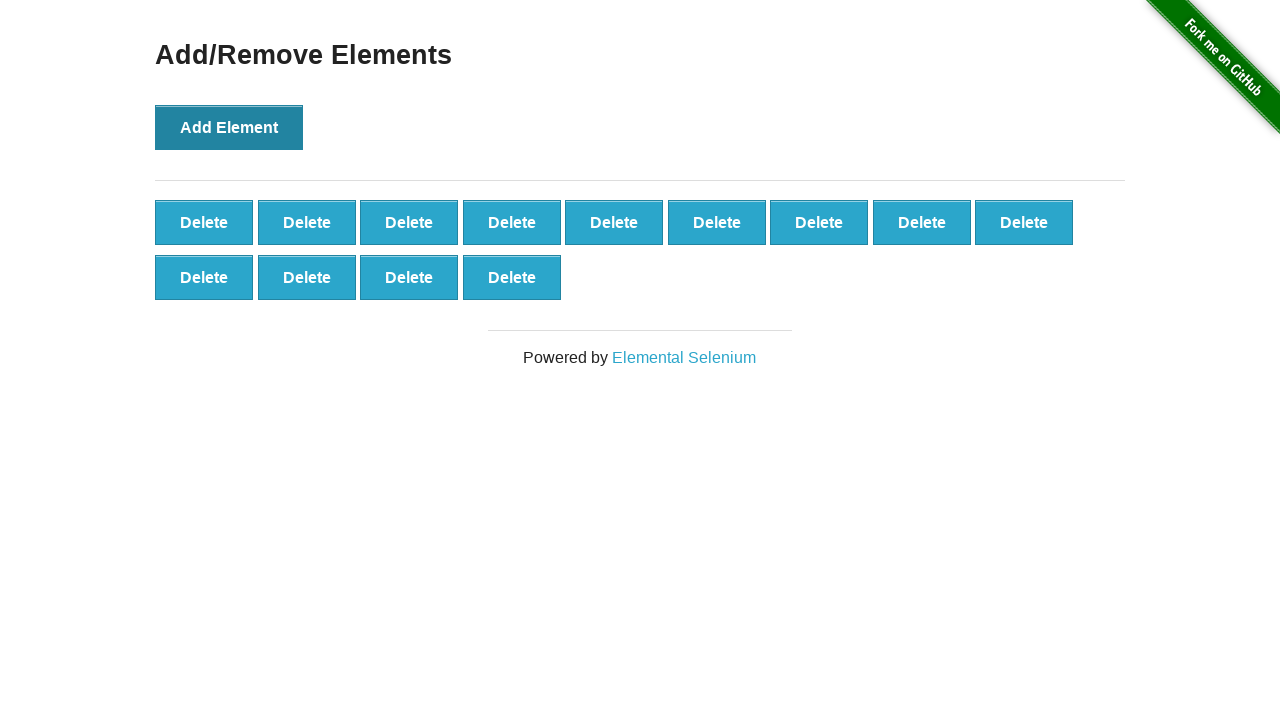

Clicked Add Element button (iteration 14/100) at (229, 127) on xpath=//button[@onclick='addElement()']
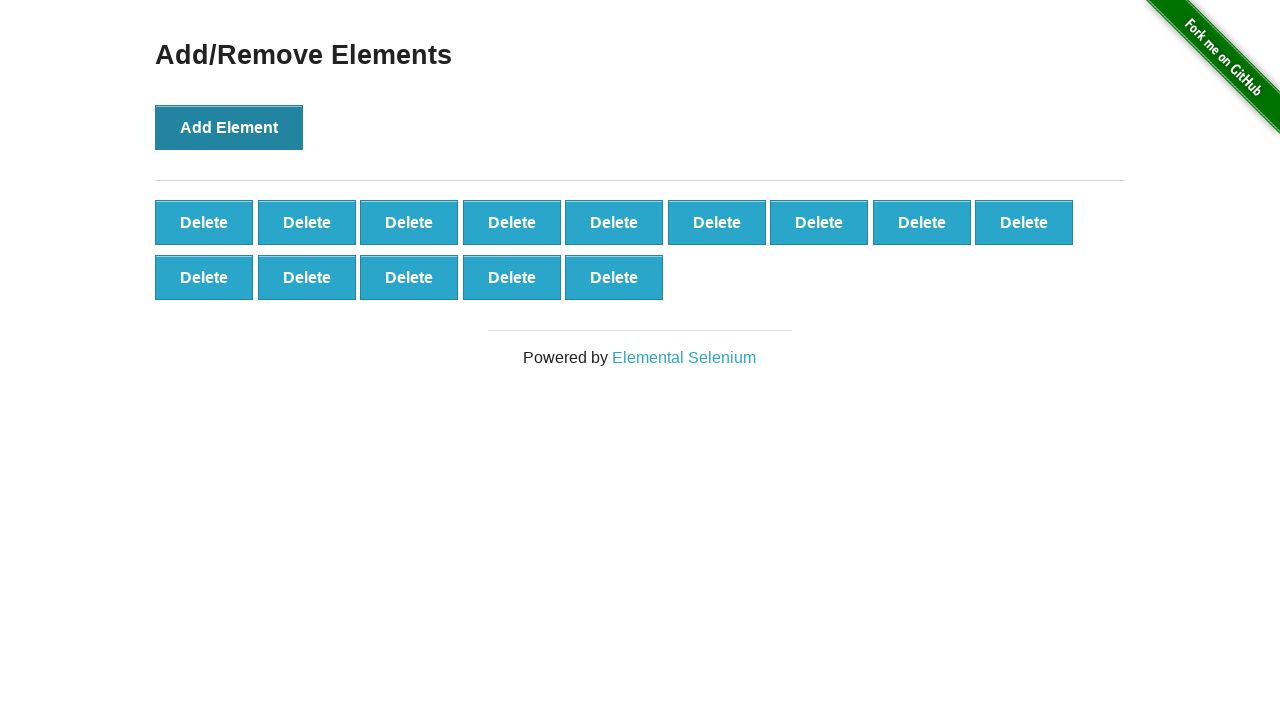

Clicked Add Element button (iteration 15/100) at (229, 127) on xpath=//button[@onclick='addElement()']
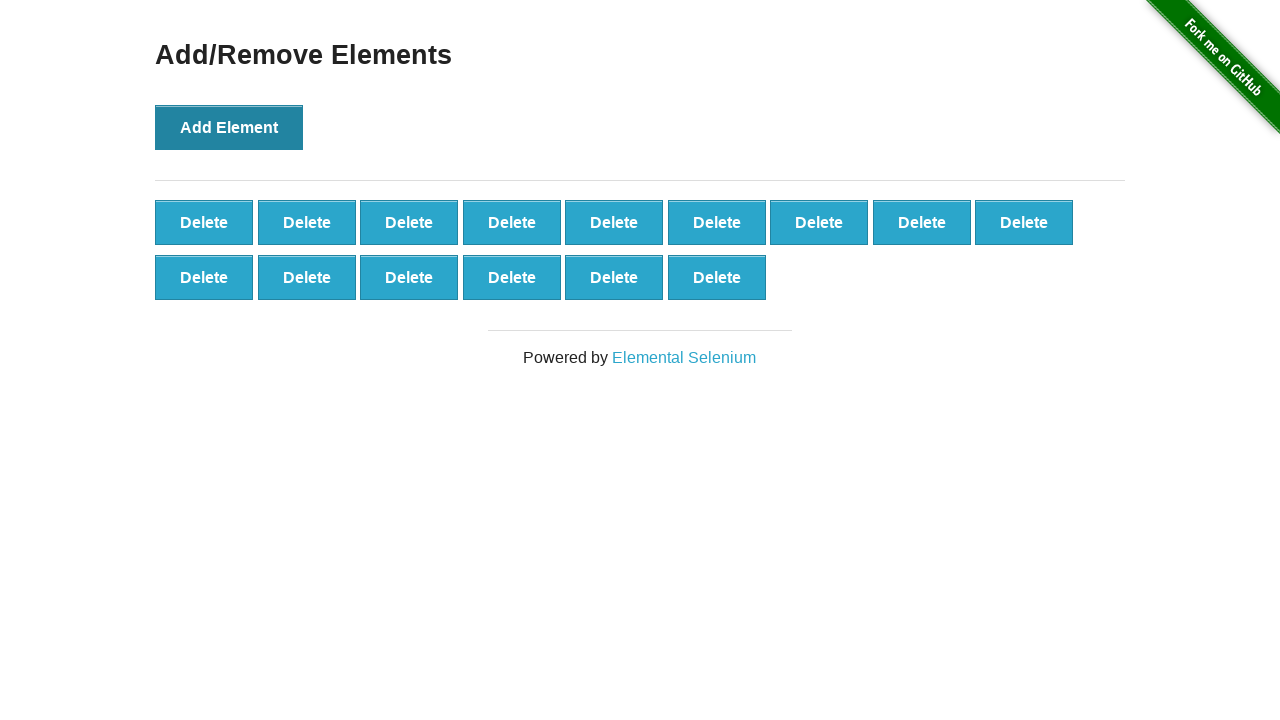

Clicked Add Element button (iteration 16/100) at (229, 127) on xpath=//button[@onclick='addElement()']
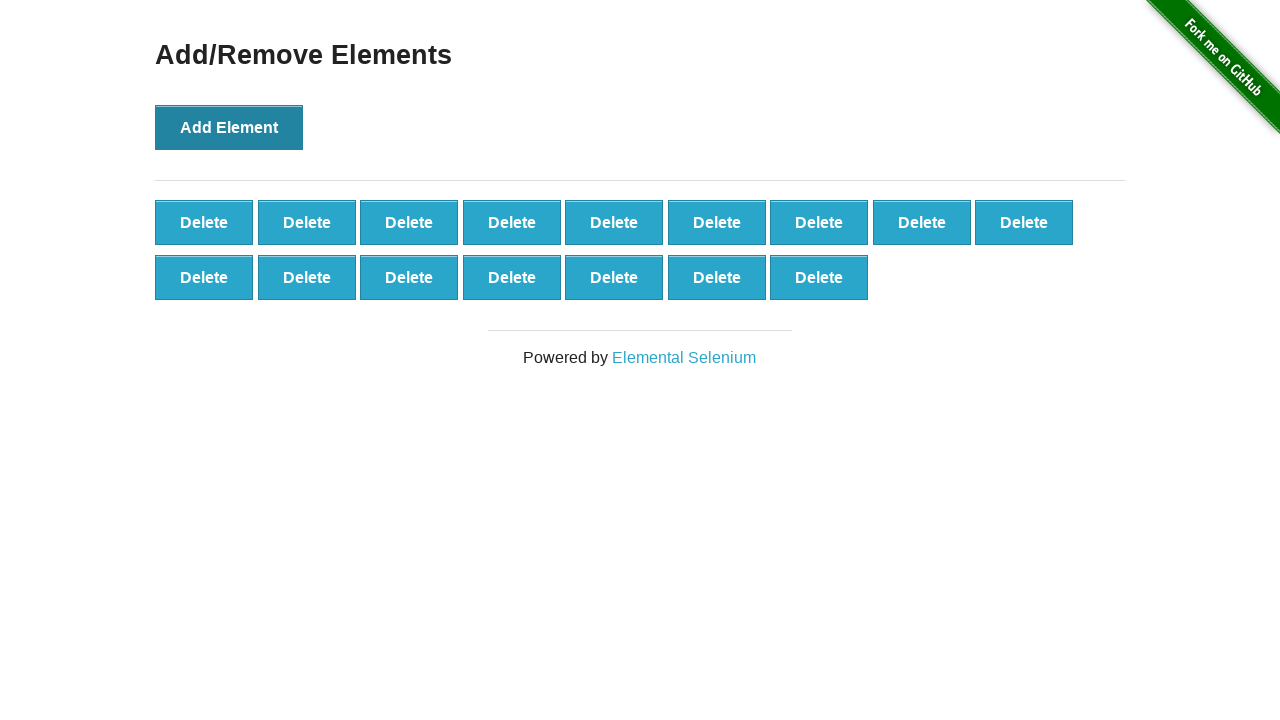

Clicked Add Element button (iteration 17/100) at (229, 127) on xpath=//button[@onclick='addElement()']
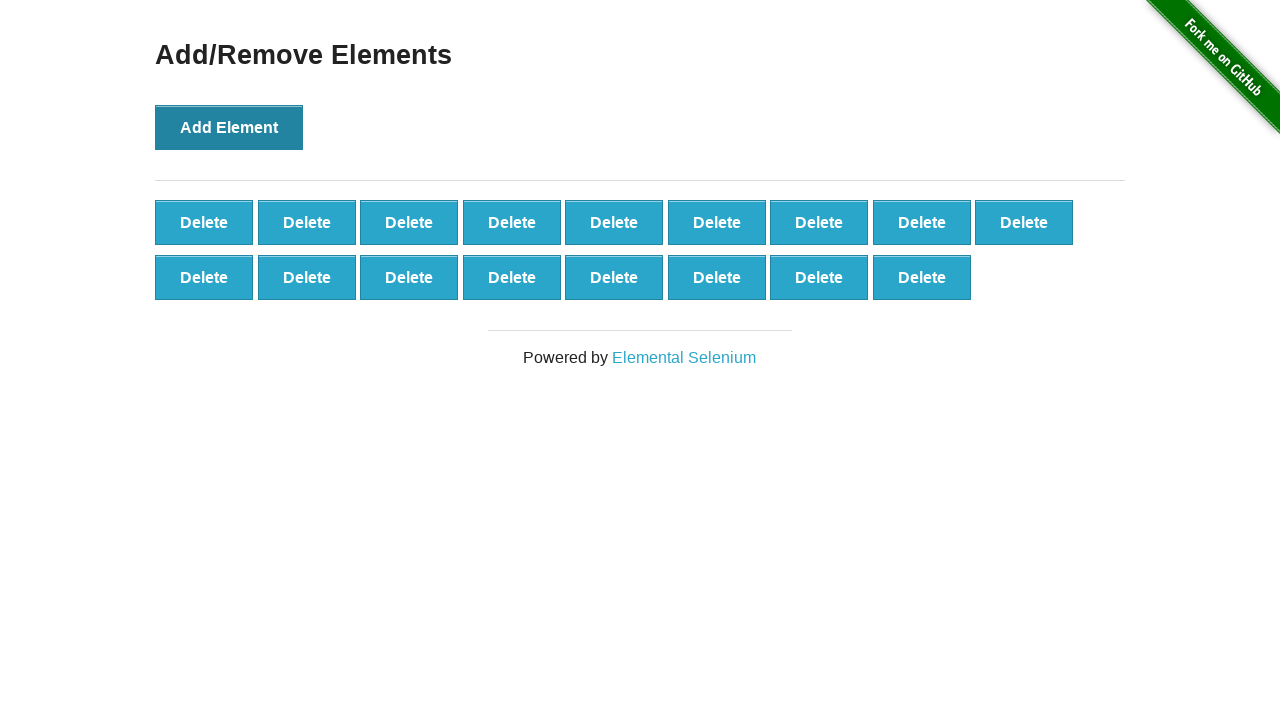

Clicked Add Element button (iteration 18/100) at (229, 127) on xpath=//button[@onclick='addElement()']
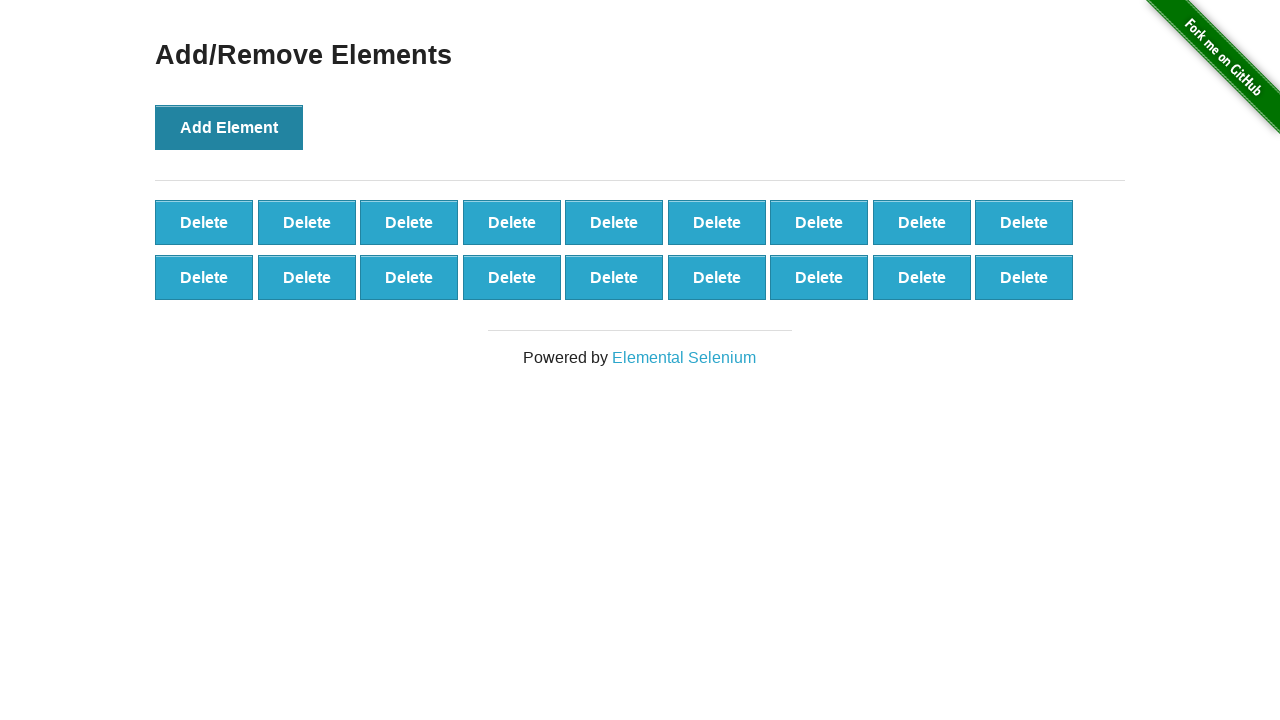

Clicked Add Element button (iteration 19/100) at (229, 127) on xpath=//button[@onclick='addElement()']
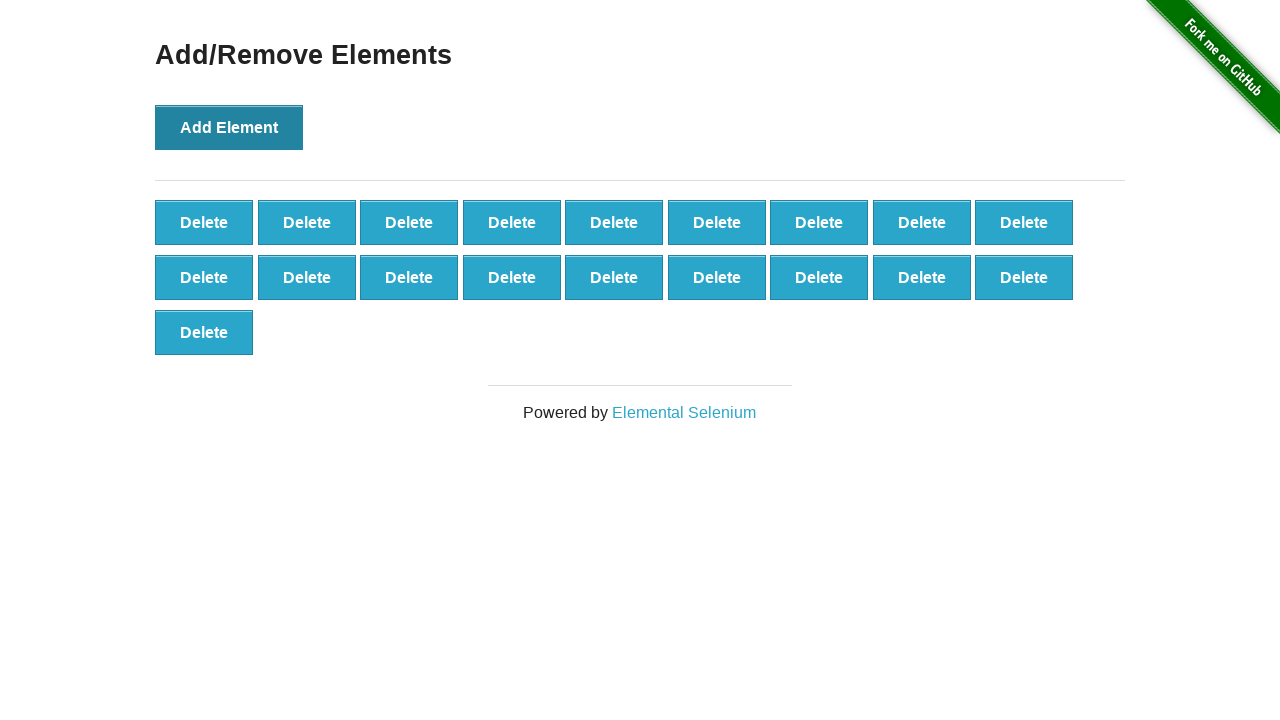

Clicked Add Element button (iteration 20/100) at (229, 127) on xpath=//button[@onclick='addElement()']
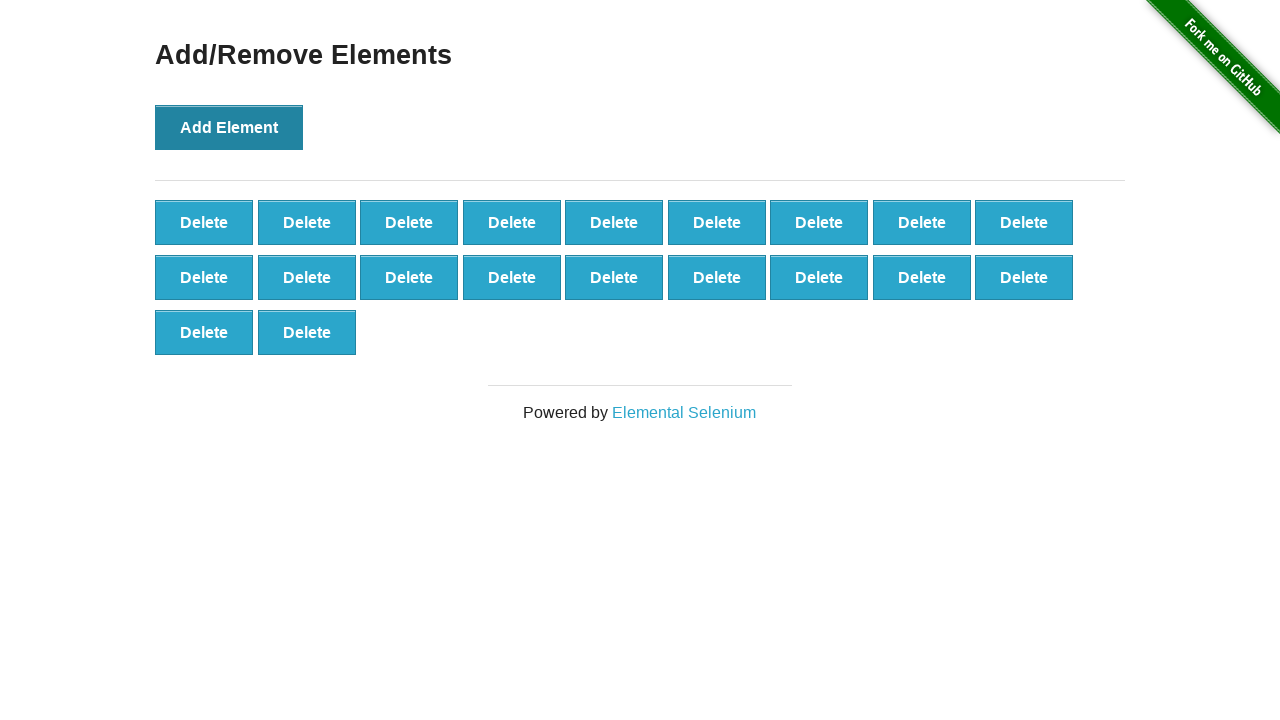

Clicked Add Element button (iteration 21/100) at (229, 127) on xpath=//button[@onclick='addElement()']
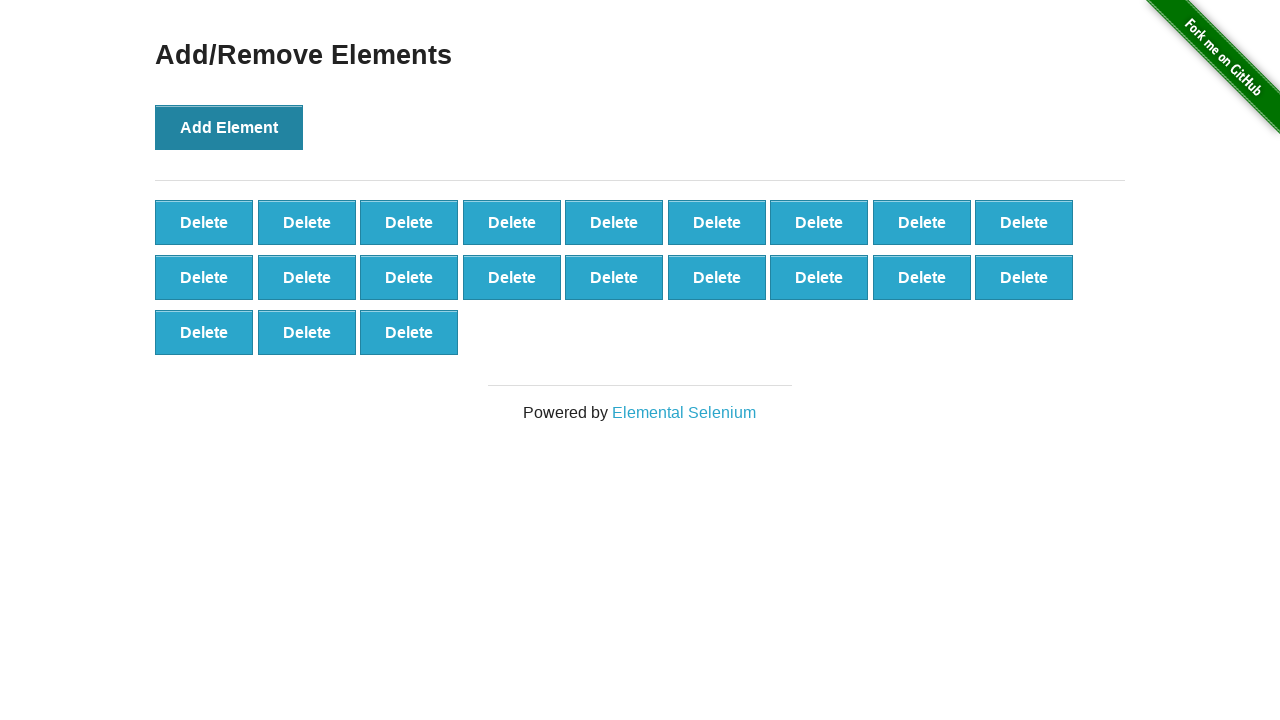

Clicked Add Element button (iteration 22/100) at (229, 127) on xpath=//button[@onclick='addElement()']
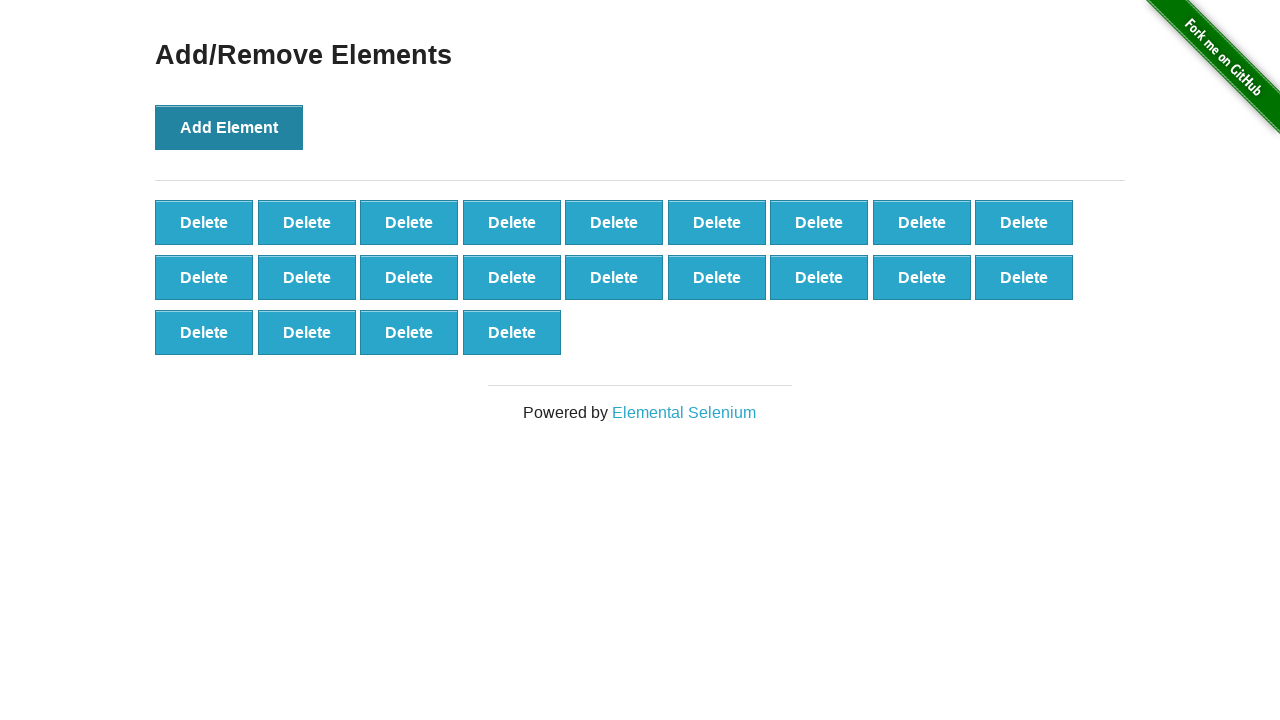

Clicked Add Element button (iteration 23/100) at (229, 127) on xpath=//button[@onclick='addElement()']
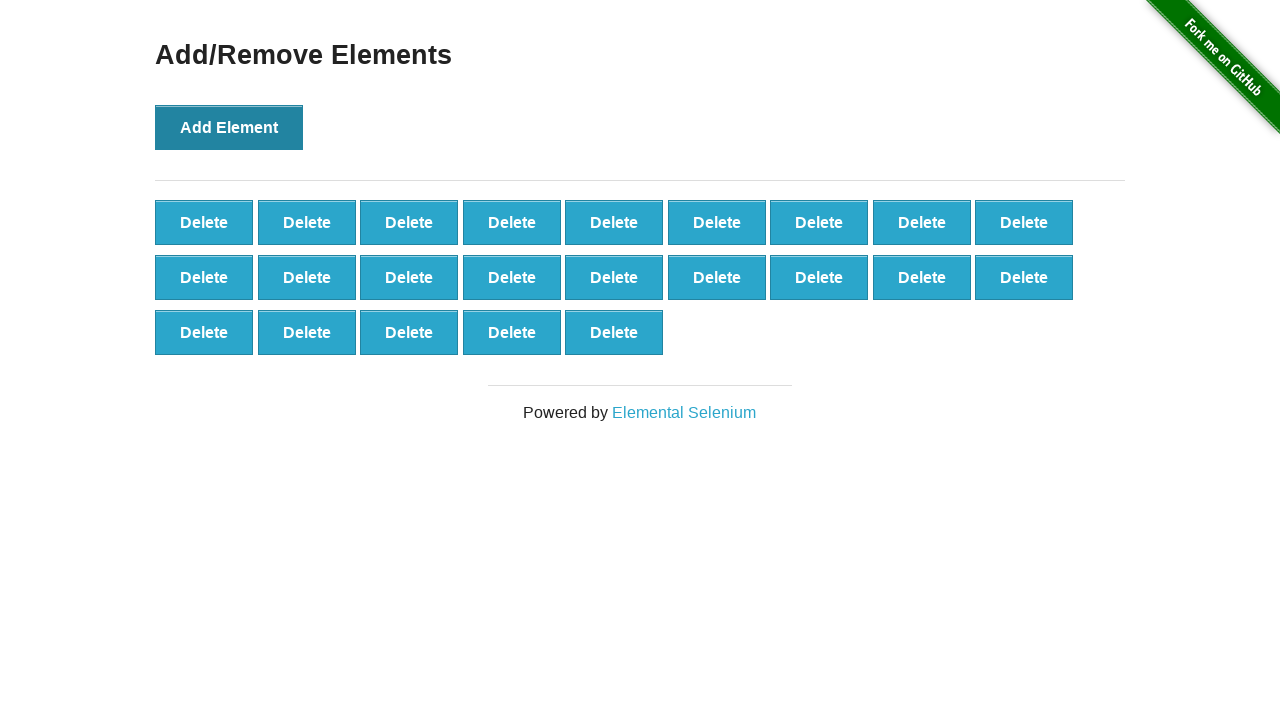

Clicked Add Element button (iteration 24/100) at (229, 127) on xpath=//button[@onclick='addElement()']
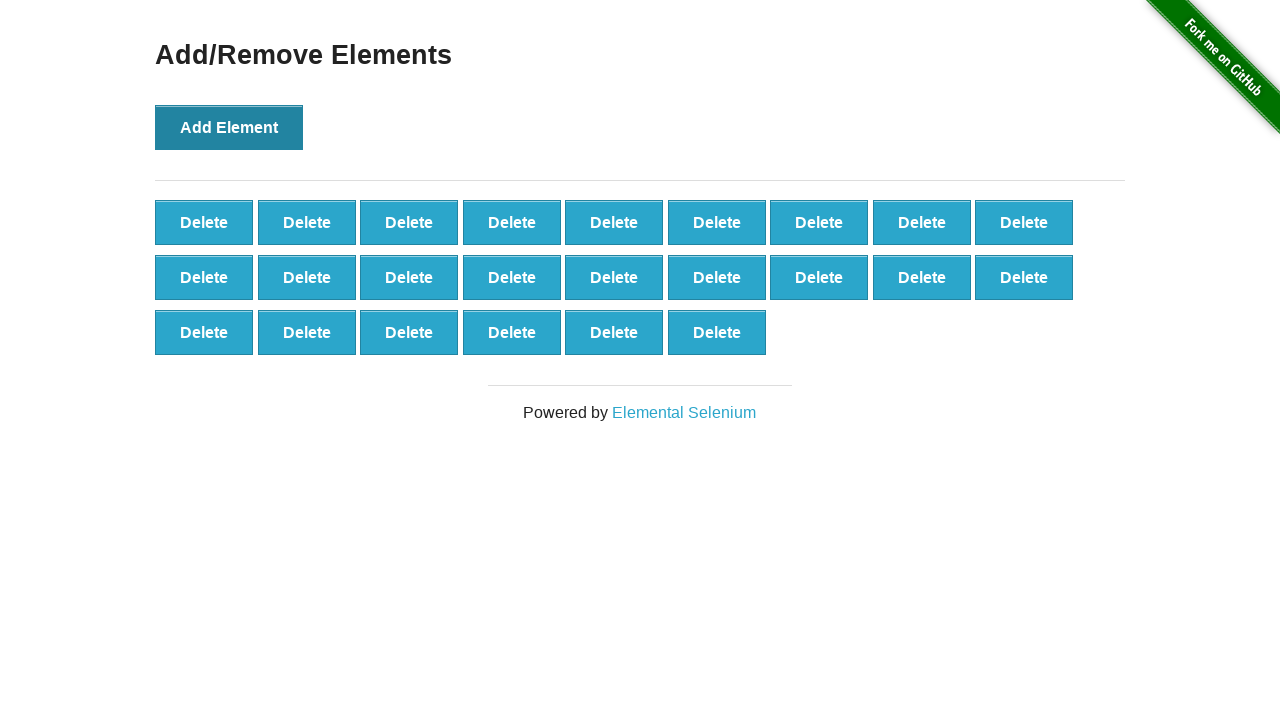

Clicked Add Element button (iteration 25/100) at (229, 127) on xpath=//button[@onclick='addElement()']
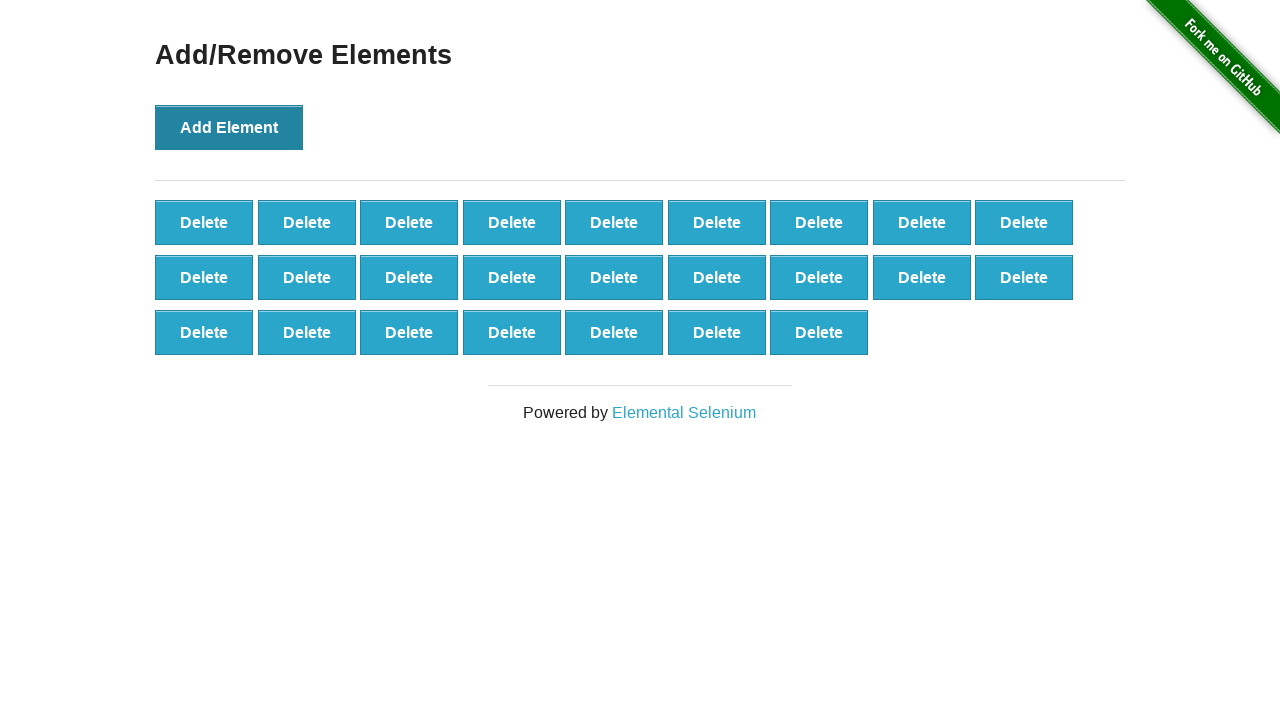

Clicked Add Element button (iteration 26/100) at (229, 127) on xpath=//button[@onclick='addElement()']
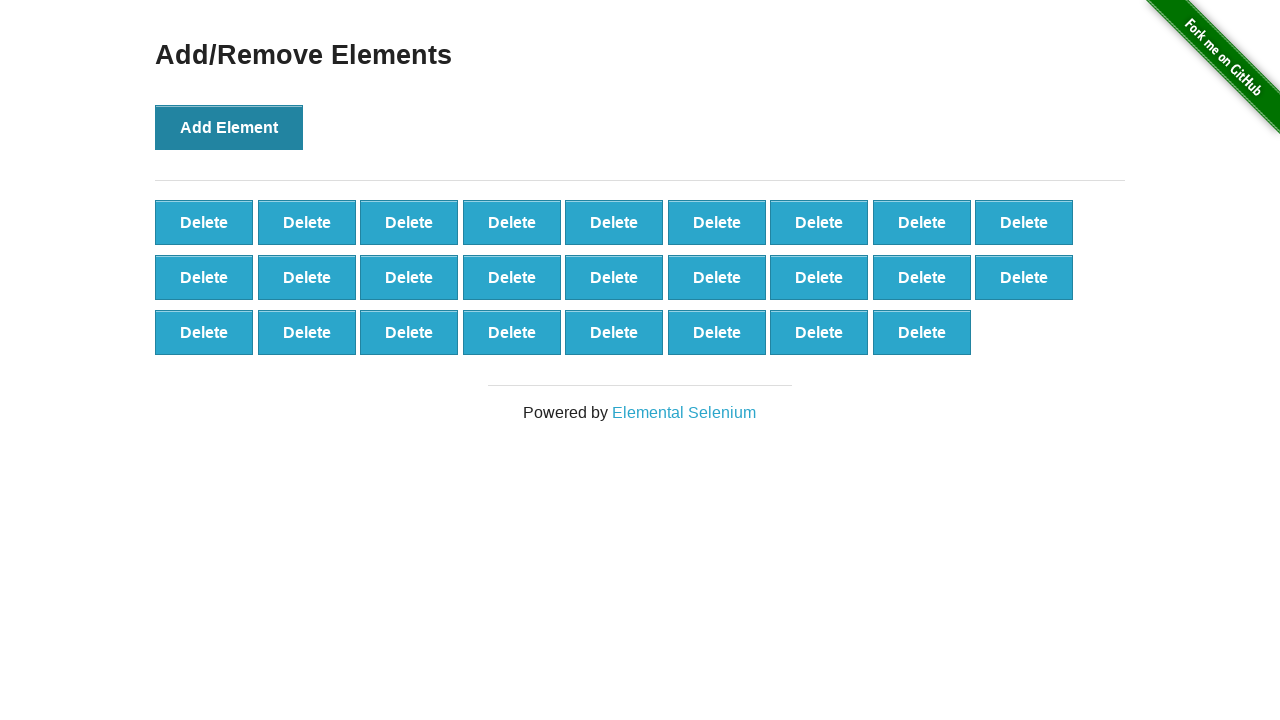

Clicked Add Element button (iteration 27/100) at (229, 127) on xpath=//button[@onclick='addElement()']
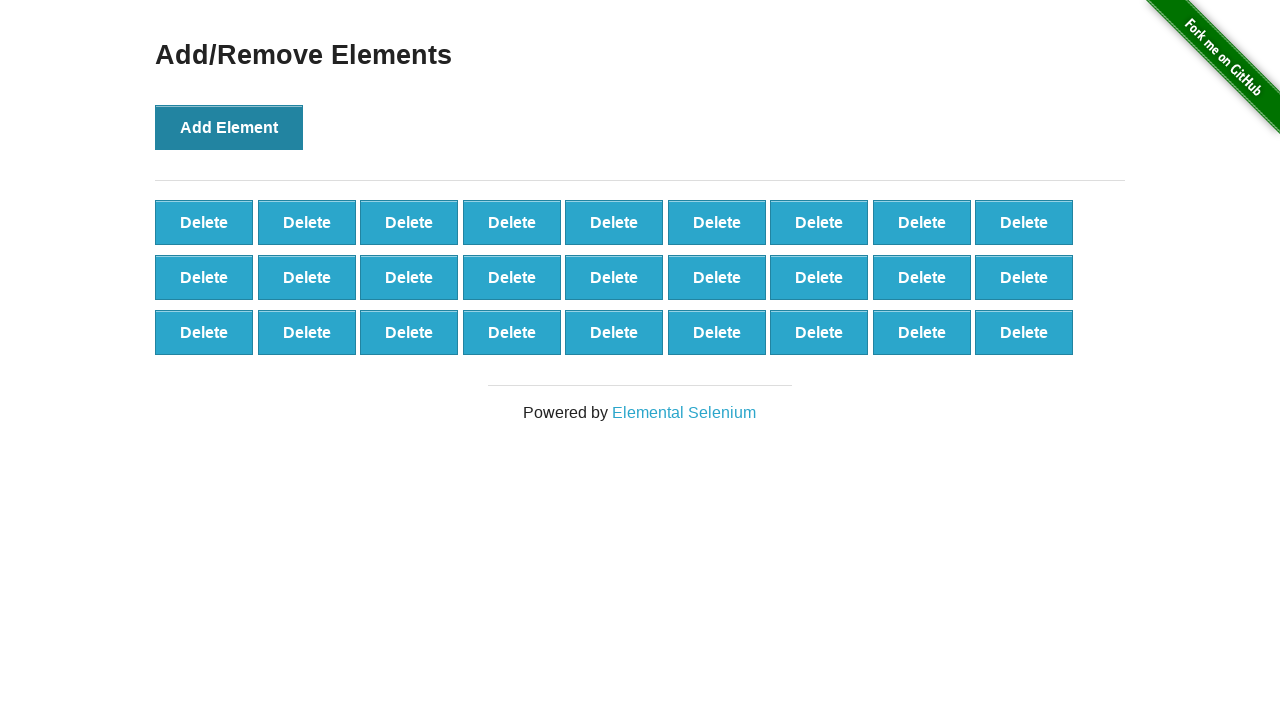

Clicked Add Element button (iteration 28/100) at (229, 127) on xpath=//button[@onclick='addElement()']
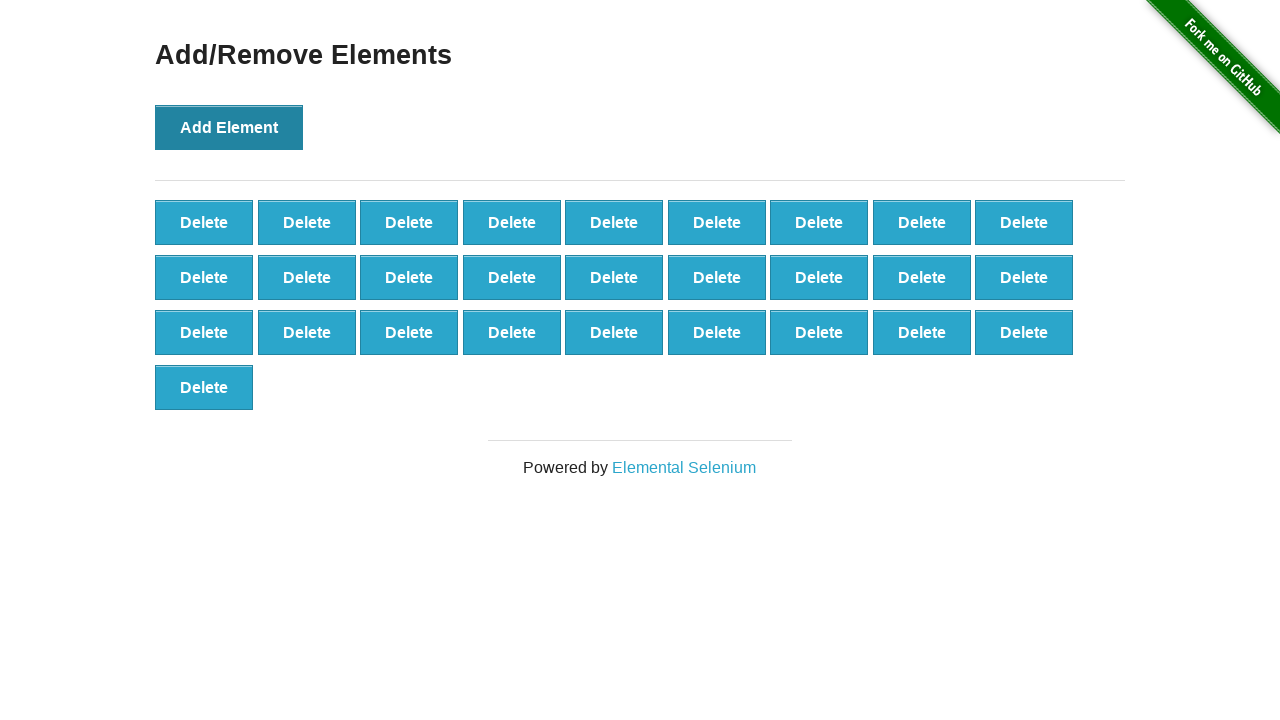

Clicked Add Element button (iteration 29/100) at (229, 127) on xpath=//button[@onclick='addElement()']
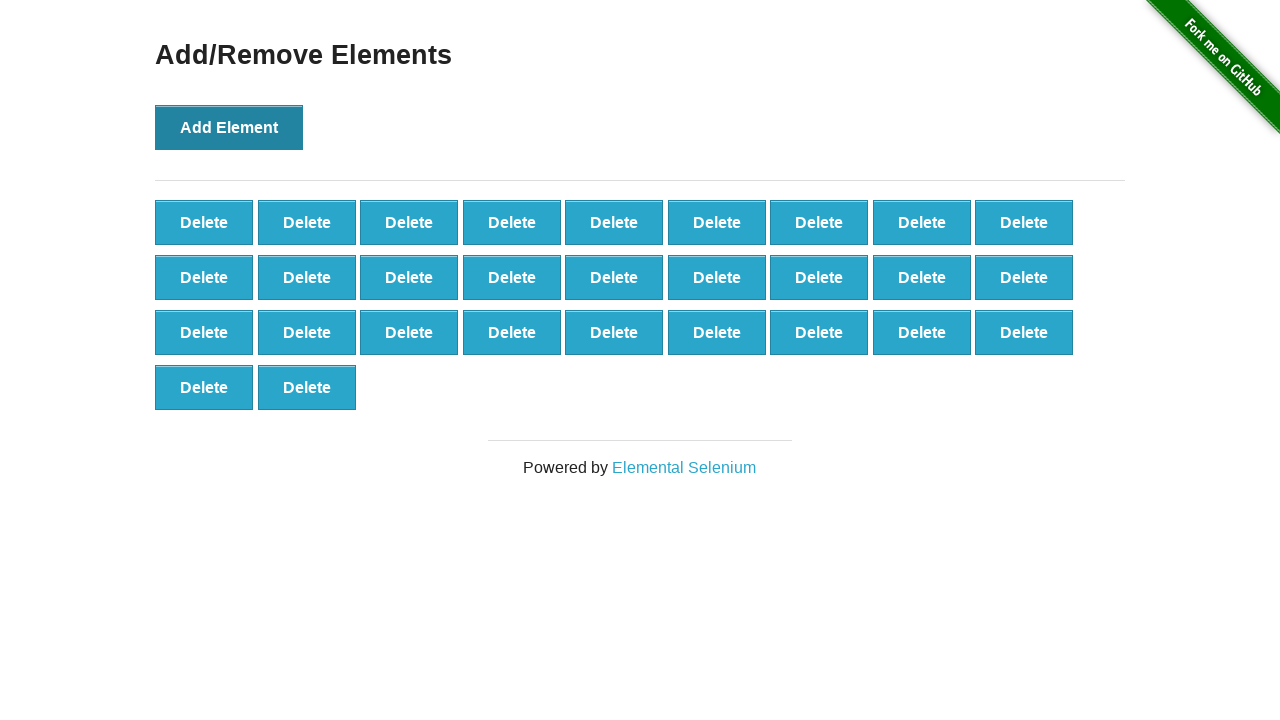

Clicked Add Element button (iteration 30/100) at (229, 127) on xpath=//button[@onclick='addElement()']
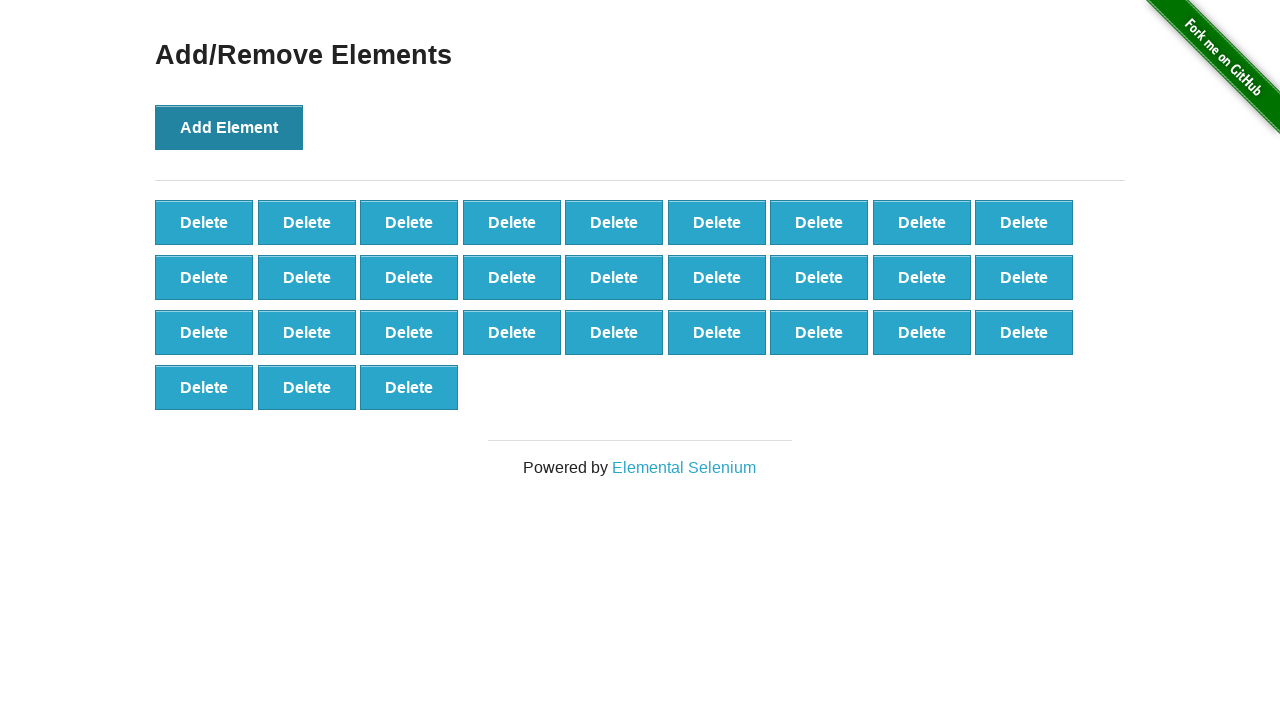

Clicked Add Element button (iteration 31/100) at (229, 127) on xpath=//button[@onclick='addElement()']
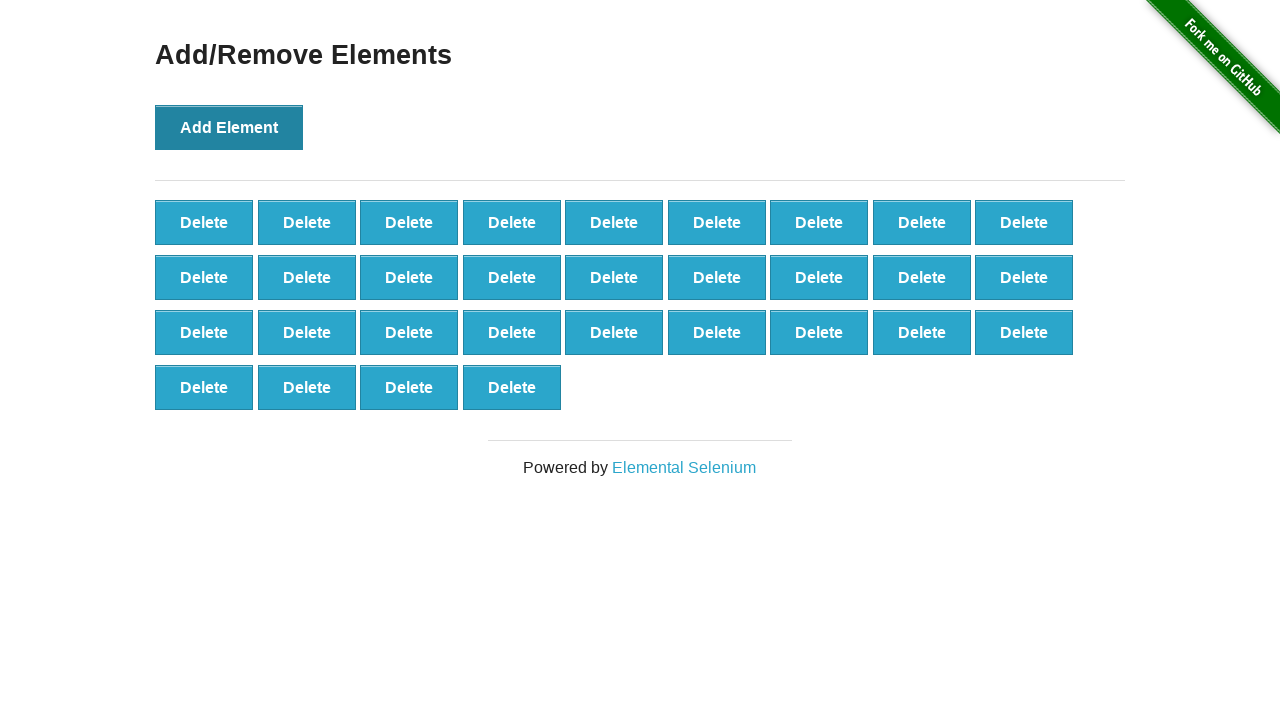

Clicked Add Element button (iteration 32/100) at (229, 127) on xpath=//button[@onclick='addElement()']
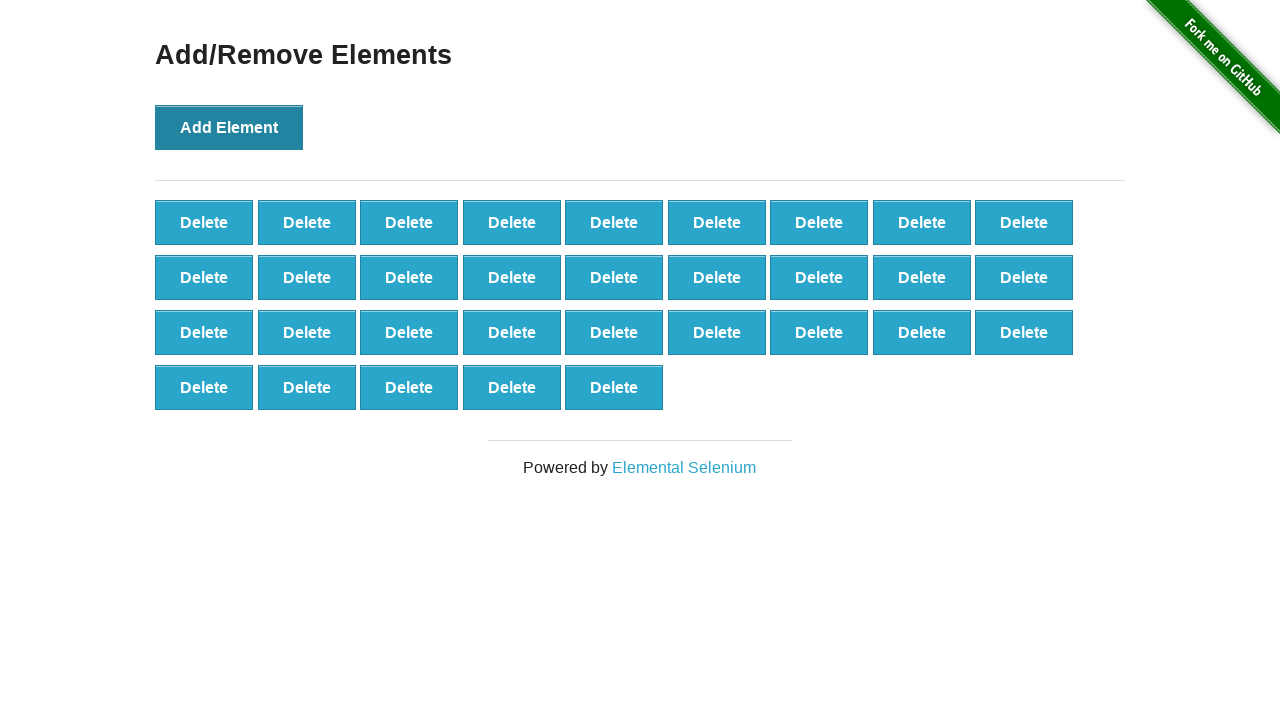

Clicked Add Element button (iteration 33/100) at (229, 127) on xpath=//button[@onclick='addElement()']
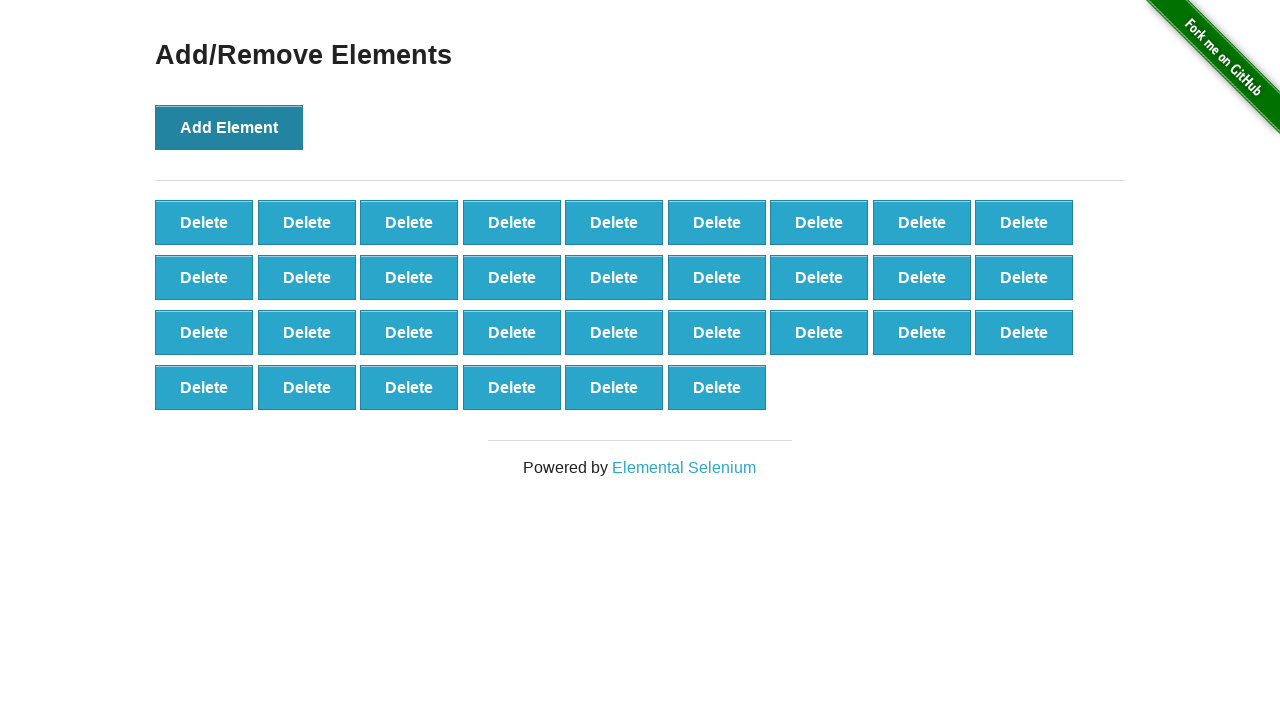

Clicked Add Element button (iteration 34/100) at (229, 127) on xpath=//button[@onclick='addElement()']
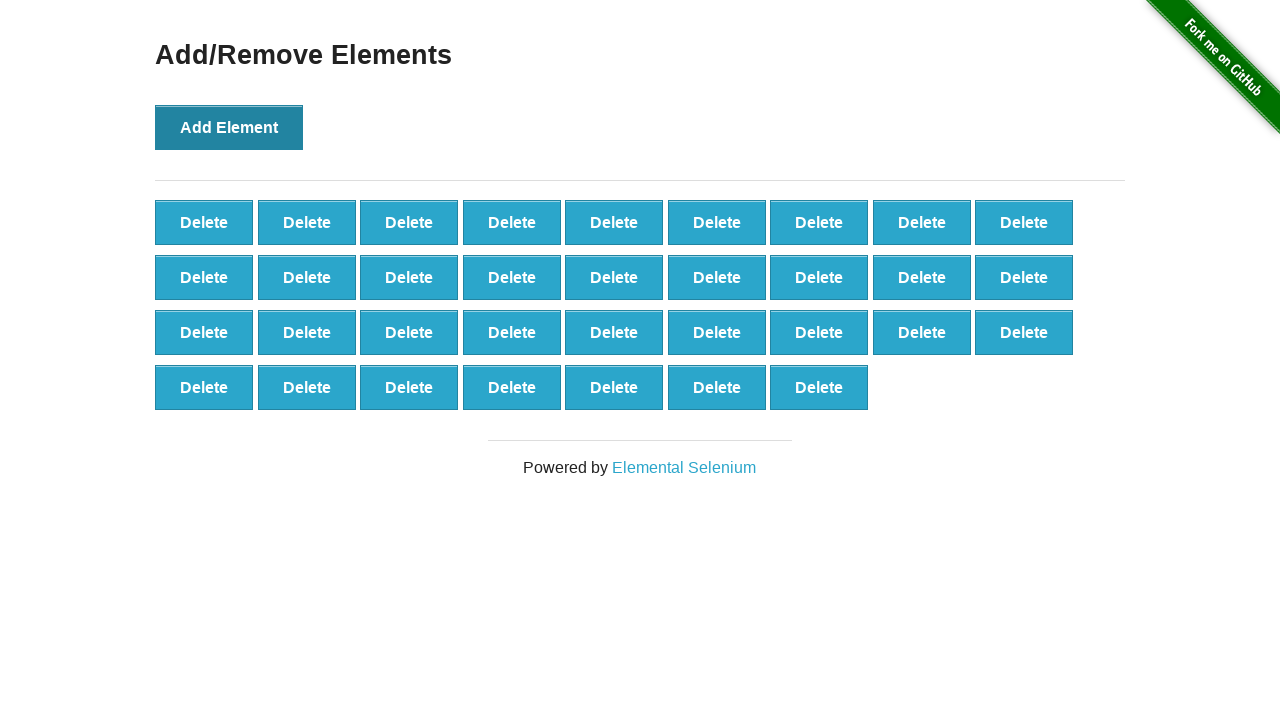

Clicked Add Element button (iteration 35/100) at (229, 127) on xpath=//button[@onclick='addElement()']
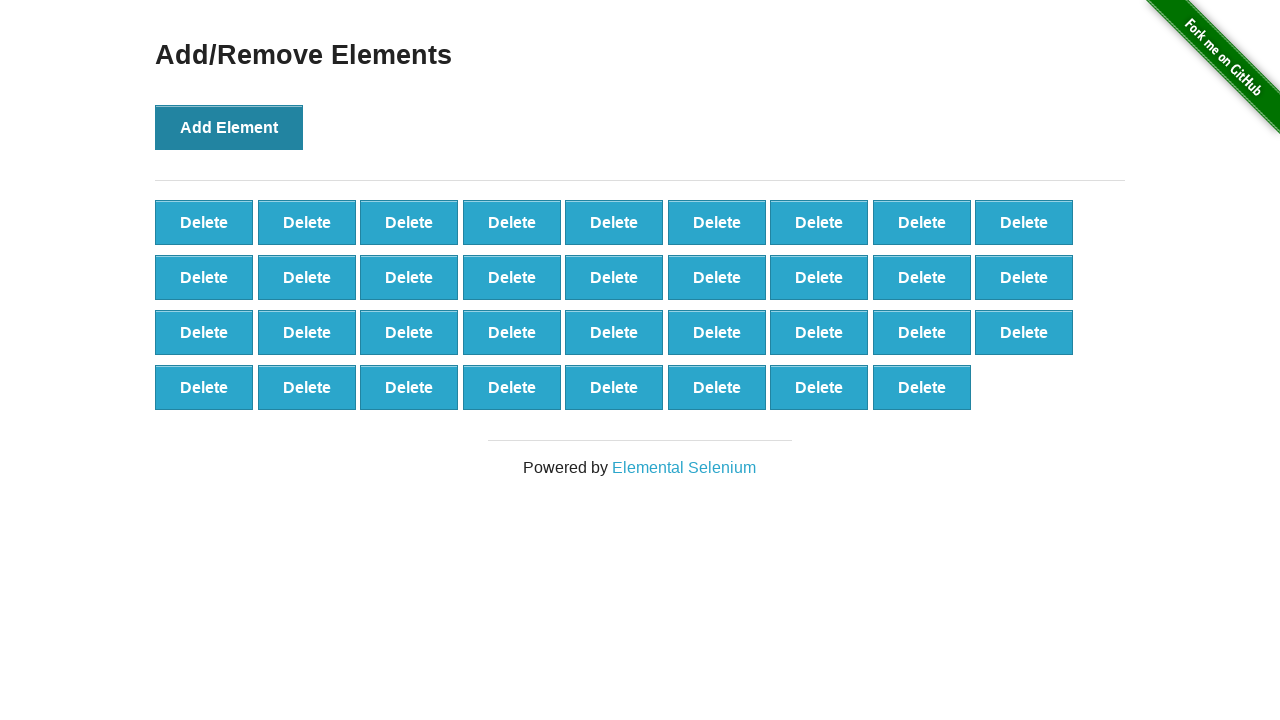

Clicked Add Element button (iteration 36/100) at (229, 127) on xpath=//button[@onclick='addElement()']
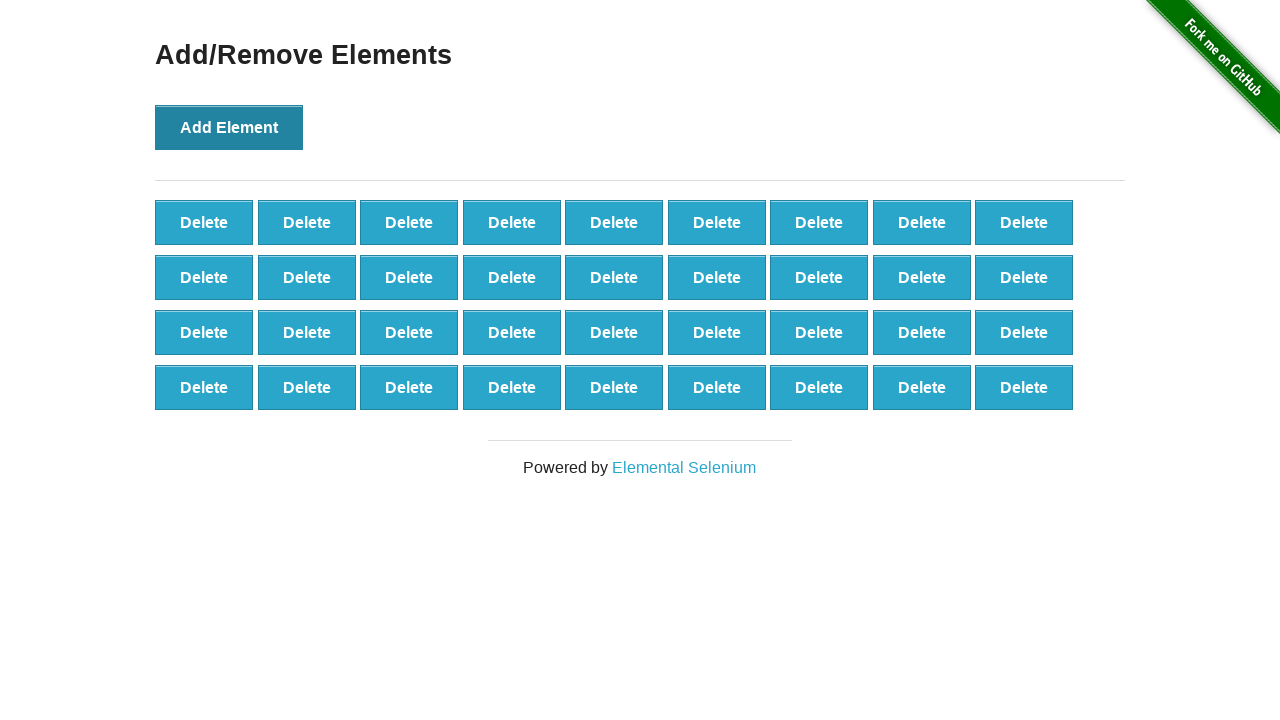

Clicked Add Element button (iteration 37/100) at (229, 127) on xpath=//button[@onclick='addElement()']
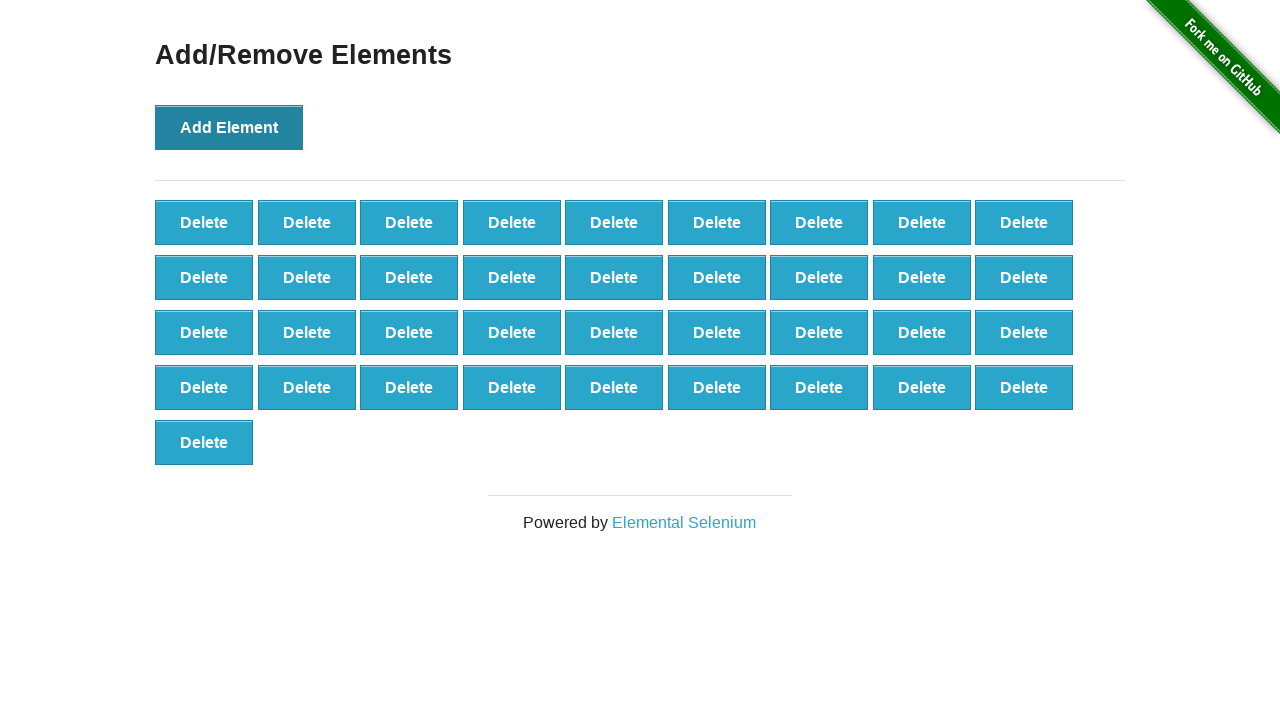

Clicked Add Element button (iteration 38/100) at (229, 127) on xpath=//button[@onclick='addElement()']
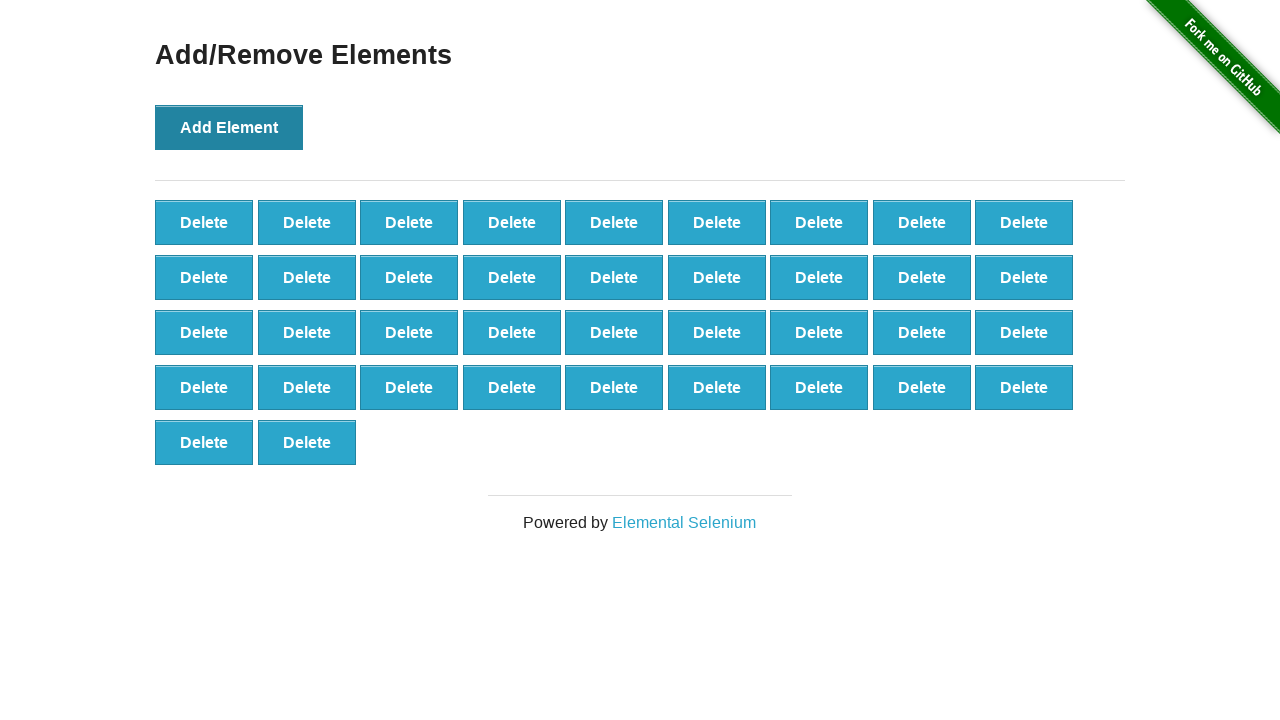

Clicked Add Element button (iteration 39/100) at (229, 127) on xpath=//button[@onclick='addElement()']
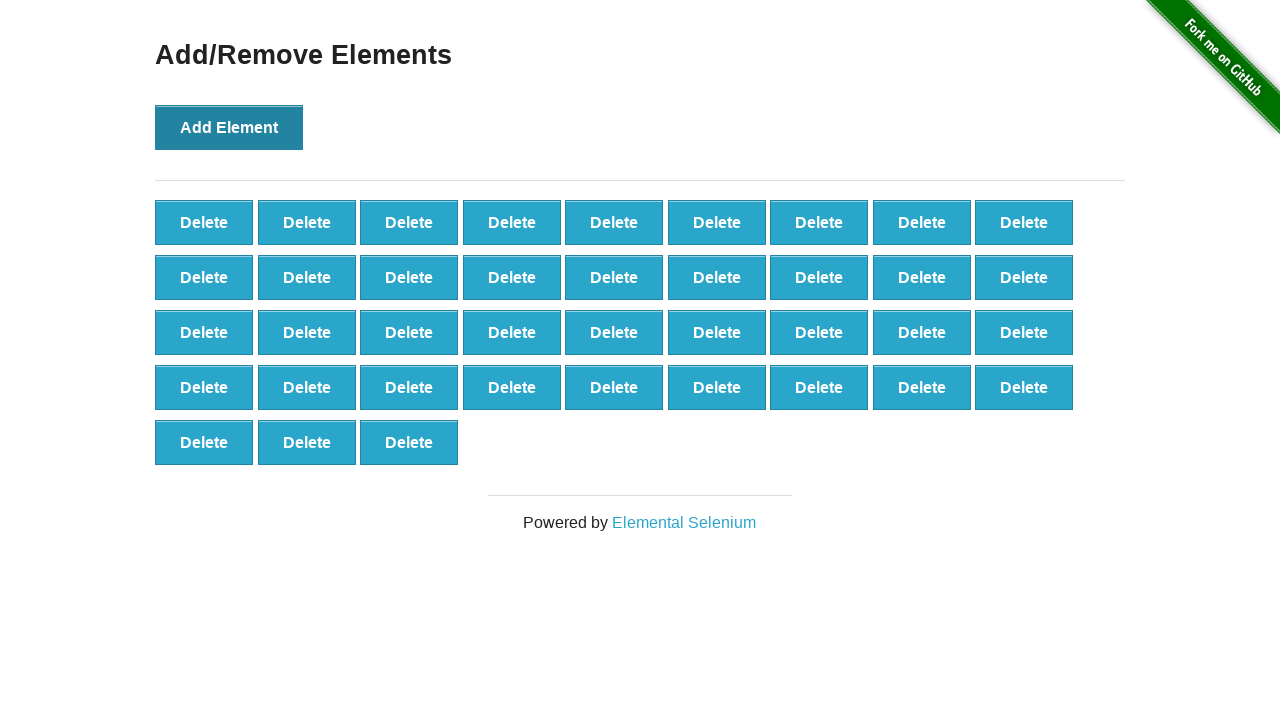

Clicked Add Element button (iteration 40/100) at (229, 127) on xpath=//button[@onclick='addElement()']
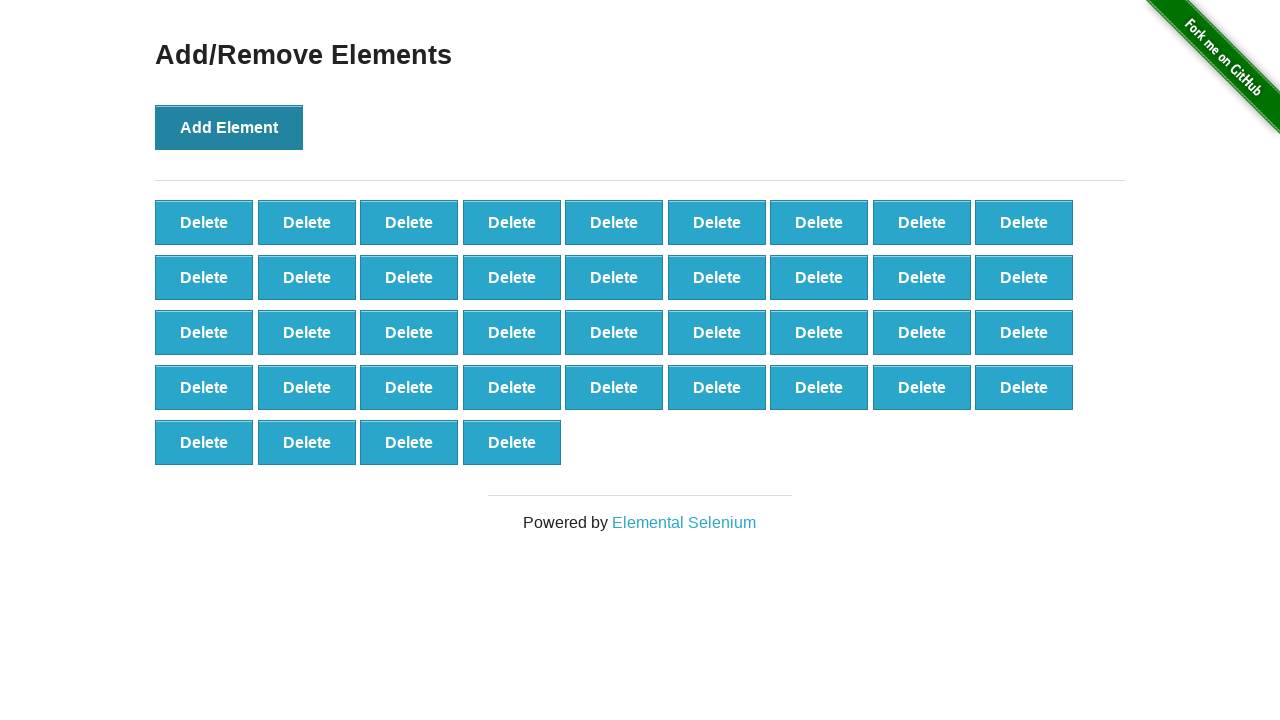

Clicked Add Element button (iteration 41/100) at (229, 127) on xpath=//button[@onclick='addElement()']
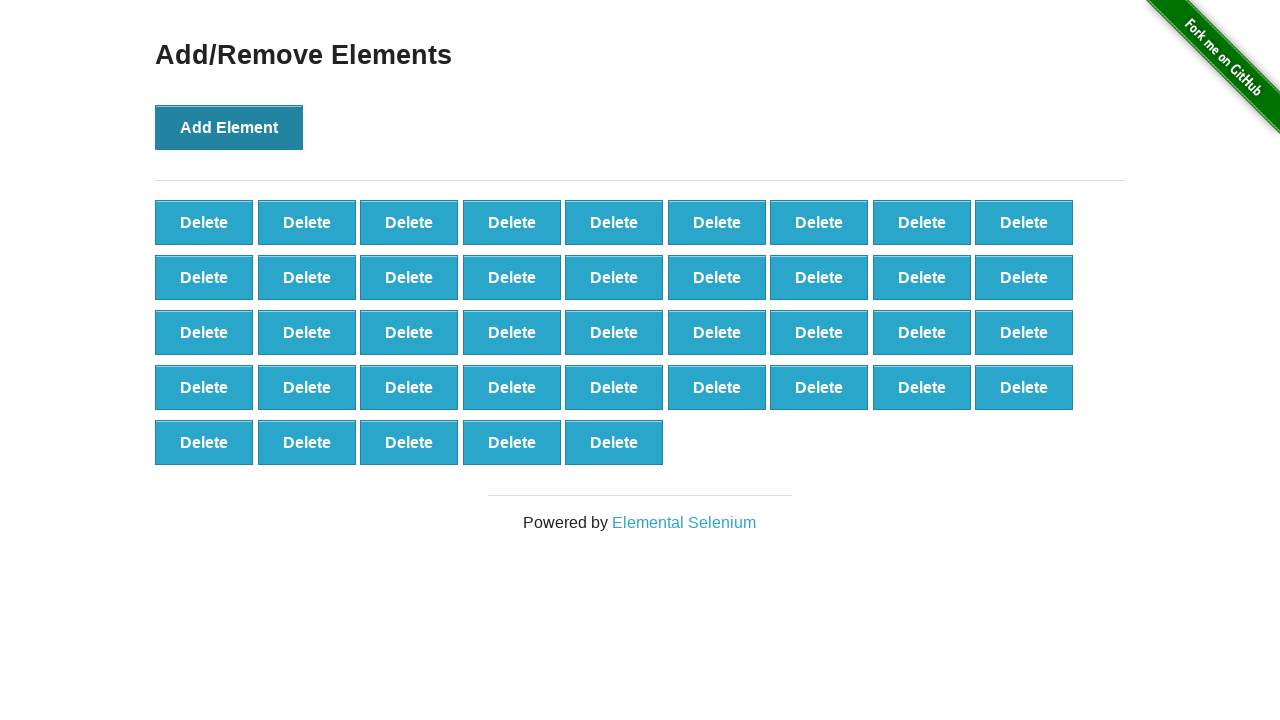

Clicked Add Element button (iteration 42/100) at (229, 127) on xpath=//button[@onclick='addElement()']
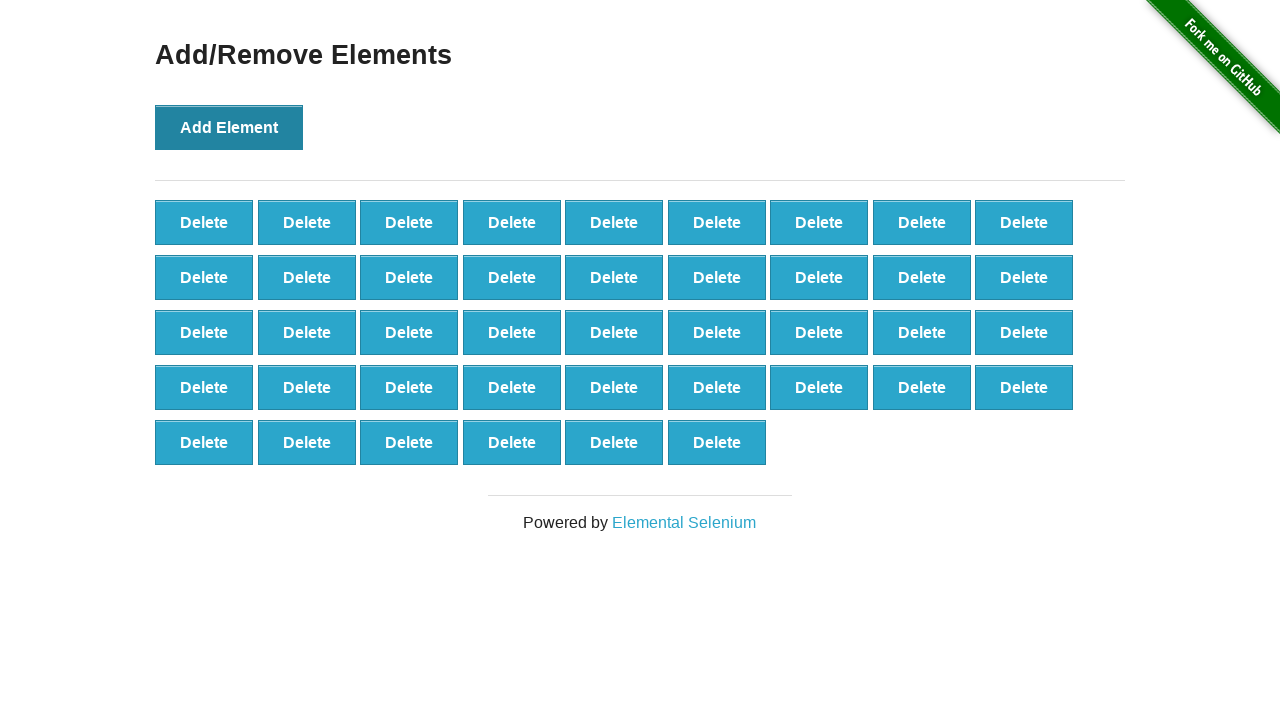

Clicked Add Element button (iteration 43/100) at (229, 127) on xpath=//button[@onclick='addElement()']
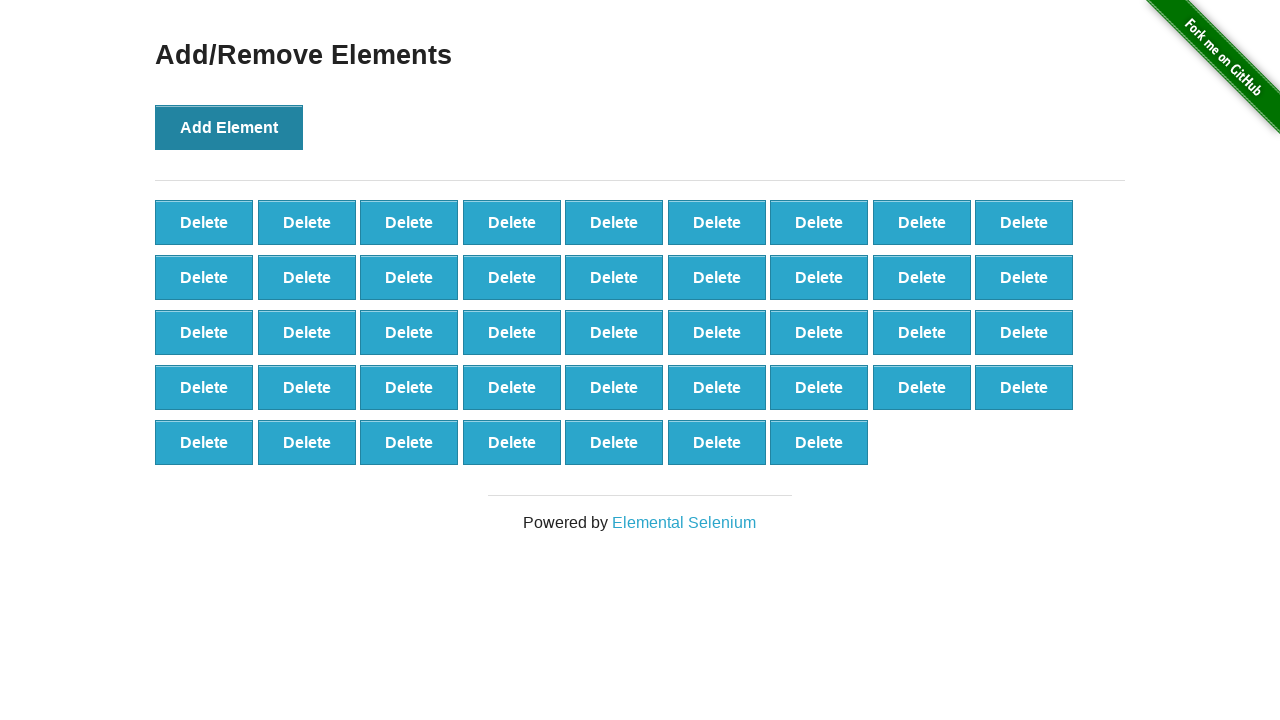

Clicked Add Element button (iteration 44/100) at (229, 127) on xpath=//button[@onclick='addElement()']
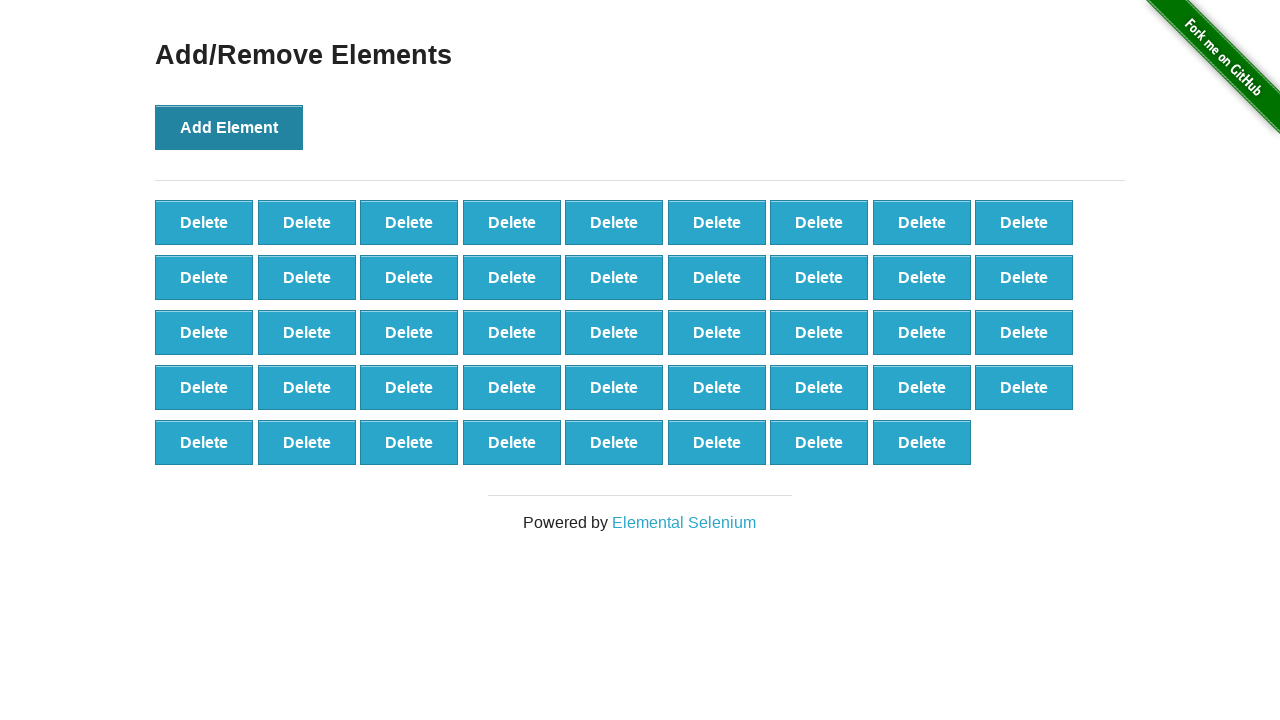

Clicked Add Element button (iteration 45/100) at (229, 127) on xpath=//button[@onclick='addElement()']
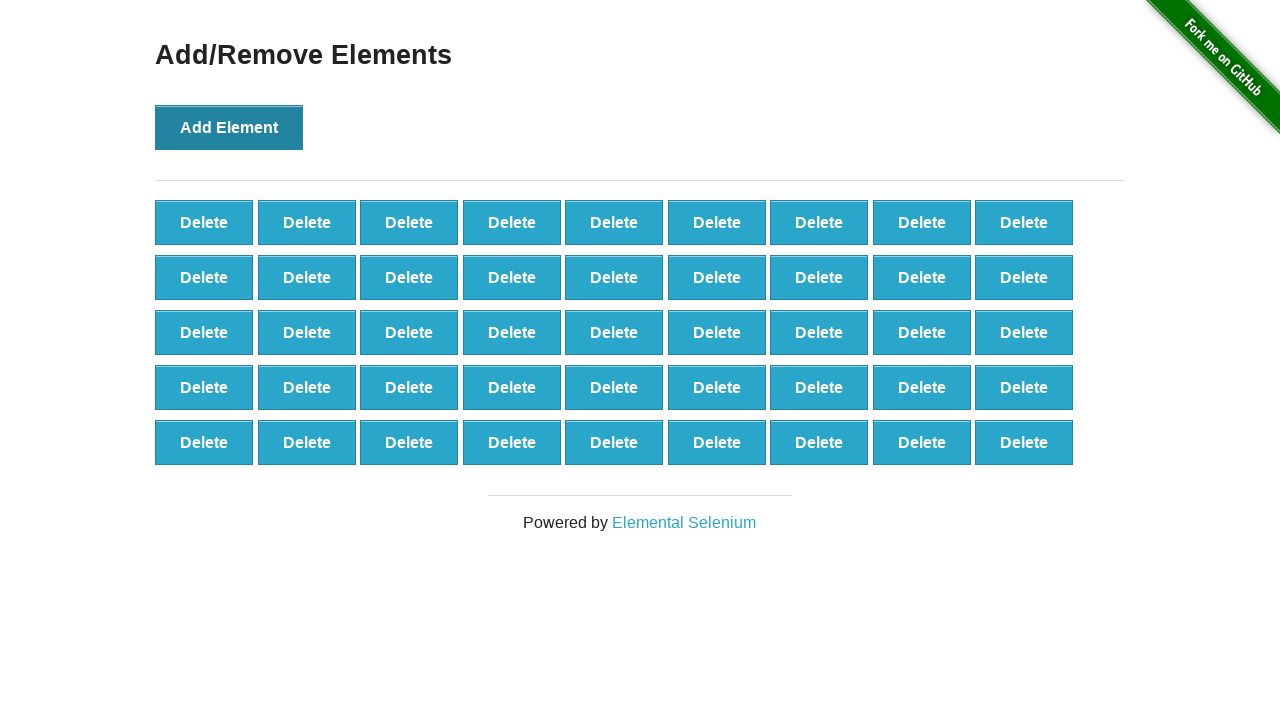

Clicked Add Element button (iteration 46/100) at (229, 127) on xpath=//button[@onclick='addElement()']
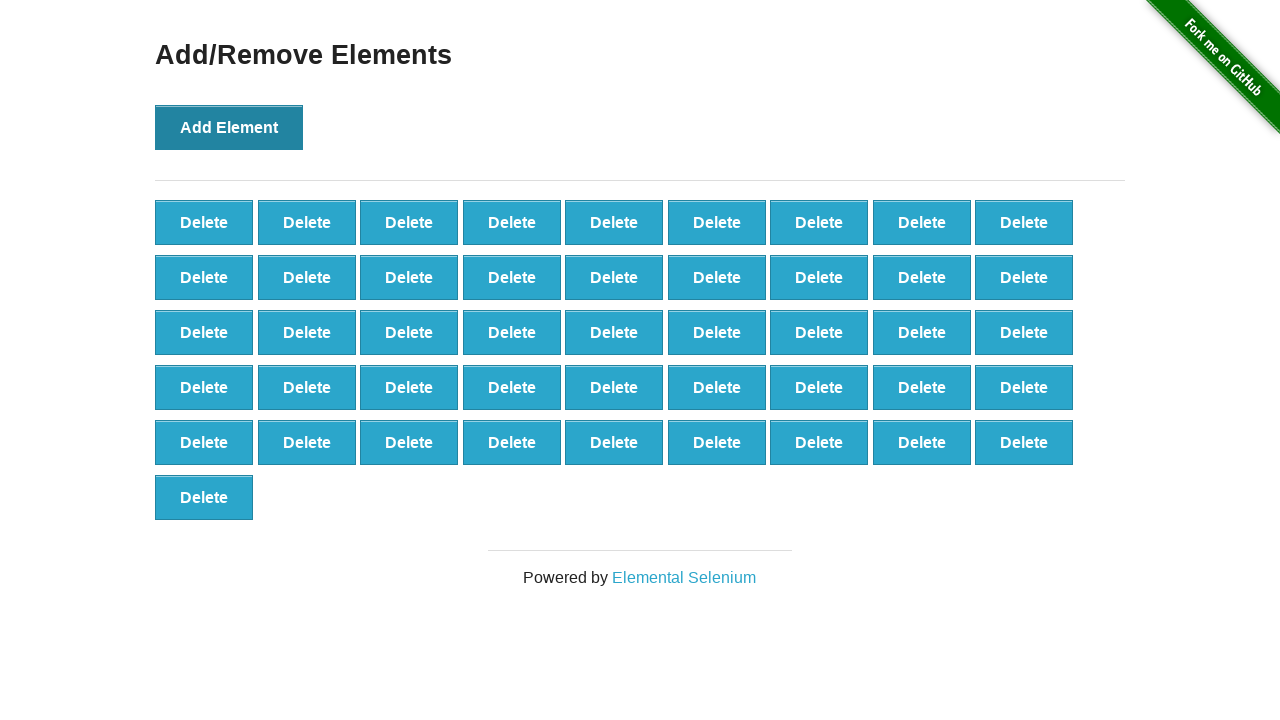

Clicked Add Element button (iteration 47/100) at (229, 127) on xpath=//button[@onclick='addElement()']
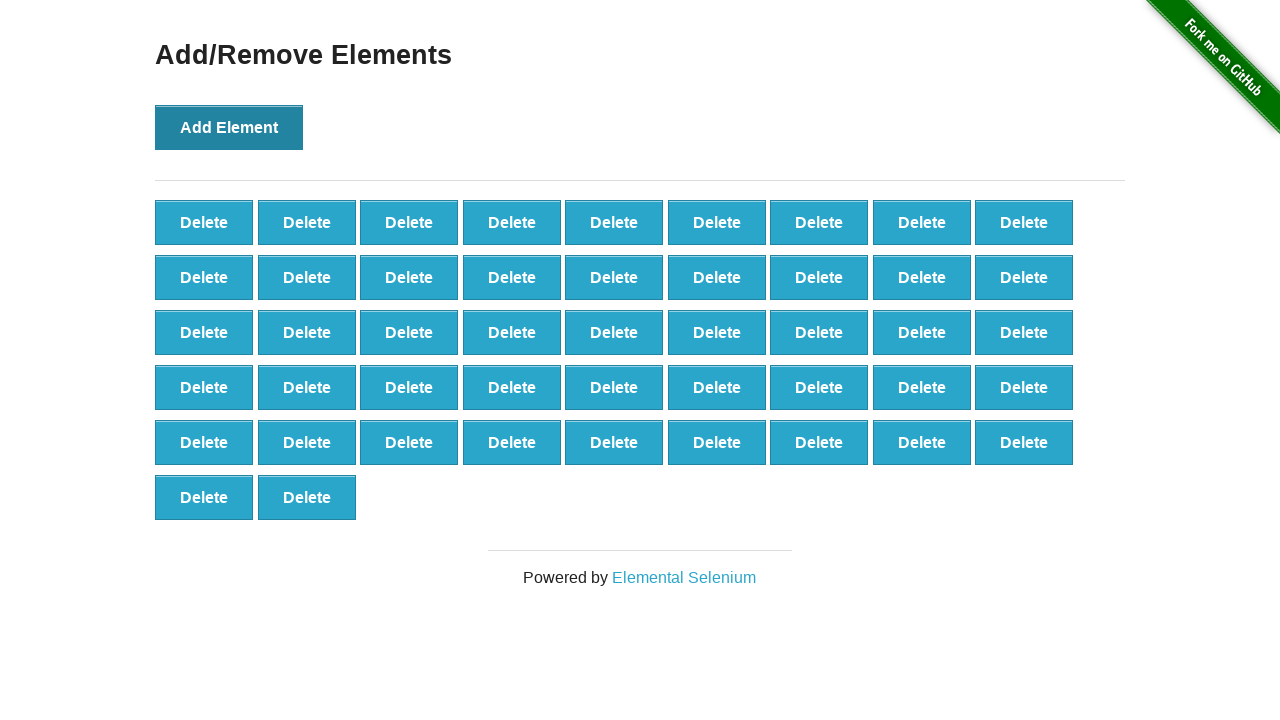

Clicked Add Element button (iteration 48/100) at (229, 127) on xpath=//button[@onclick='addElement()']
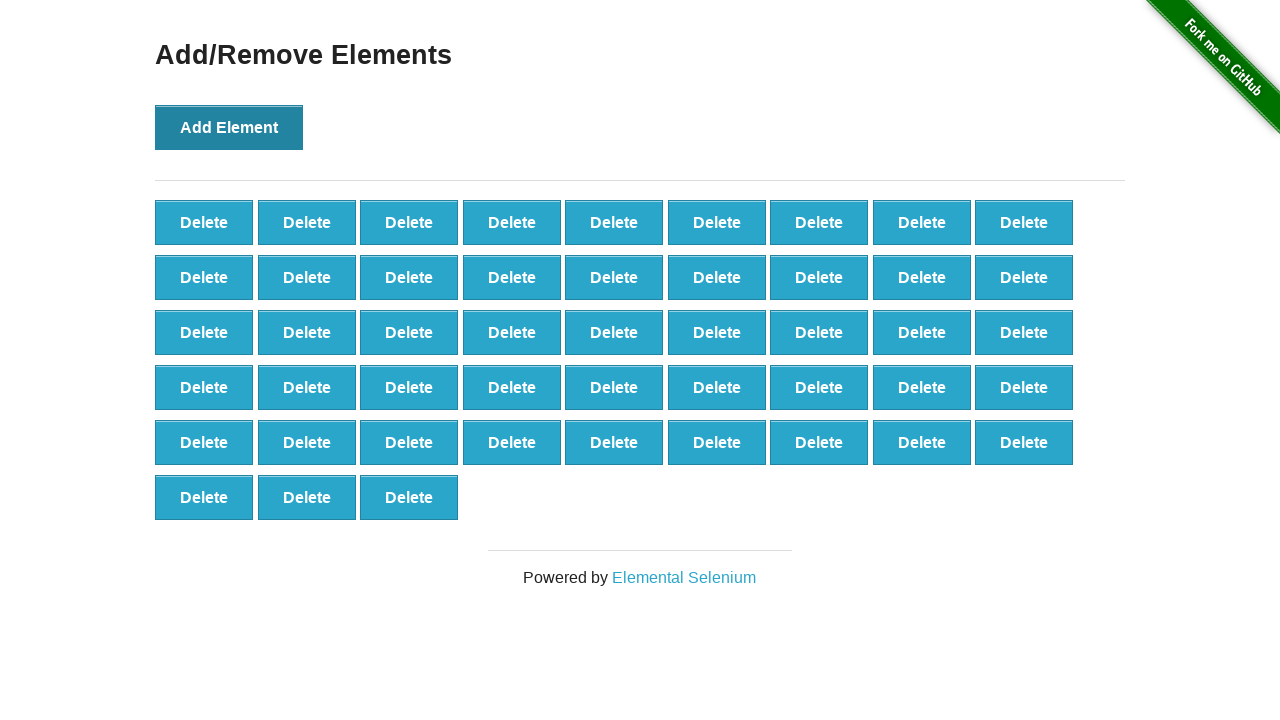

Clicked Add Element button (iteration 49/100) at (229, 127) on xpath=//button[@onclick='addElement()']
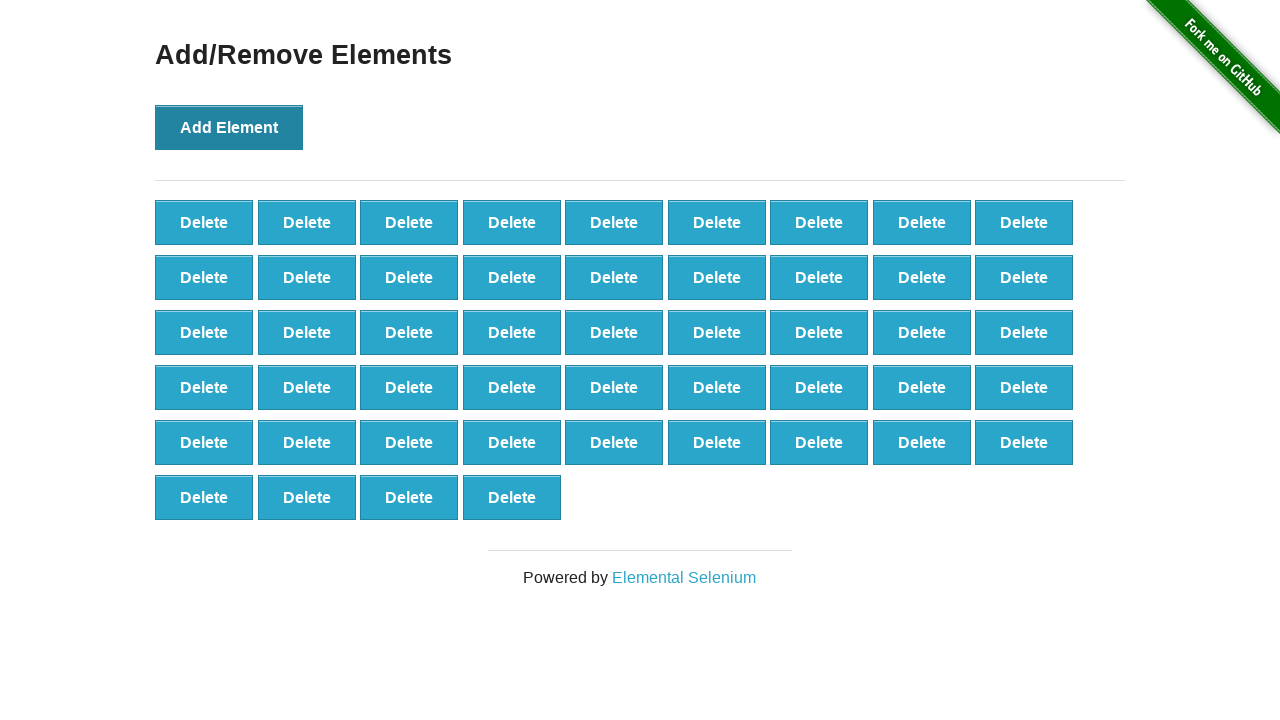

Clicked Add Element button (iteration 50/100) at (229, 127) on xpath=//button[@onclick='addElement()']
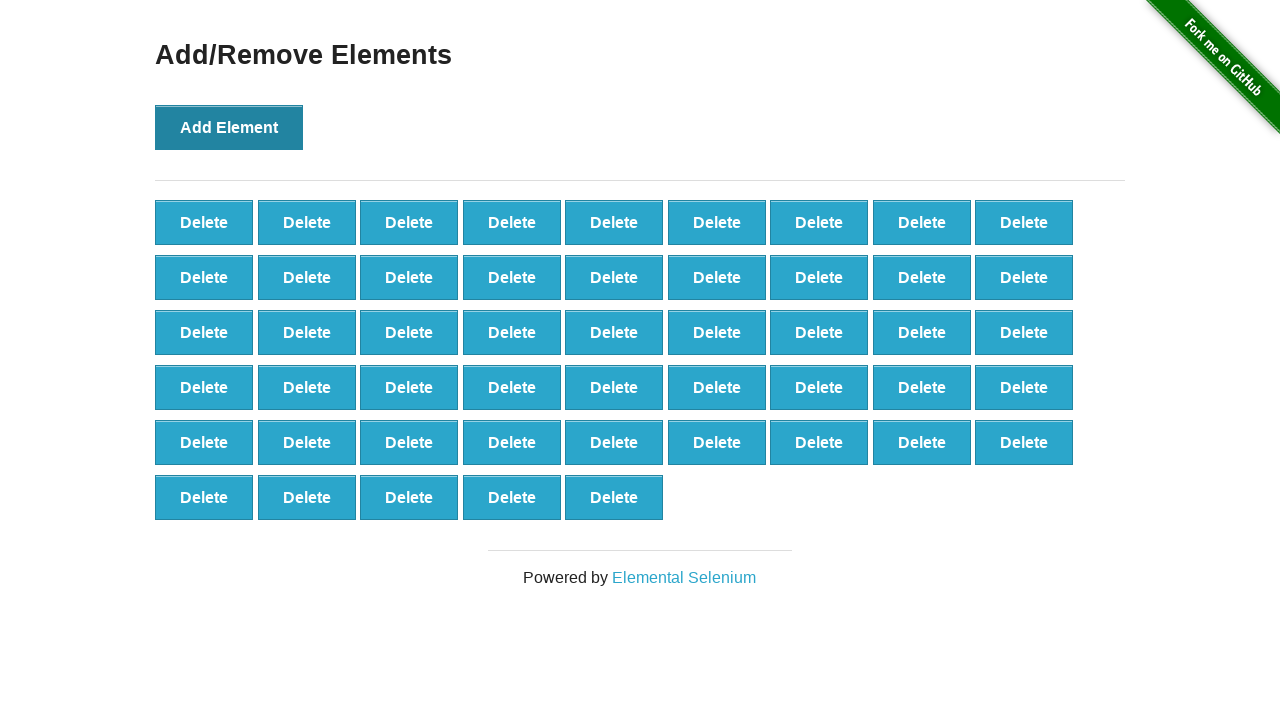

Clicked Add Element button (iteration 51/100) at (229, 127) on xpath=//button[@onclick='addElement()']
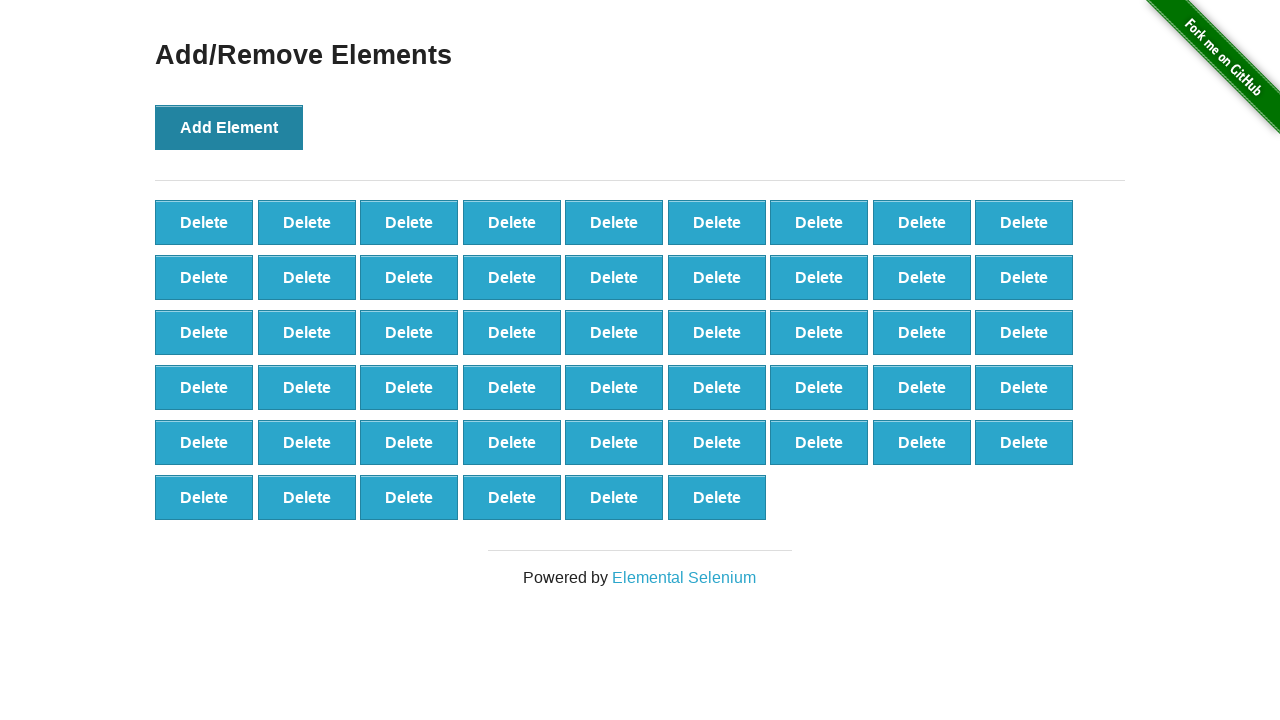

Clicked Add Element button (iteration 52/100) at (229, 127) on xpath=//button[@onclick='addElement()']
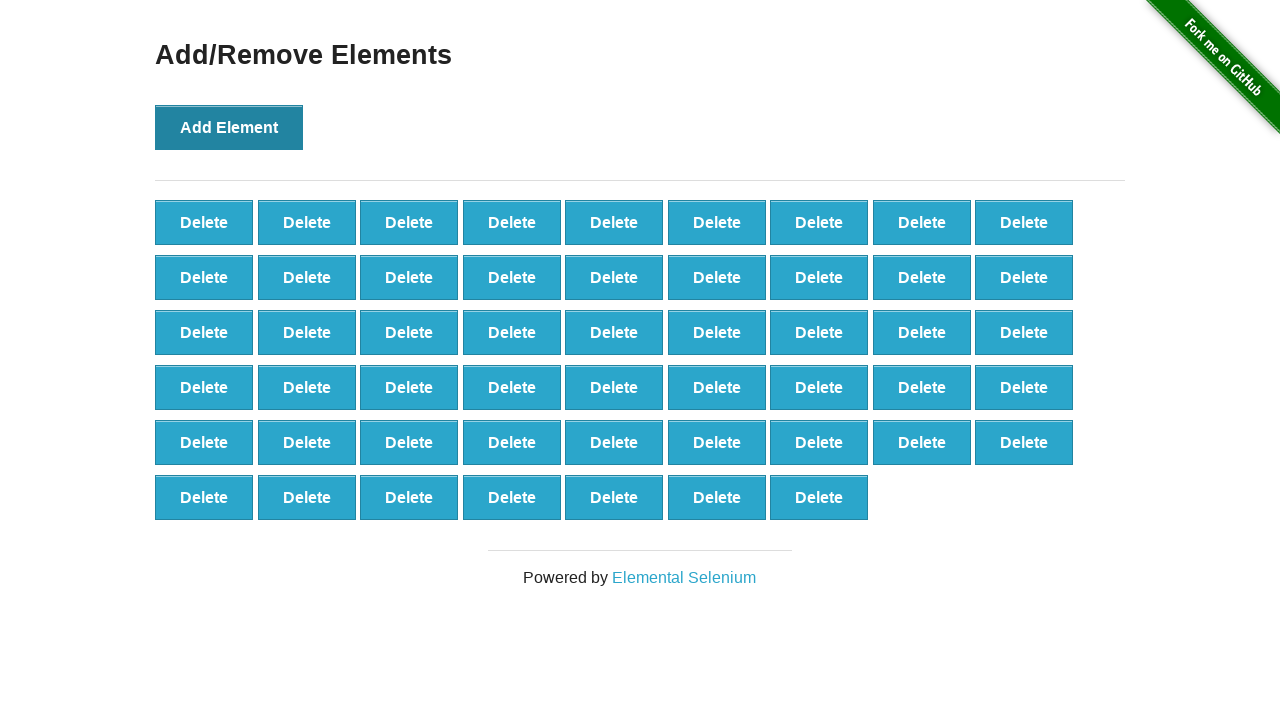

Clicked Add Element button (iteration 53/100) at (229, 127) on xpath=//button[@onclick='addElement()']
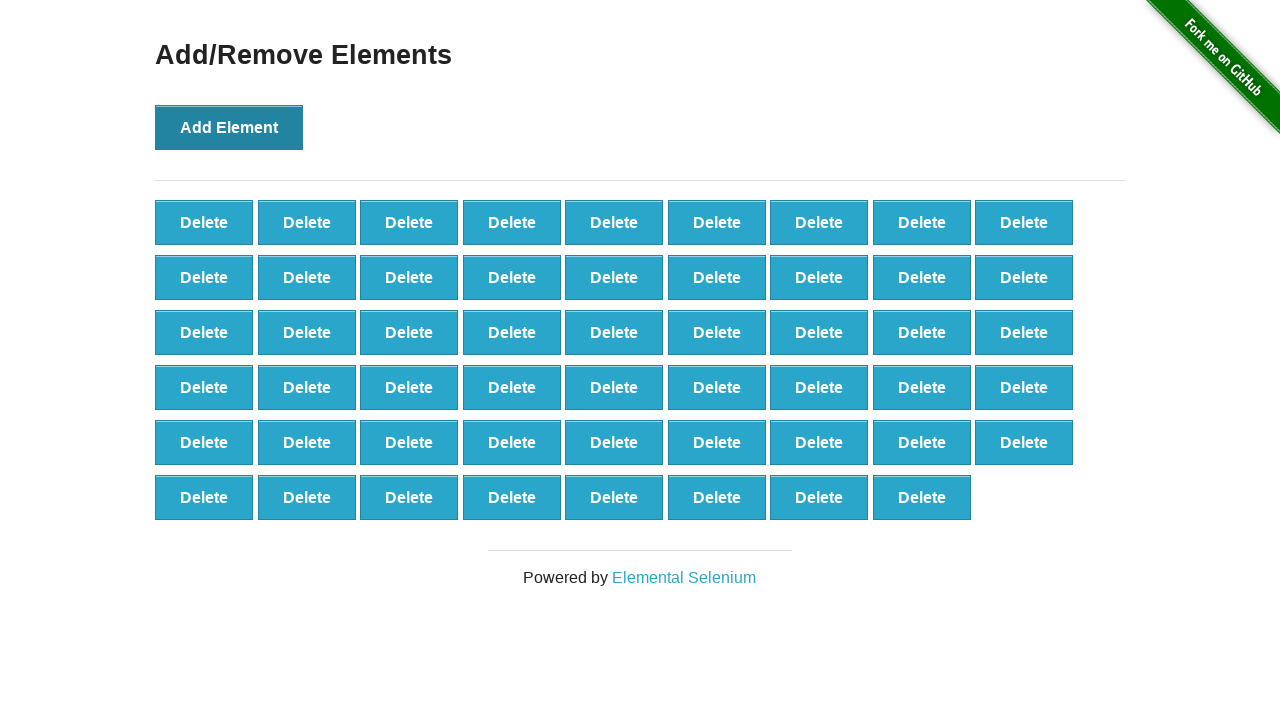

Clicked Add Element button (iteration 54/100) at (229, 127) on xpath=//button[@onclick='addElement()']
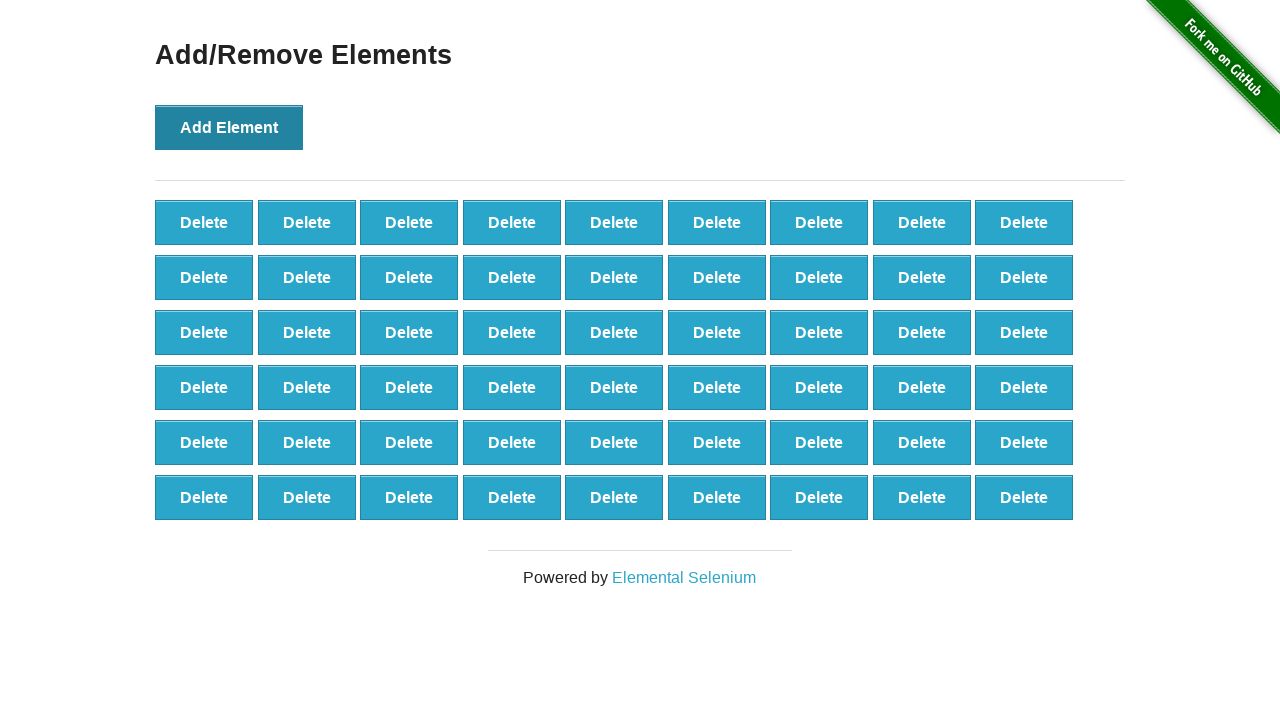

Clicked Add Element button (iteration 55/100) at (229, 127) on xpath=//button[@onclick='addElement()']
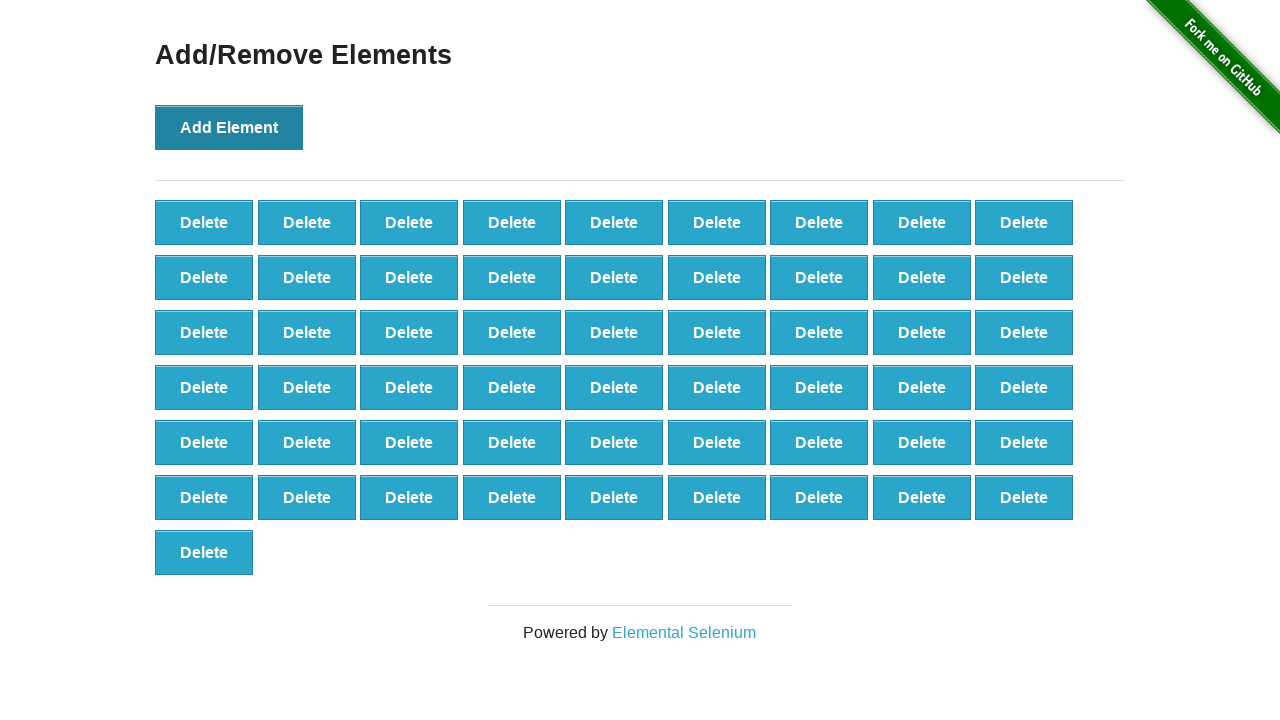

Clicked Add Element button (iteration 56/100) at (229, 127) on xpath=//button[@onclick='addElement()']
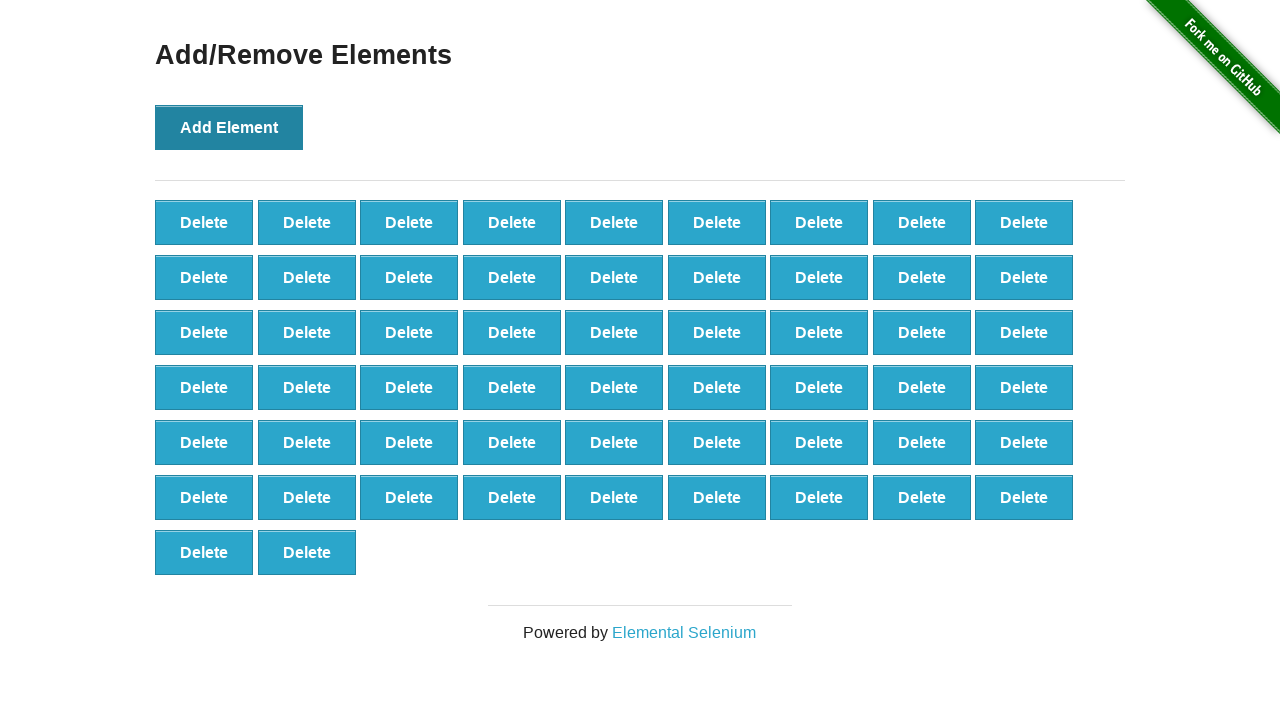

Clicked Add Element button (iteration 57/100) at (229, 127) on xpath=//button[@onclick='addElement()']
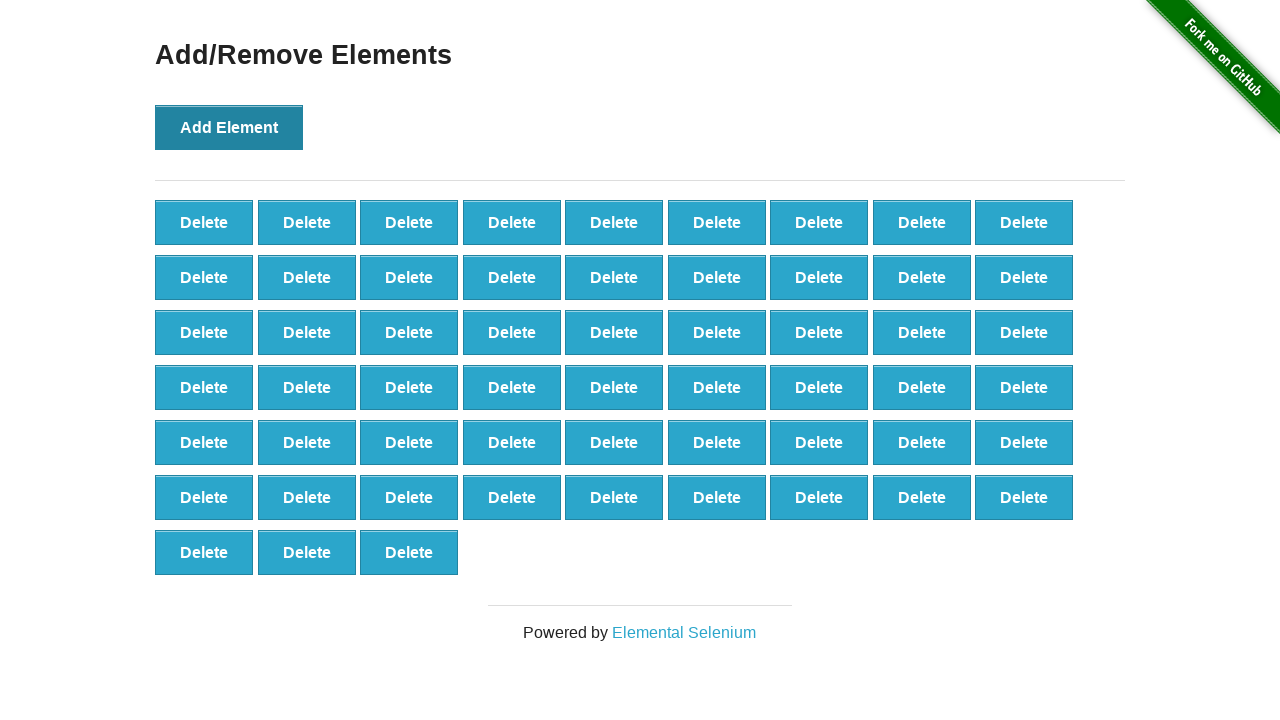

Clicked Add Element button (iteration 58/100) at (229, 127) on xpath=//button[@onclick='addElement()']
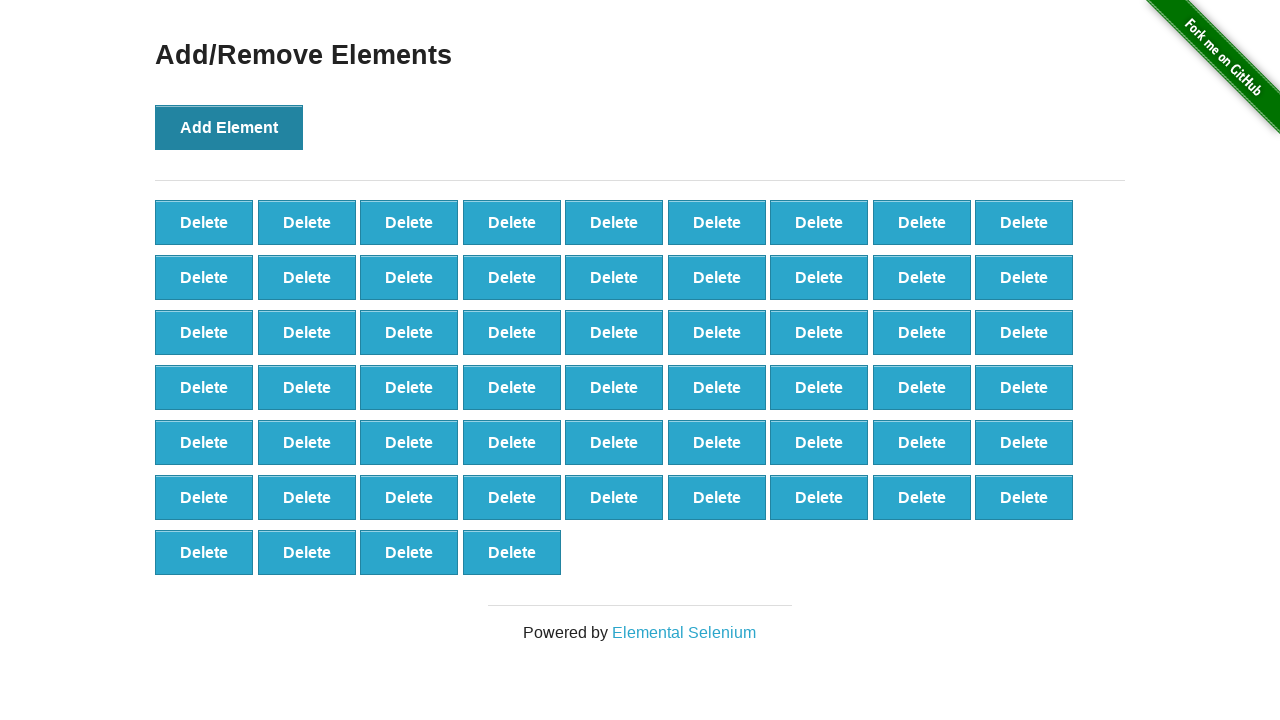

Clicked Add Element button (iteration 59/100) at (229, 127) on xpath=//button[@onclick='addElement()']
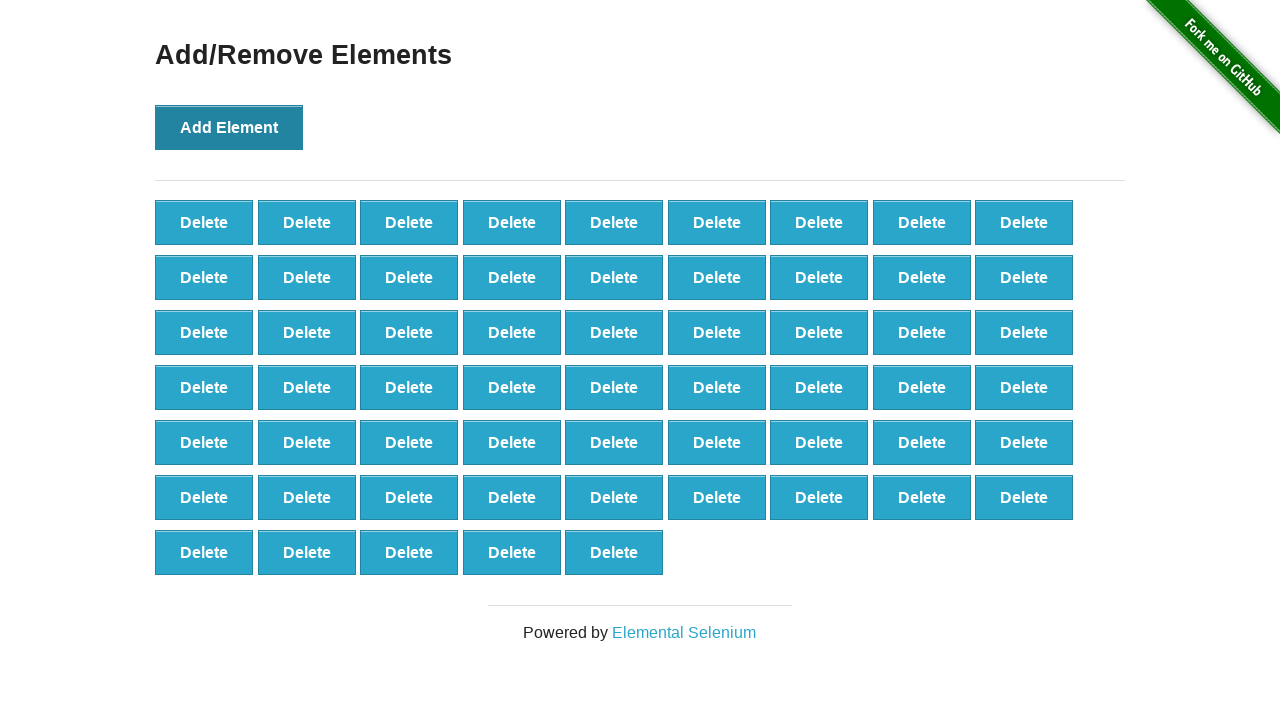

Clicked Add Element button (iteration 60/100) at (229, 127) on xpath=//button[@onclick='addElement()']
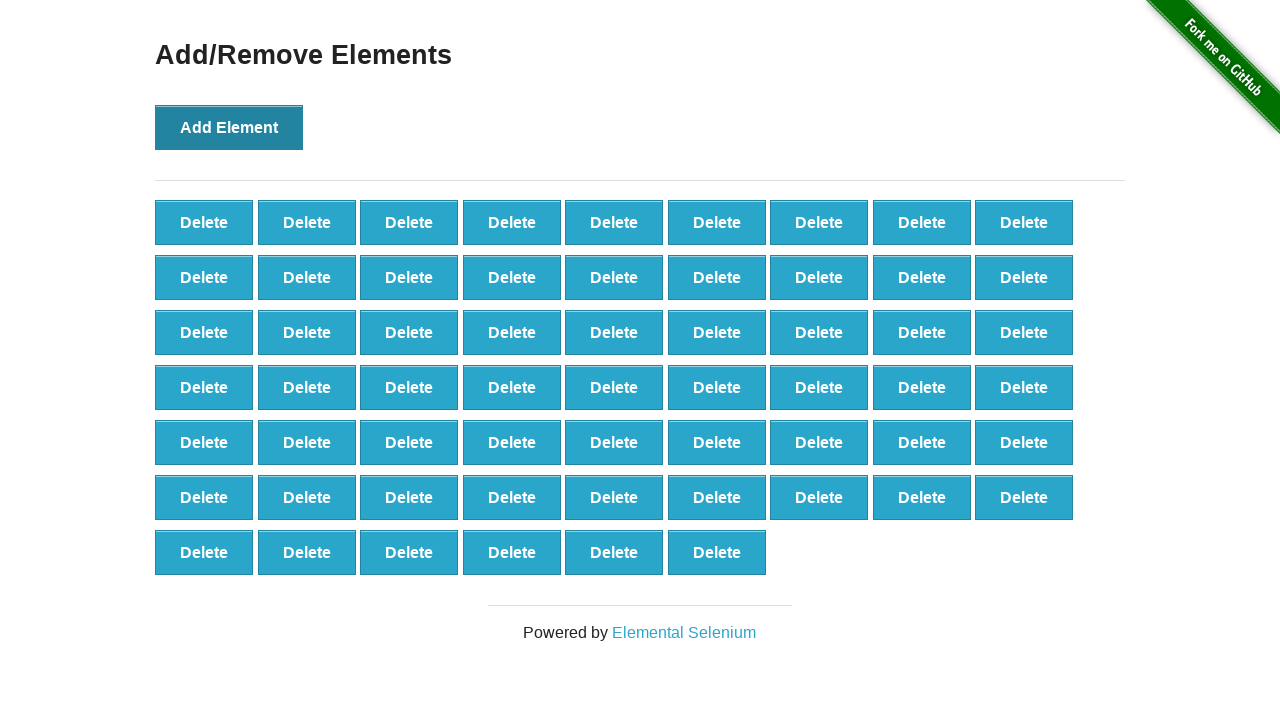

Clicked Add Element button (iteration 61/100) at (229, 127) on xpath=//button[@onclick='addElement()']
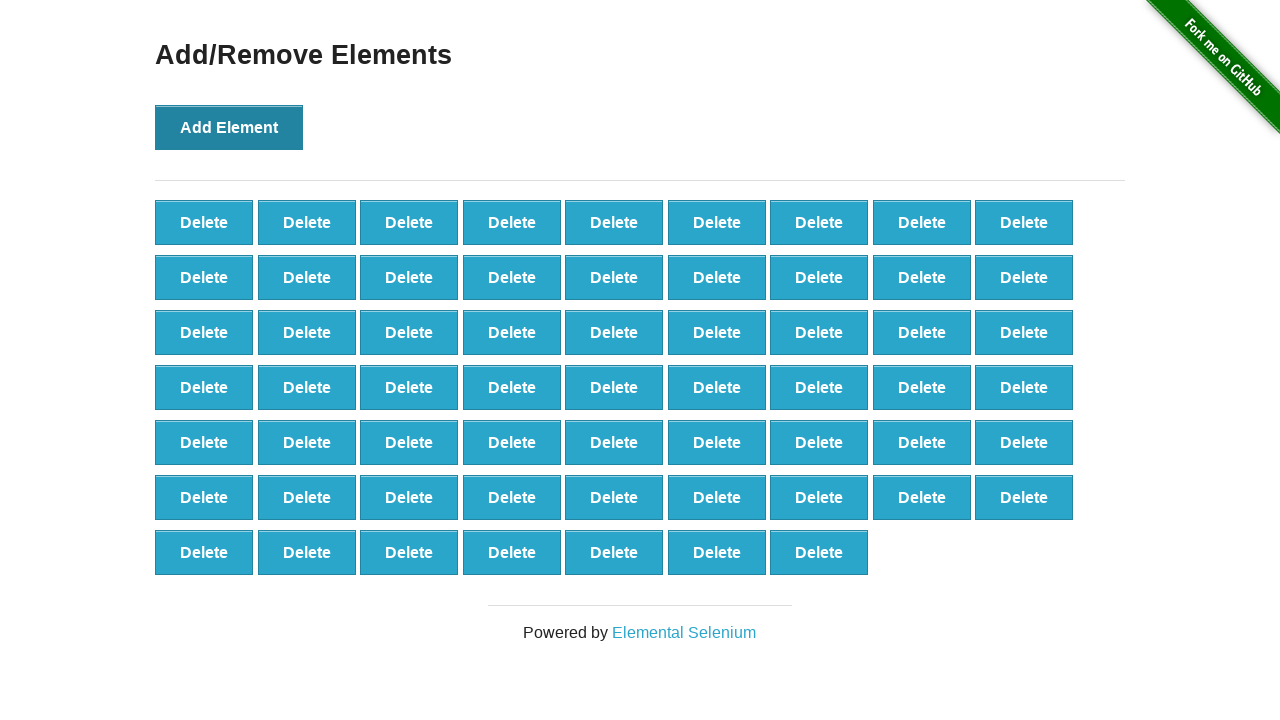

Clicked Add Element button (iteration 62/100) at (229, 127) on xpath=//button[@onclick='addElement()']
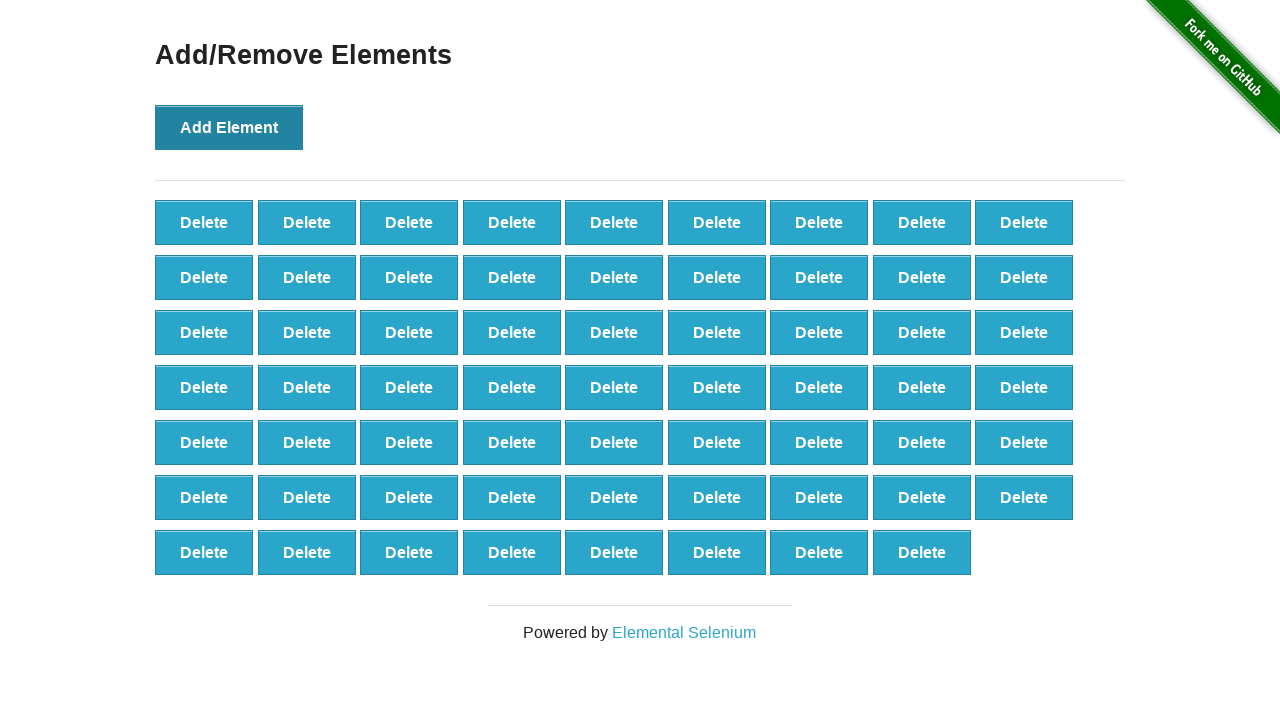

Clicked Add Element button (iteration 63/100) at (229, 127) on xpath=//button[@onclick='addElement()']
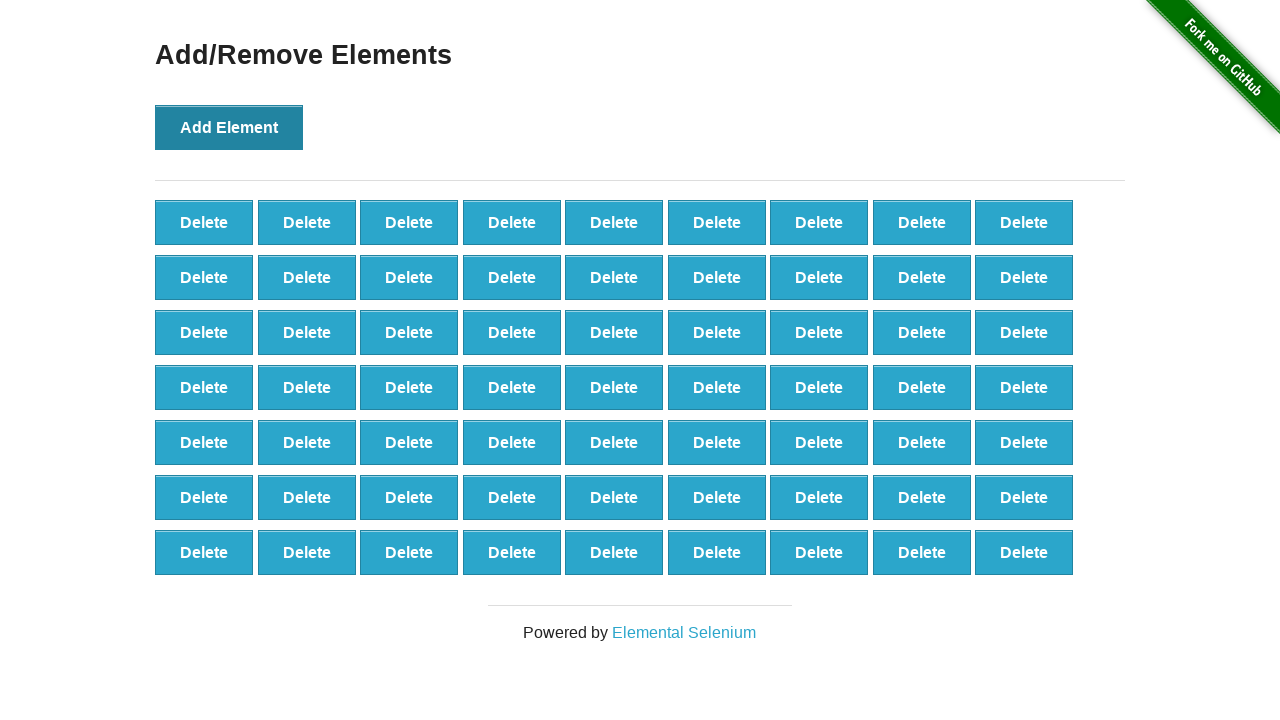

Clicked Add Element button (iteration 64/100) at (229, 127) on xpath=//button[@onclick='addElement()']
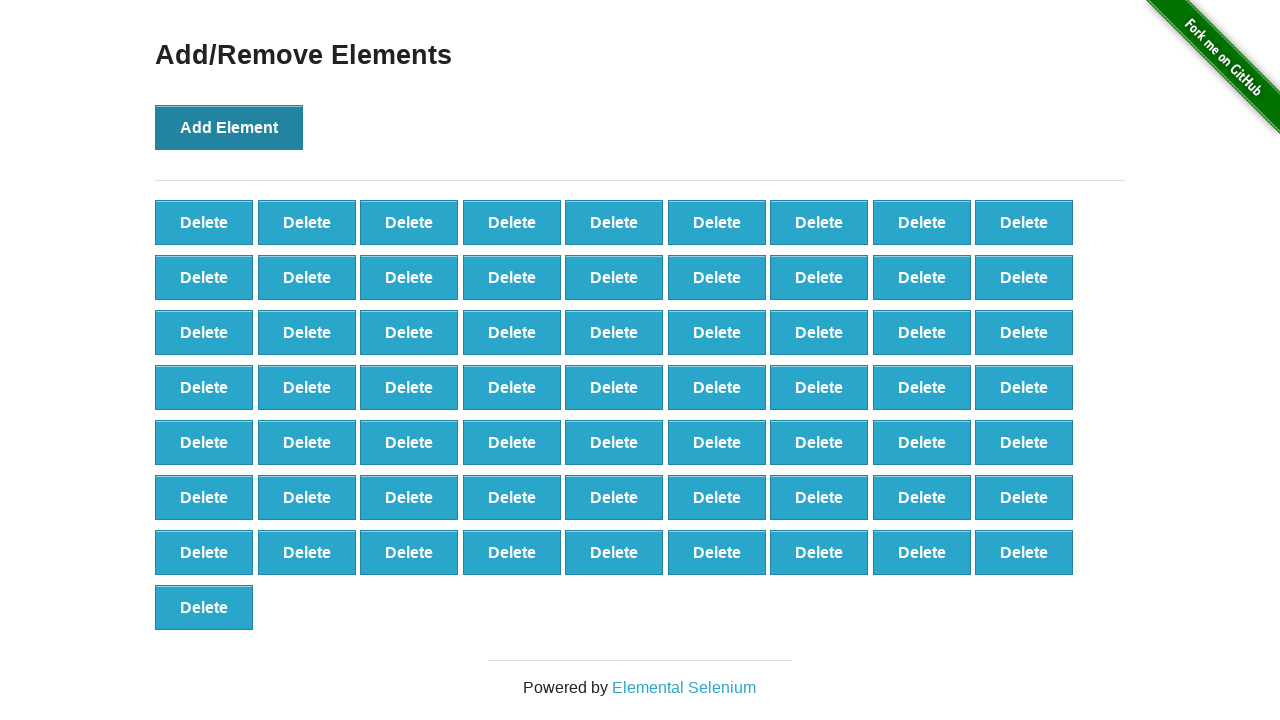

Clicked Add Element button (iteration 65/100) at (229, 127) on xpath=//button[@onclick='addElement()']
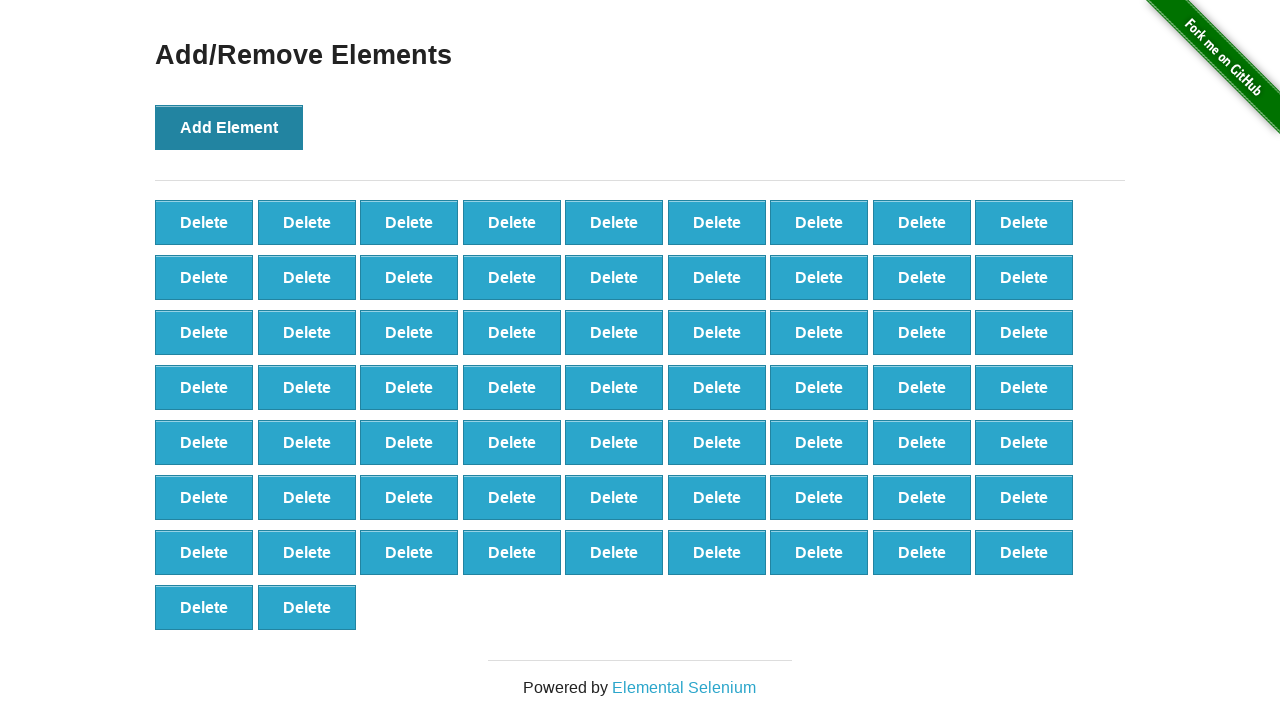

Clicked Add Element button (iteration 66/100) at (229, 127) on xpath=//button[@onclick='addElement()']
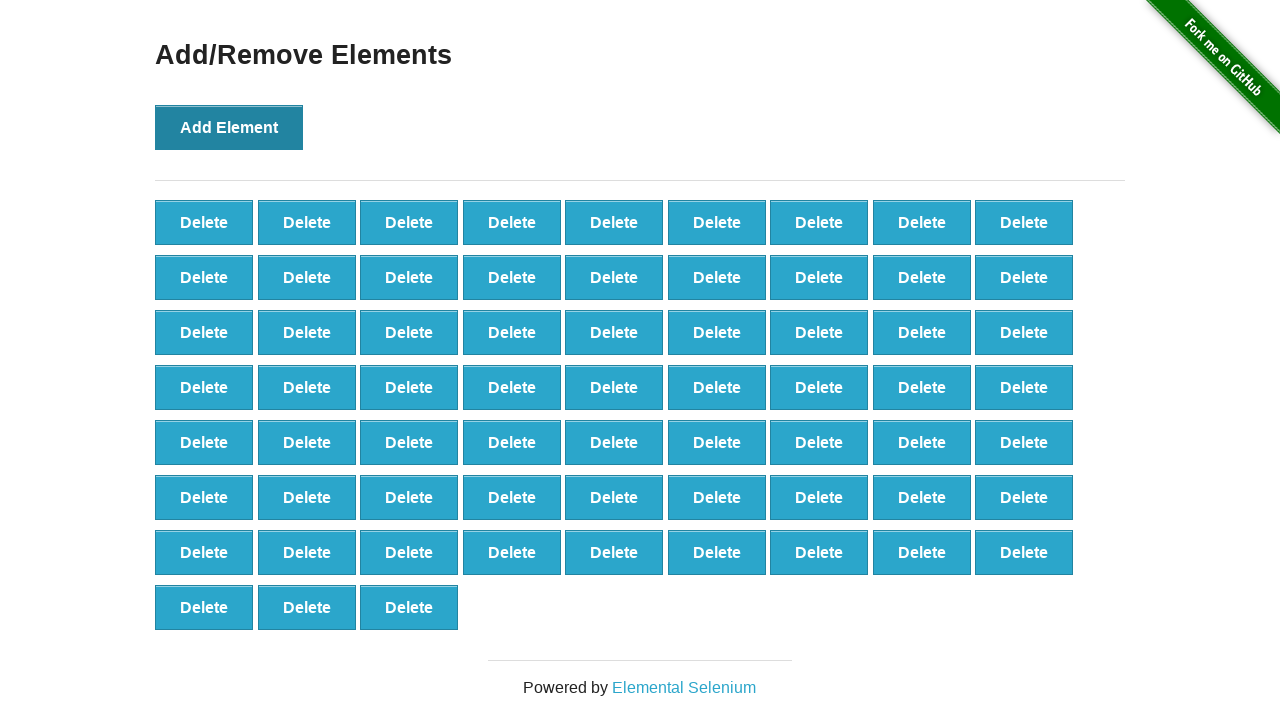

Clicked Add Element button (iteration 67/100) at (229, 127) on xpath=//button[@onclick='addElement()']
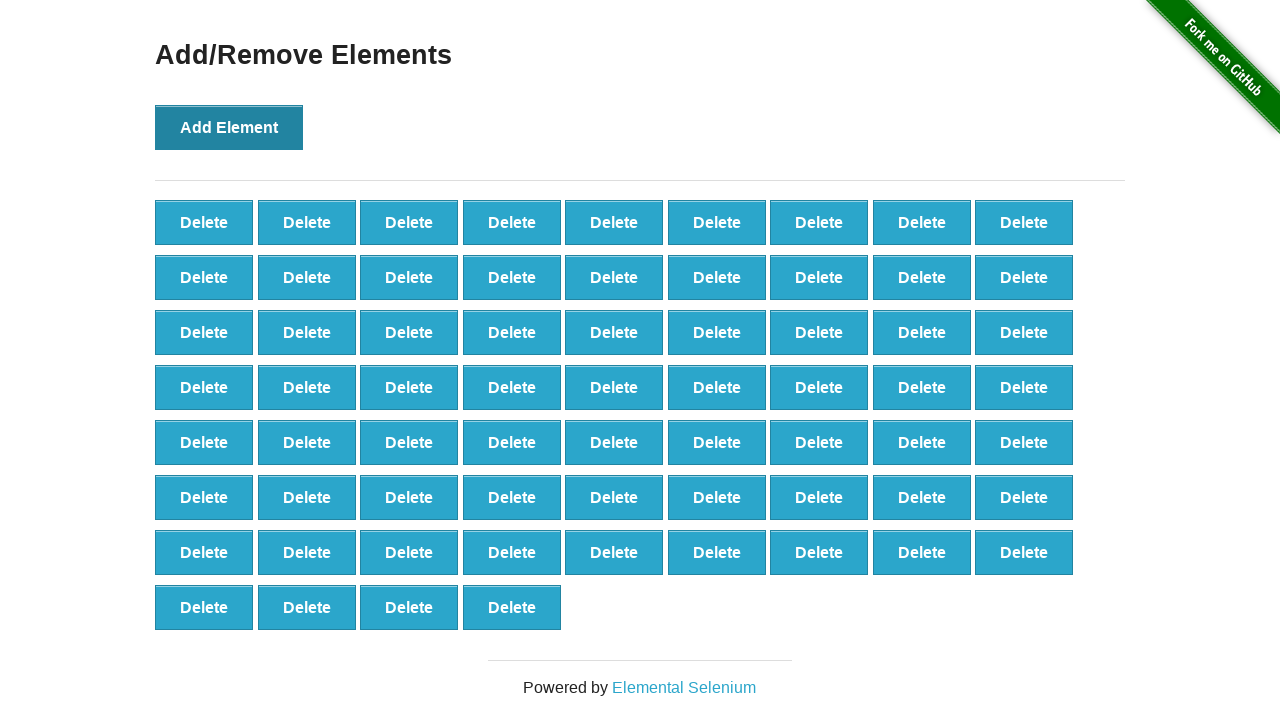

Clicked Add Element button (iteration 68/100) at (229, 127) on xpath=//button[@onclick='addElement()']
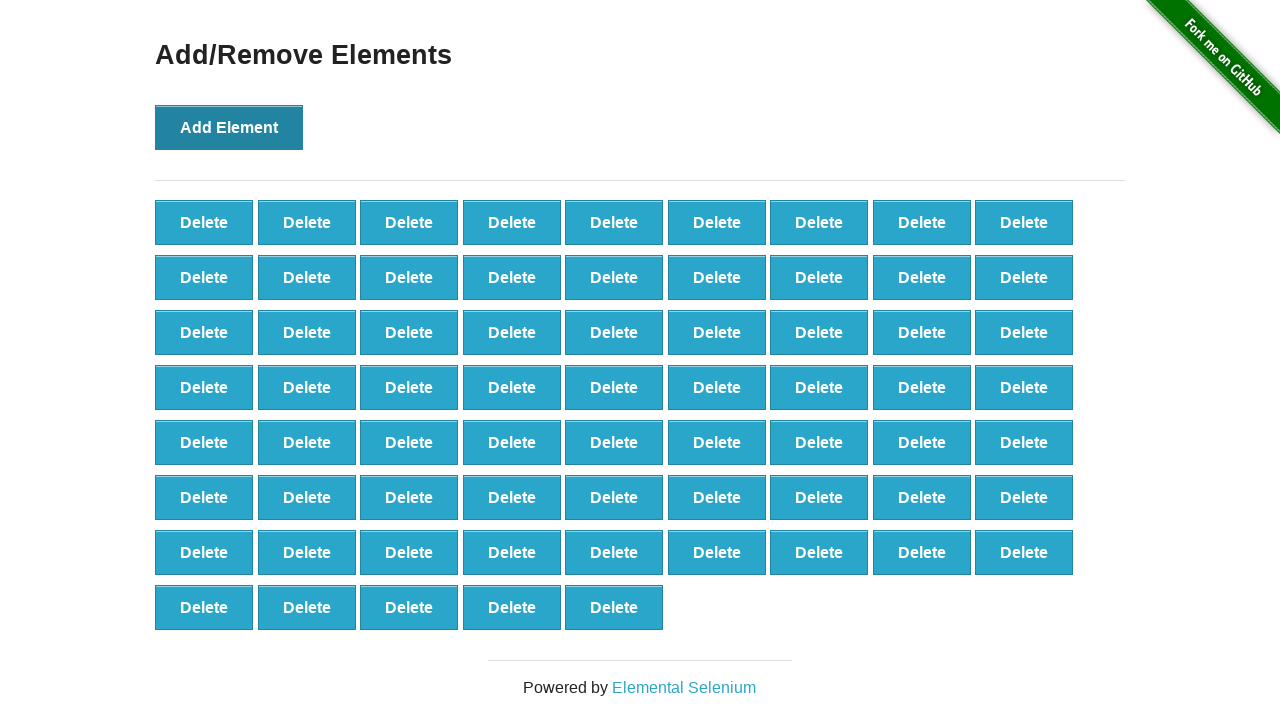

Clicked Add Element button (iteration 69/100) at (229, 127) on xpath=//button[@onclick='addElement()']
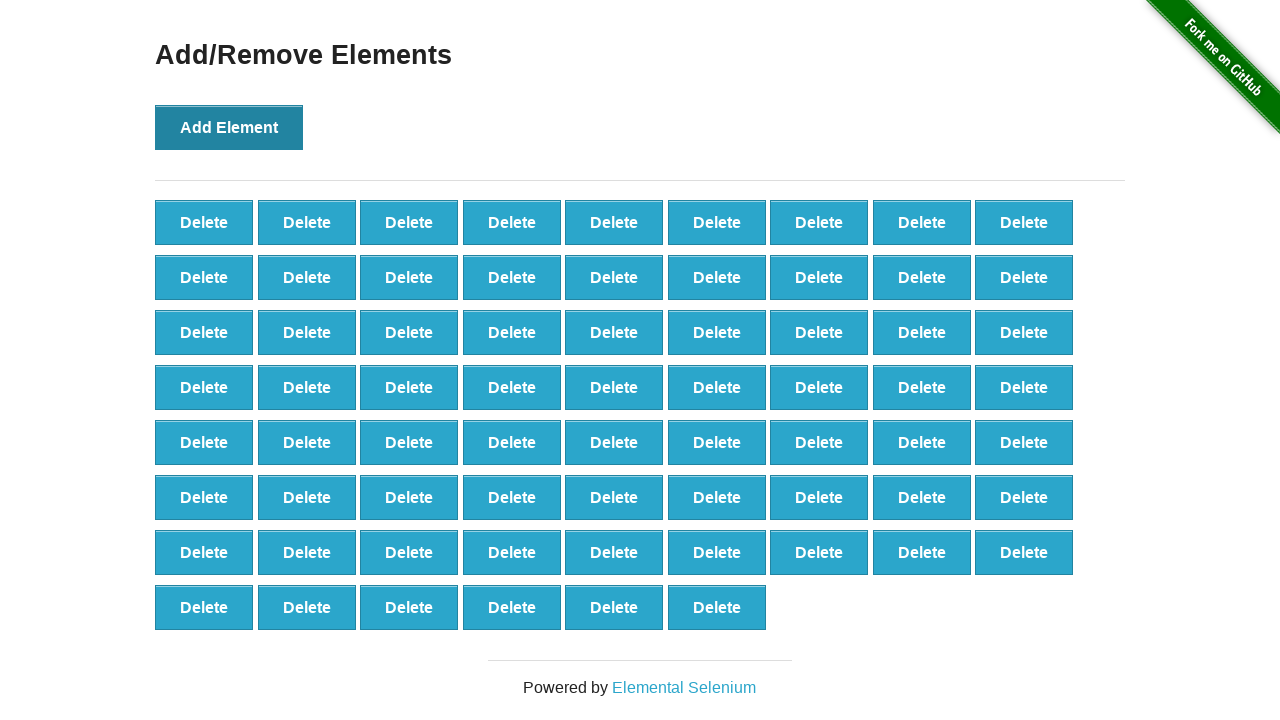

Clicked Add Element button (iteration 70/100) at (229, 127) on xpath=//button[@onclick='addElement()']
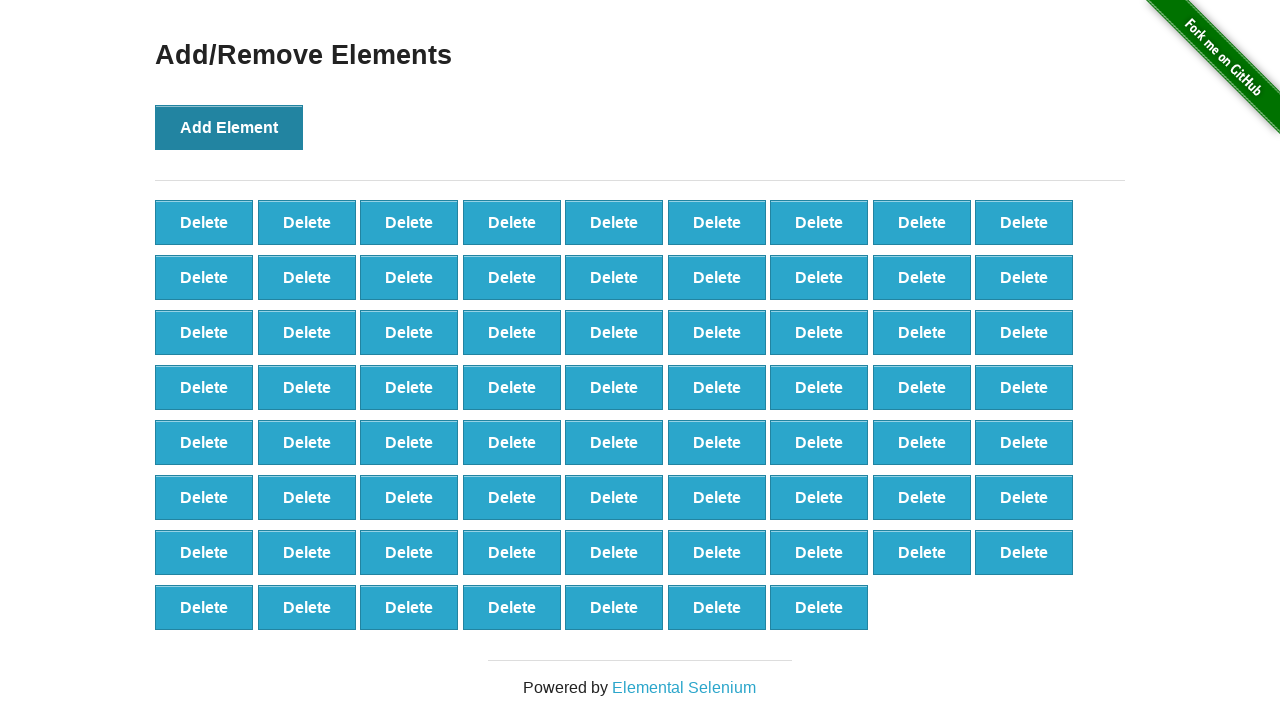

Clicked Add Element button (iteration 71/100) at (229, 127) on xpath=//button[@onclick='addElement()']
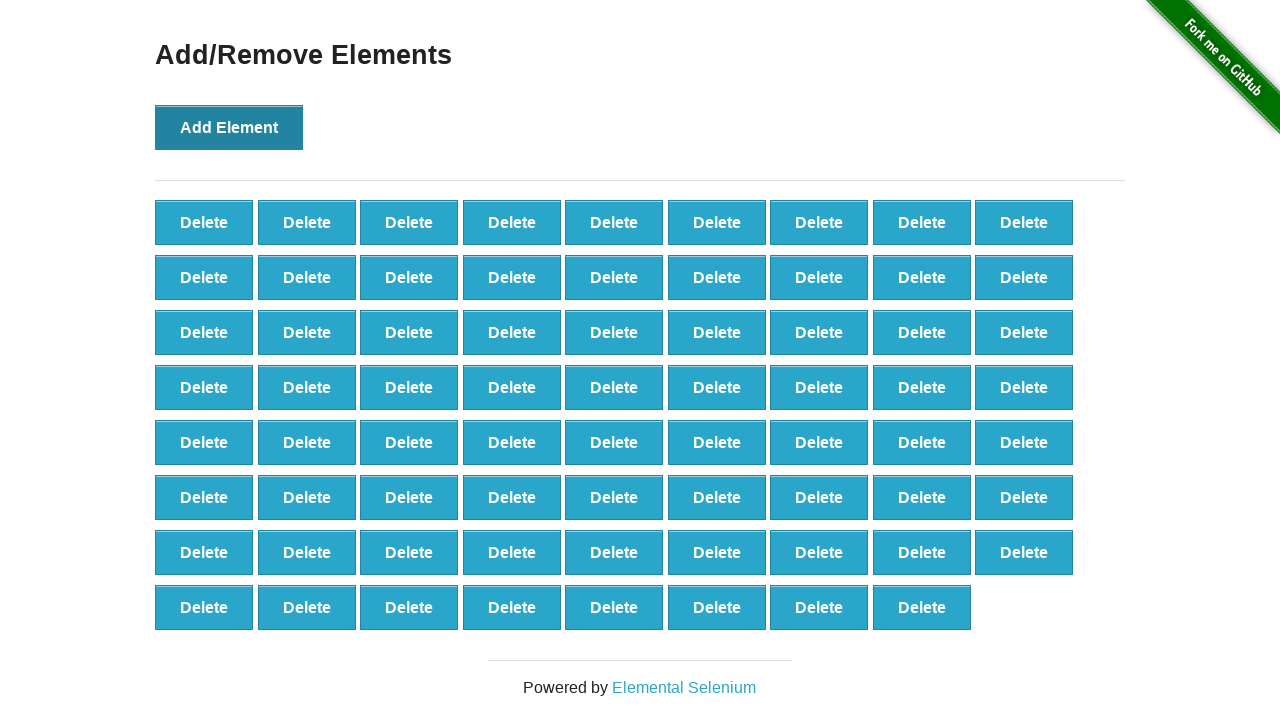

Clicked Add Element button (iteration 72/100) at (229, 127) on xpath=//button[@onclick='addElement()']
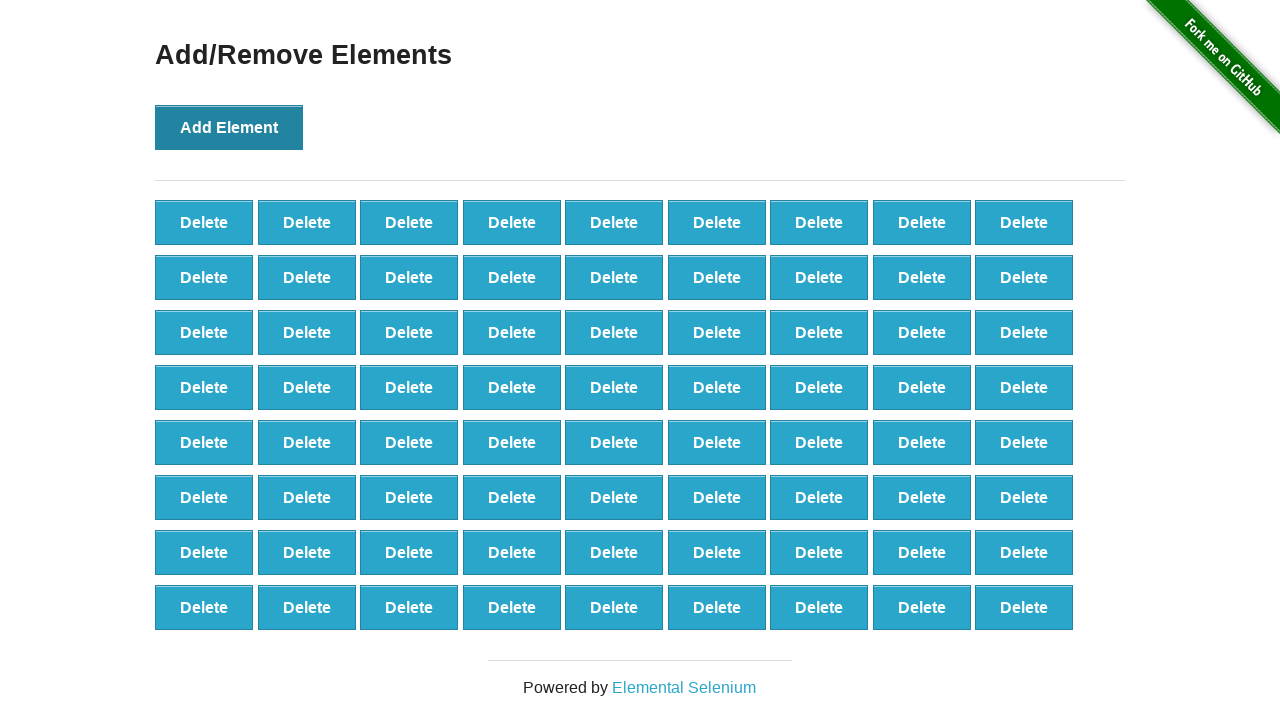

Clicked Add Element button (iteration 73/100) at (229, 127) on xpath=//button[@onclick='addElement()']
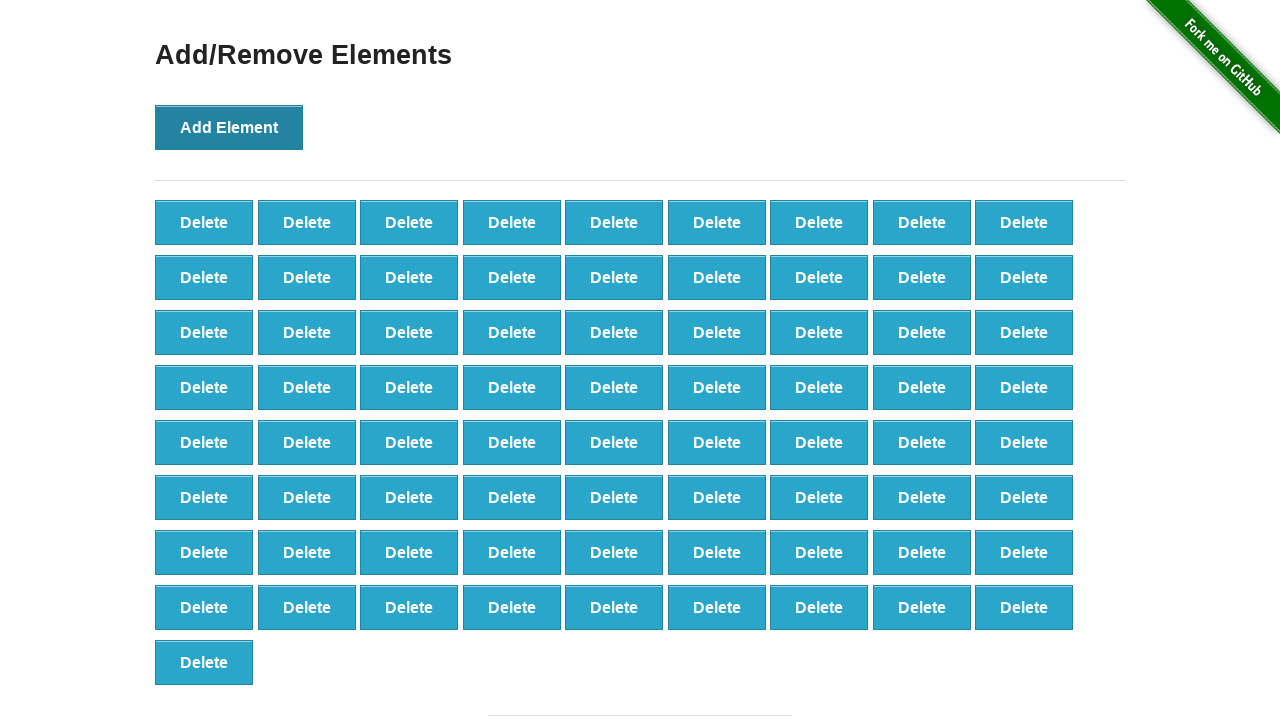

Clicked Add Element button (iteration 74/100) at (229, 127) on xpath=//button[@onclick='addElement()']
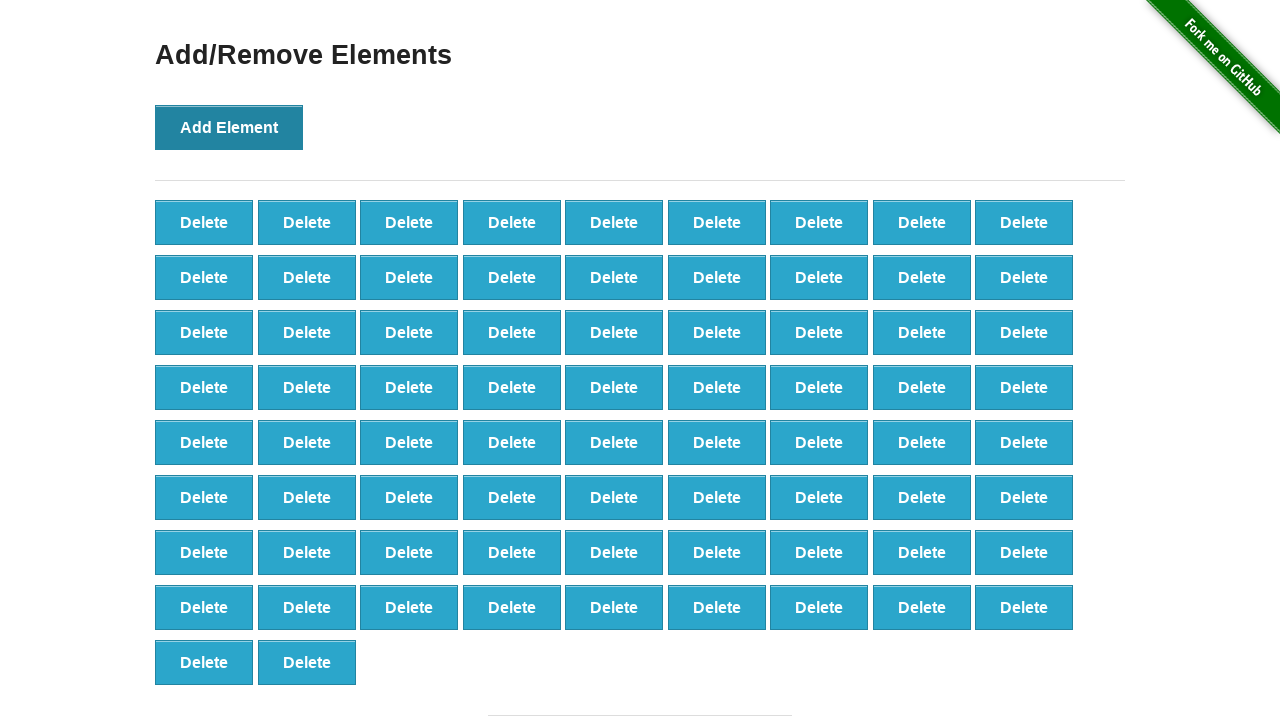

Clicked Add Element button (iteration 75/100) at (229, 127) on xpath=//button[@onclick='addElement()']
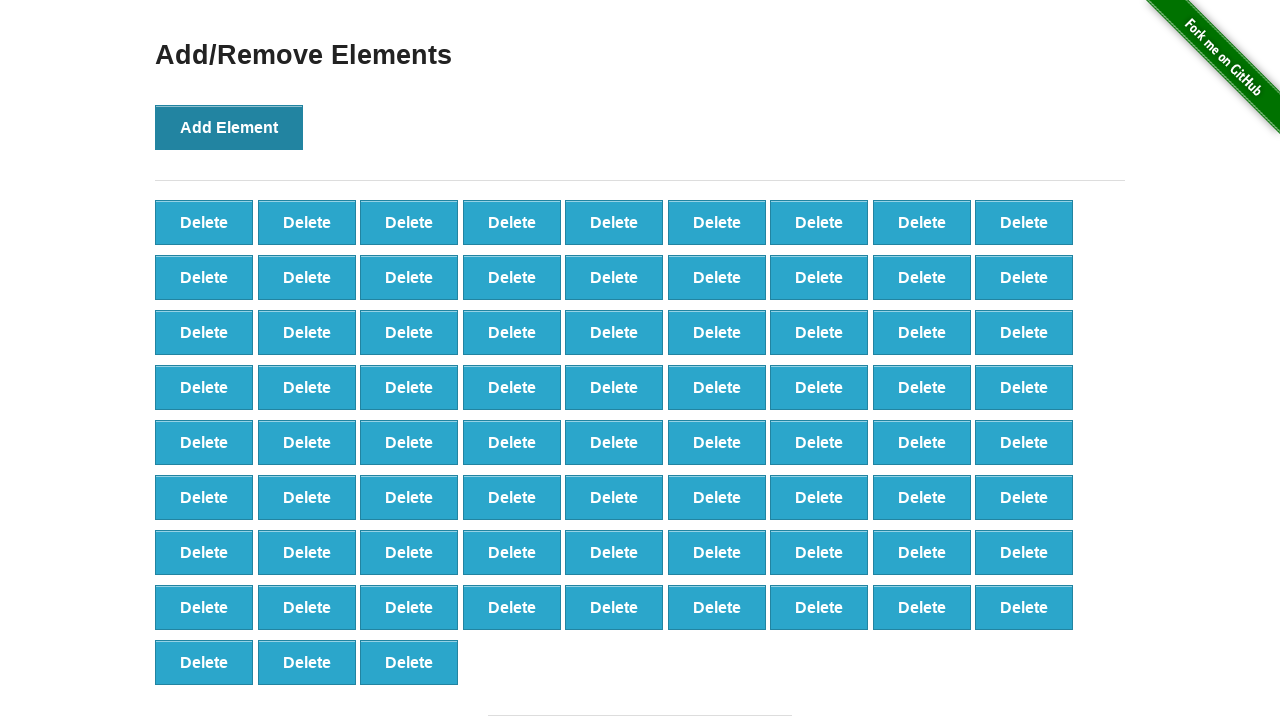

Clicked Add Element button (iteration 76/100) at (229, 127) on xpath=//button[@onclick='addElement()']
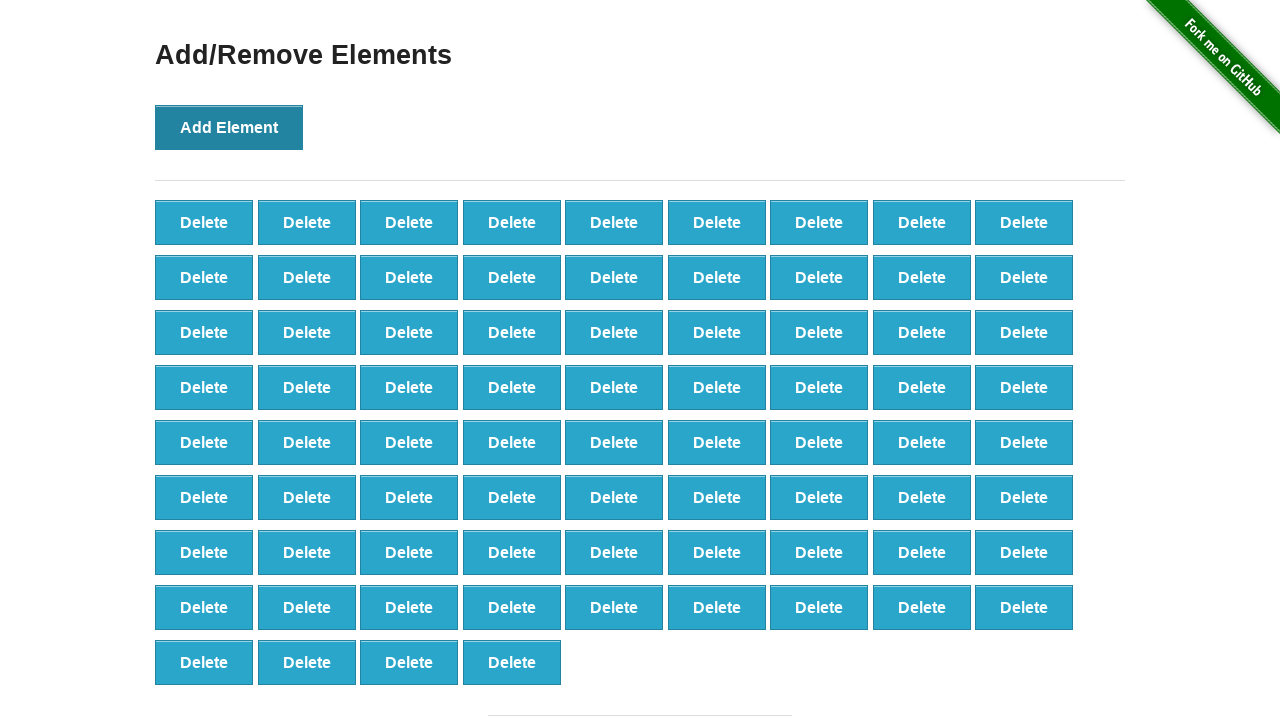

Clicked Add Element button (iteration 77/100) at (229, 127) on xpath=//button[@onclick='addElement()']
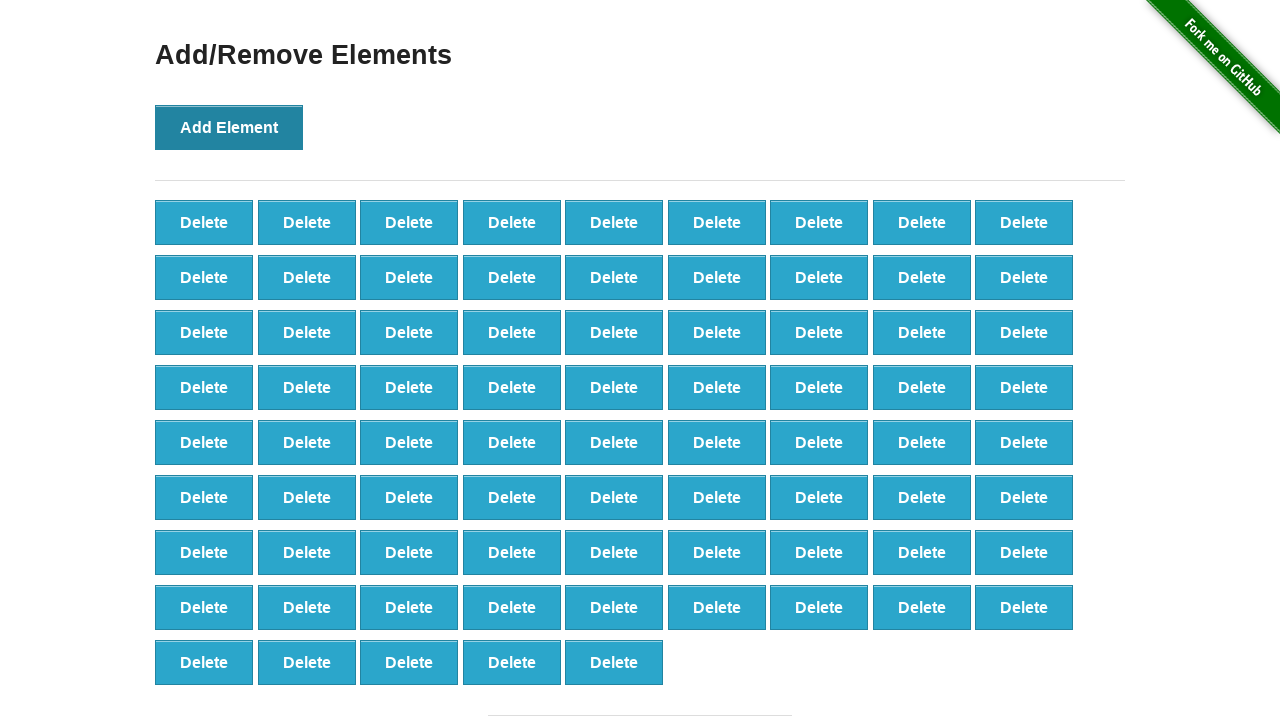

Clicked Add Element button (iteration 78/100) at (229, 127) on xpath=//button[@onclick='addElement()']
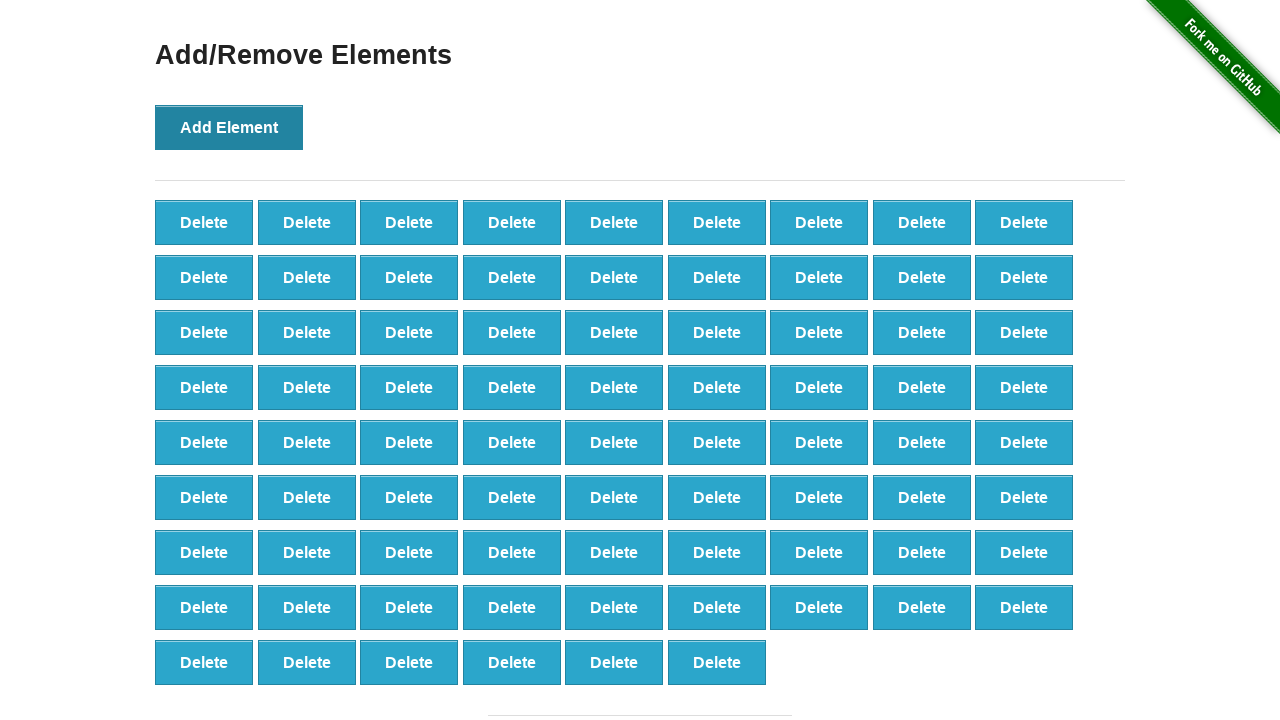

Clicked Add Element button (iteration 79/100) at (229, 127) on xpath=//button[@onclick='addElement()']
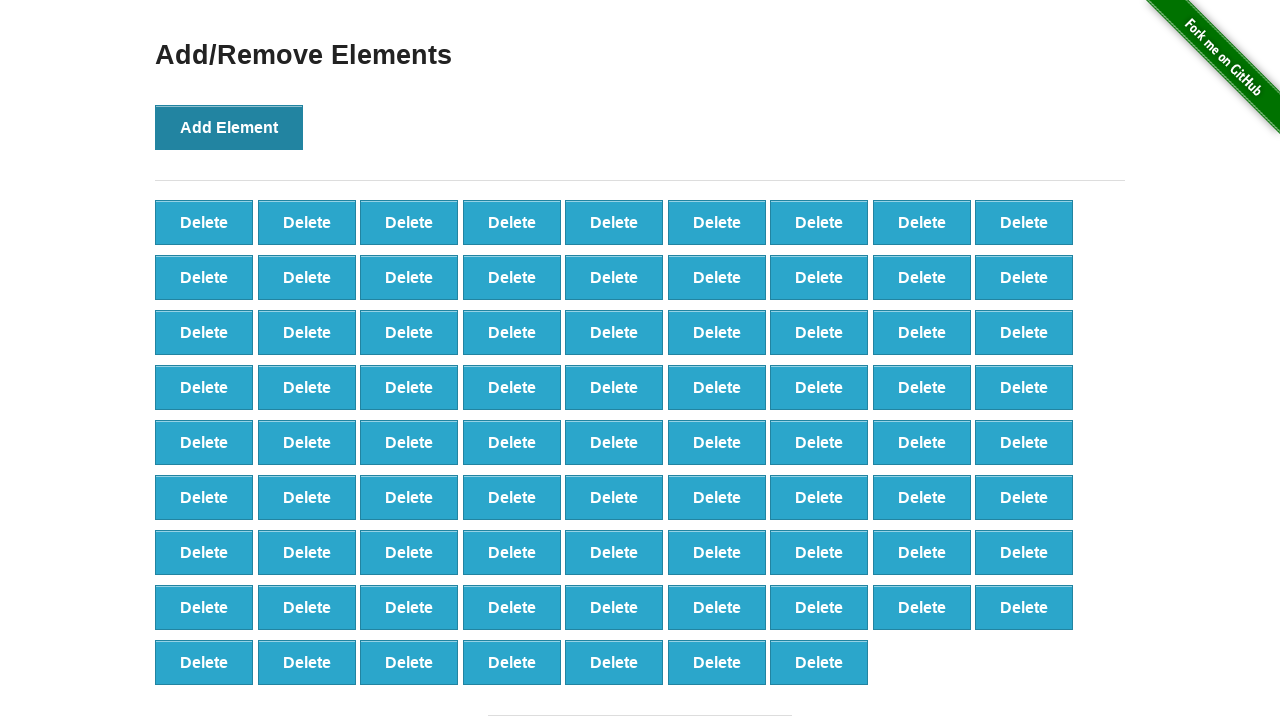

Clicked Add Element button (iteration 80/100) at (229, 127) on xpath=//button[@onclick='addElement()']
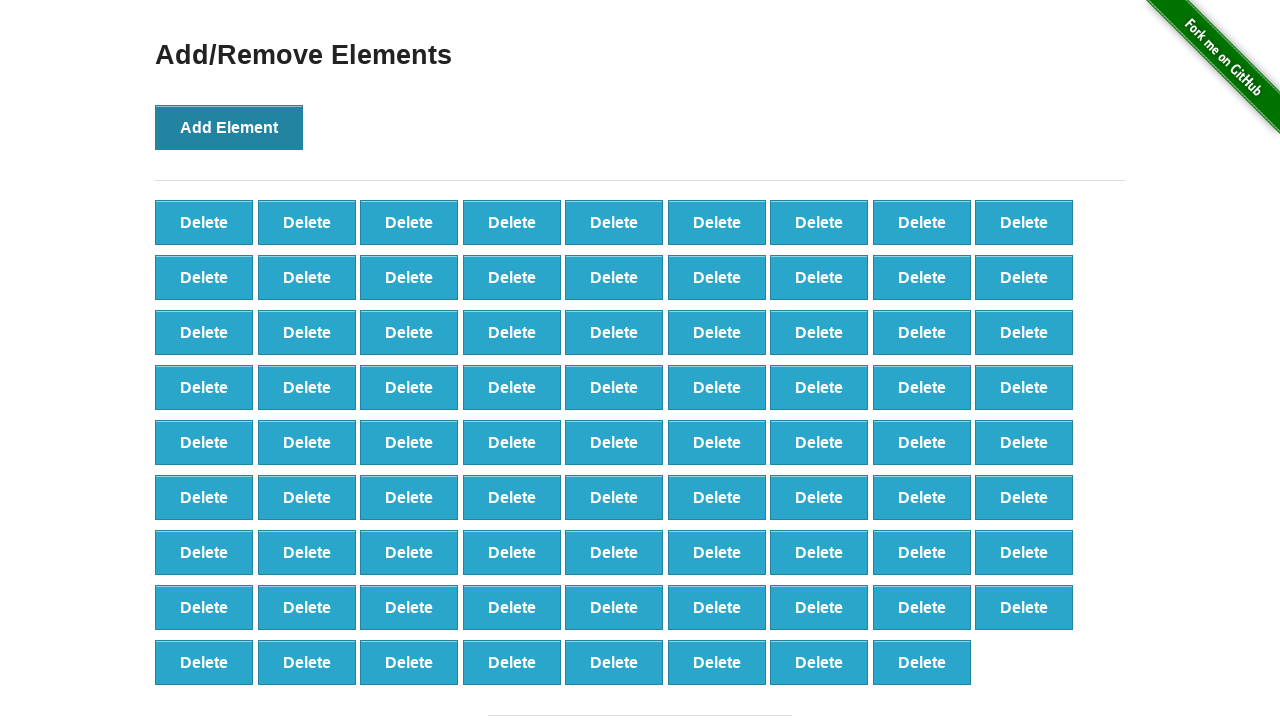

Clicked Add Element button (iteration 81/100) at (229, 127) on xpath=//button[@onclick='addElement()']
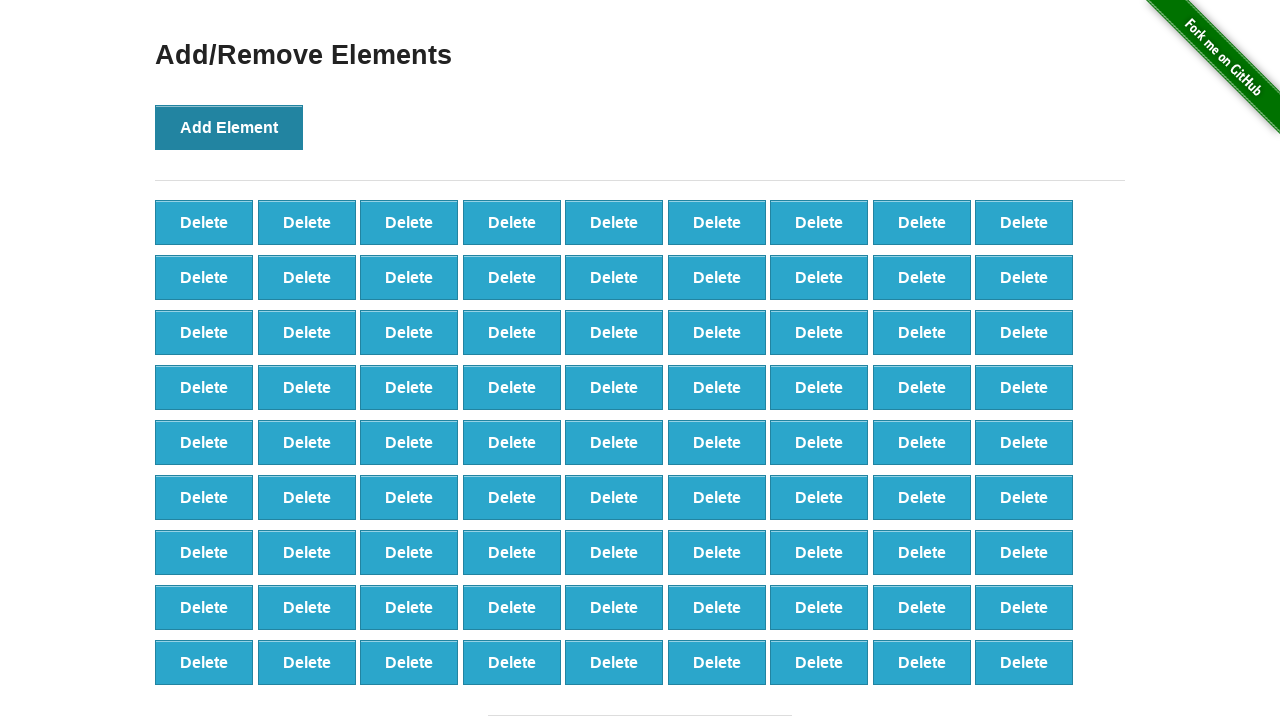

Clicked Add Element button (iteration 82/100) at (229, 127) on xpath=//button[@onclick='addElement()']
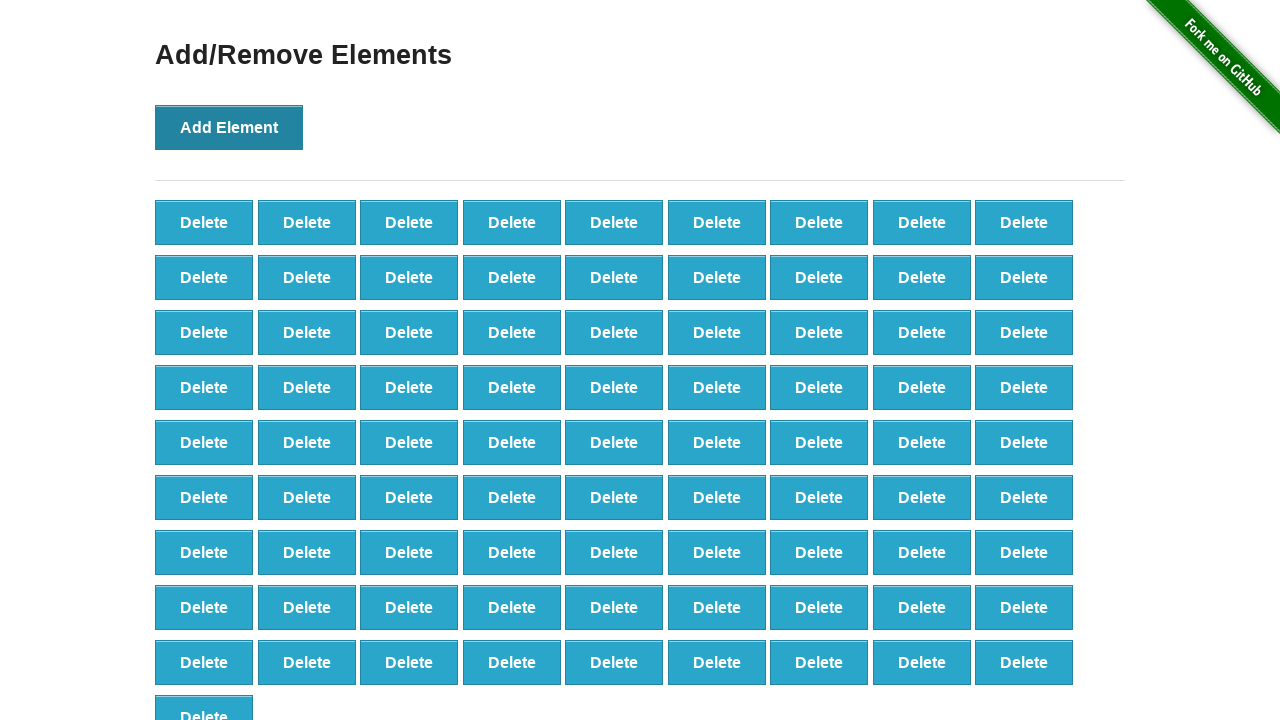

Clicked Add Element button (iteration 83/100) at (229, 127) on xpath=//button[@onclick='addElement()']
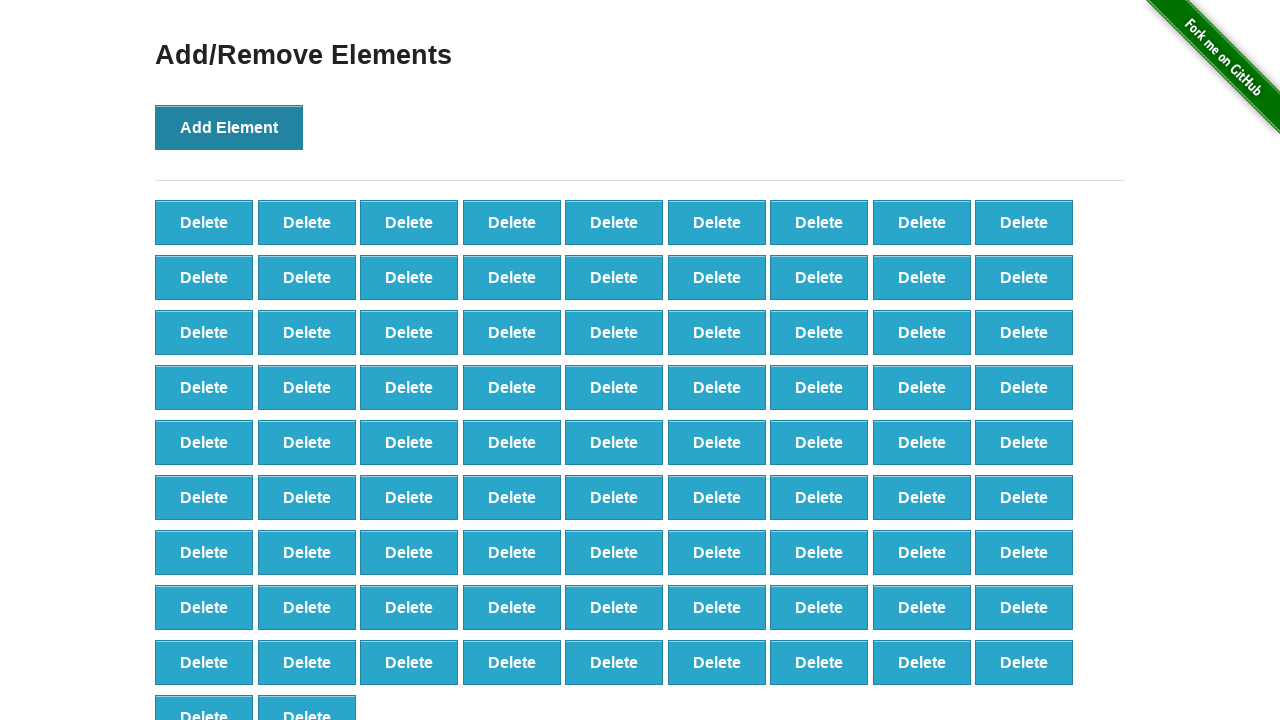

Clicked Add Element button (iteration 84/100) at (229, 127) on xpath=//button[@onclick='addElement()']
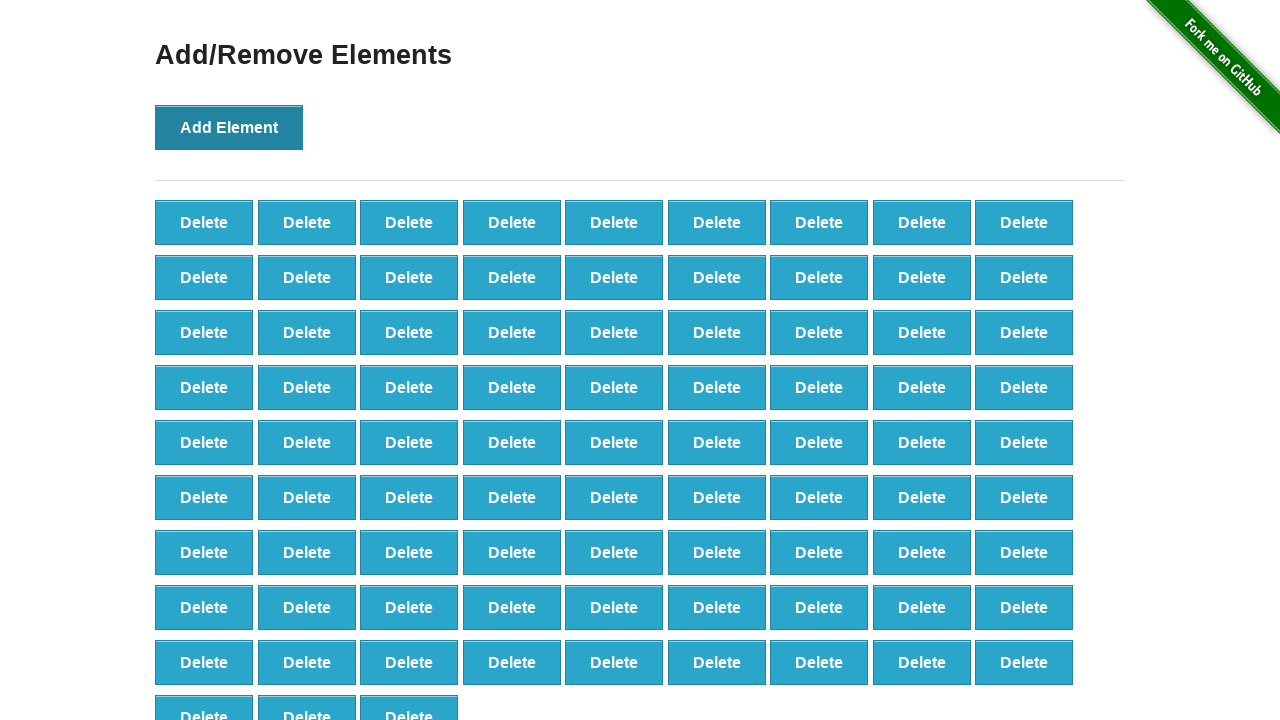

Clicked Add Element button (iteration 85/100) at (229, 127) on xpath=//button[@onclick='addElement()']
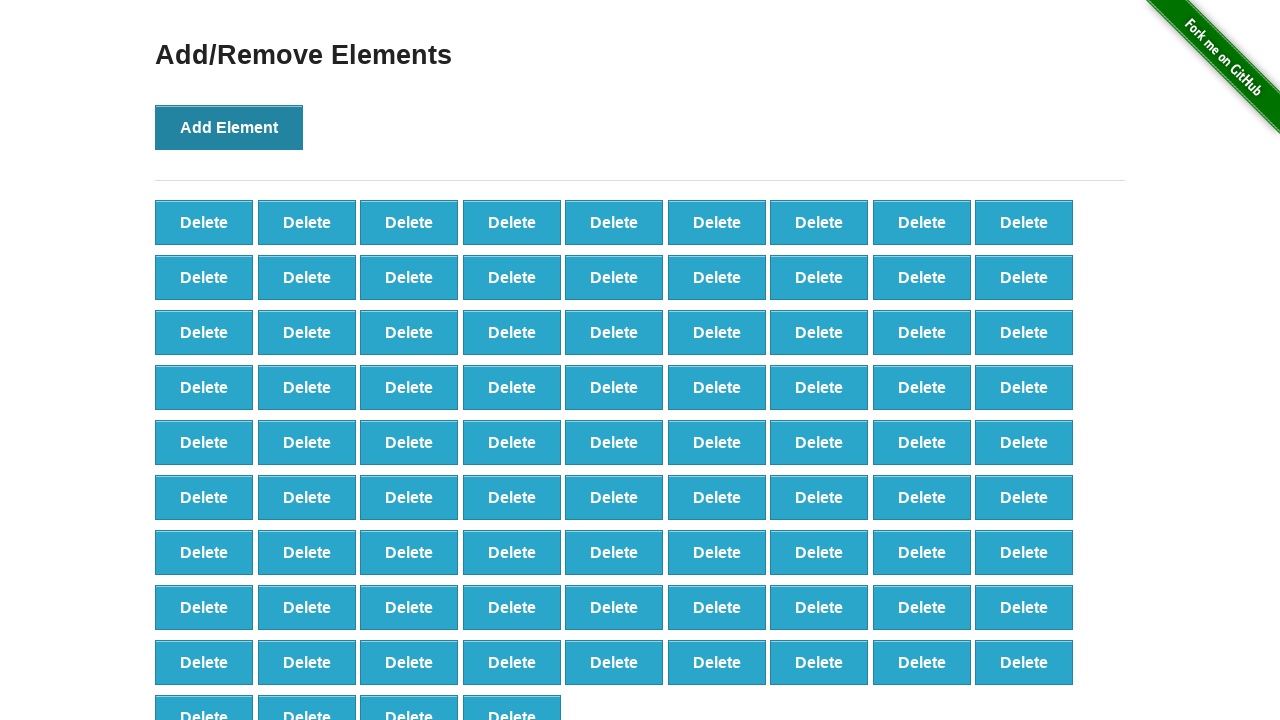

Clicked Add Element button (iteration 86/100) at (229, 127) on xpath=//button[@onclick='addElement()']
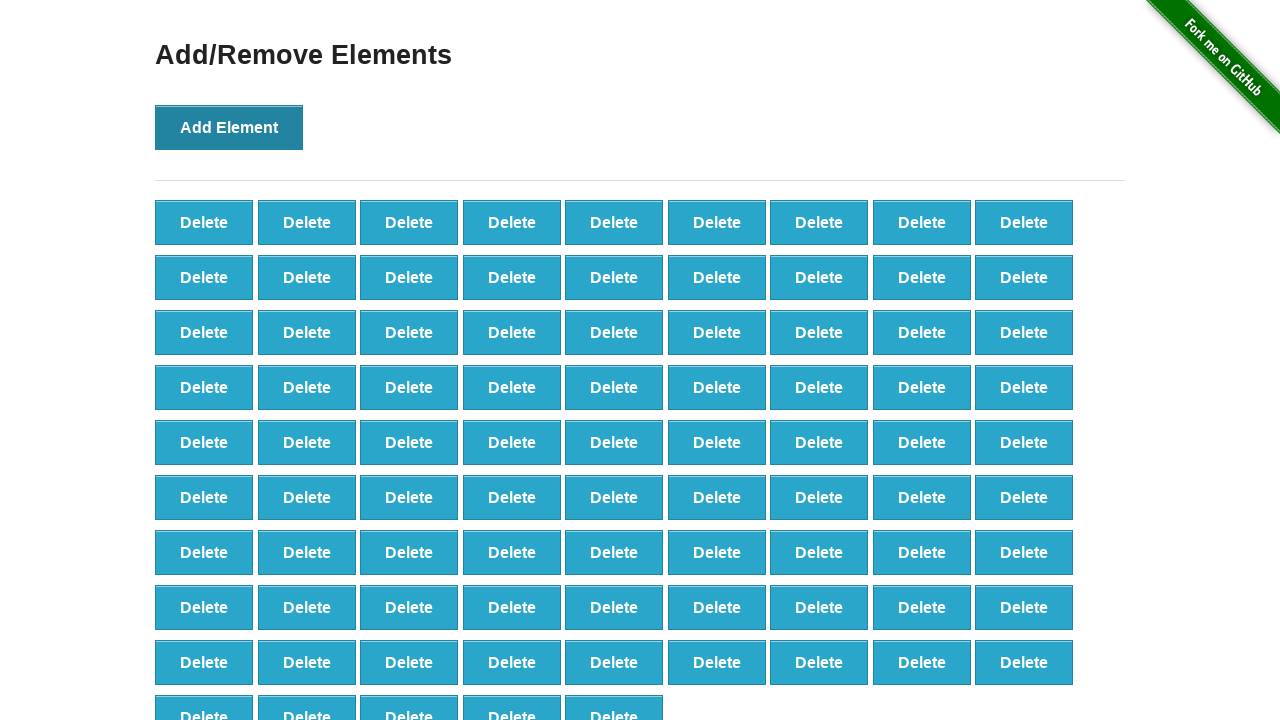

Clicked Add Element button (iteration 87/100) at (229, 127) on xpath=//button[@onclick='addElement()']
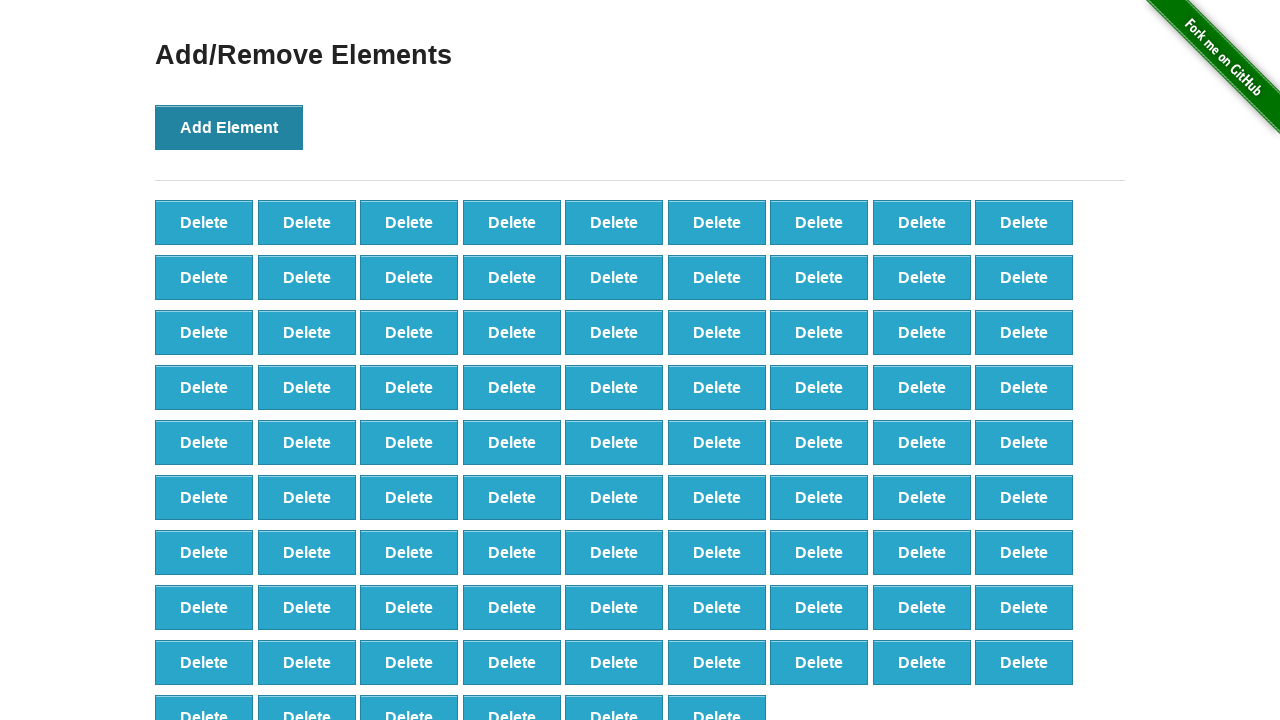

Clicked Add Element button (iteration 88/100) at (229, 127) on xpath=//button[@onclick='addElement()']
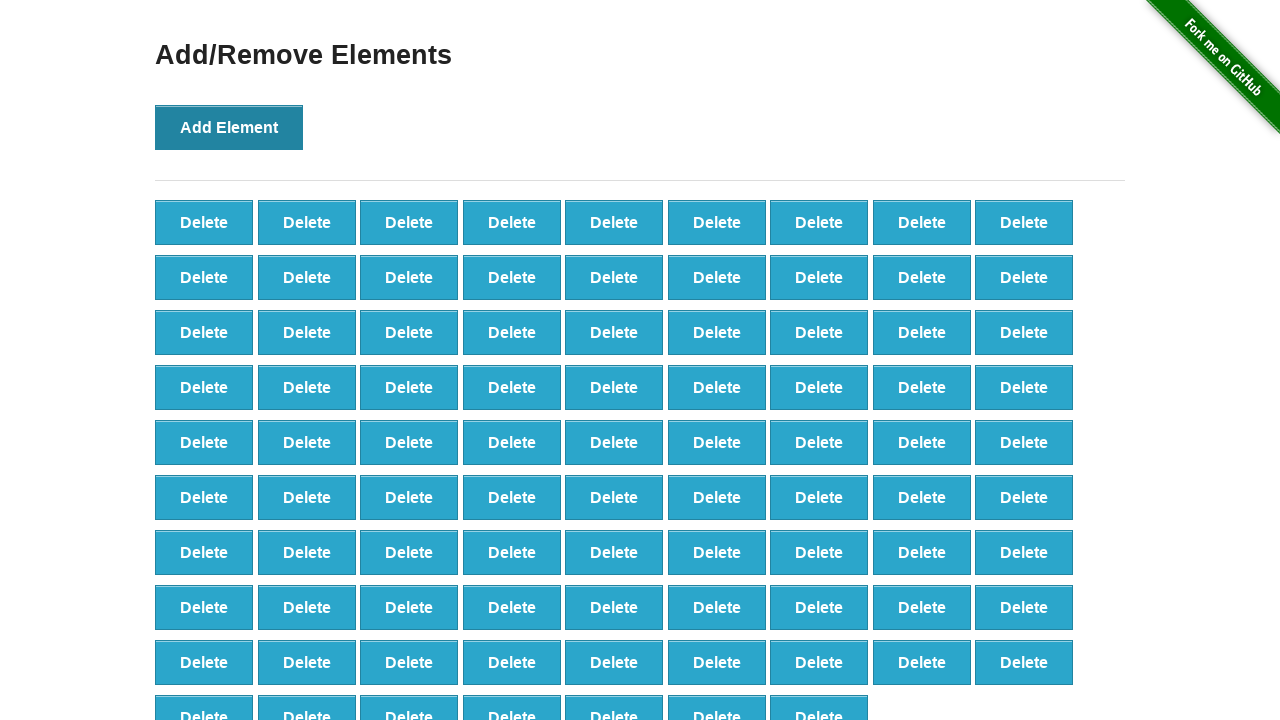

Clicked Add Element button (iteration 89/100) at (229, 127) on xpath=//button[@onclick='addElement()']
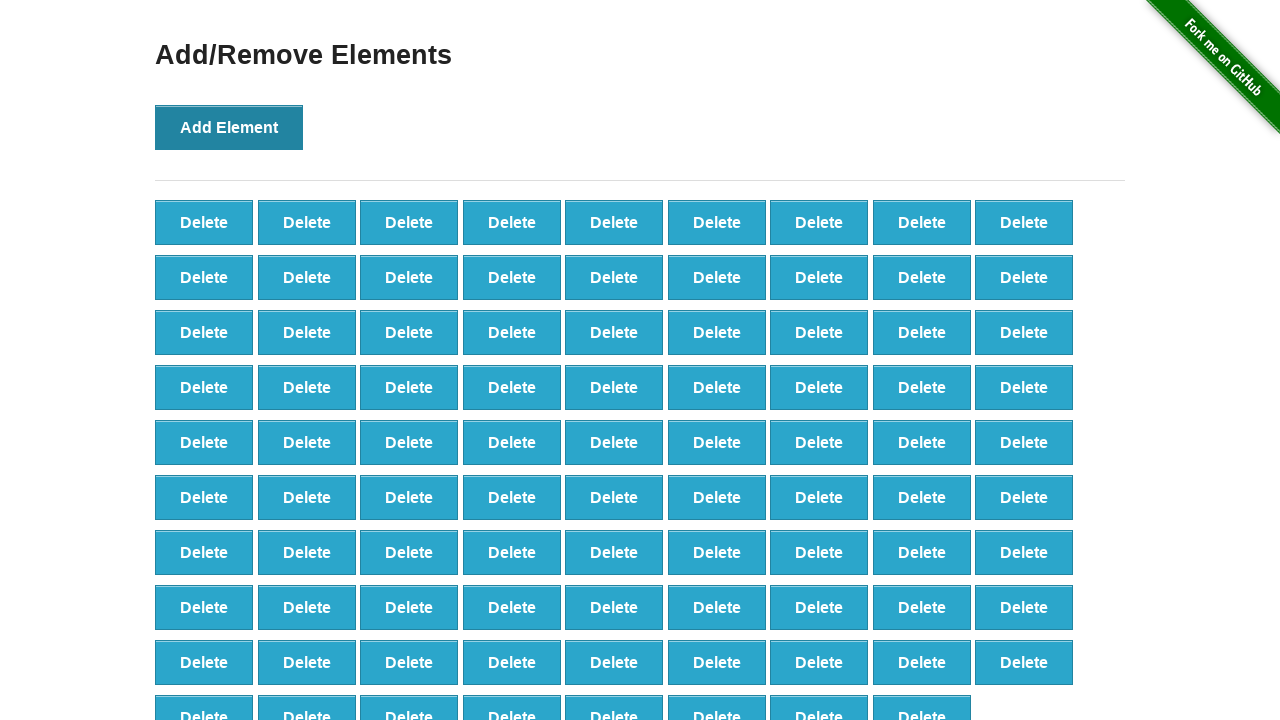

Clicked Add Element button (iteration 90/100) at (229, 127) on xpath=//button[@onclick='addElement()']
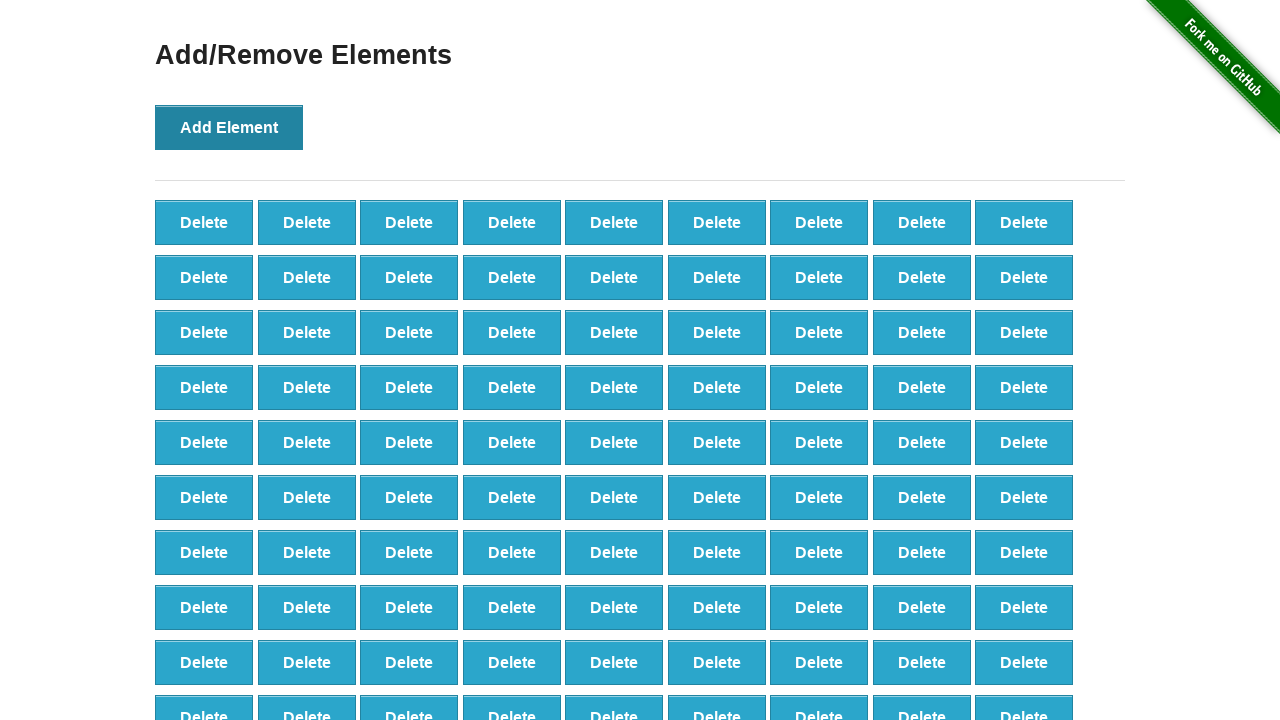

Clicked Add Element button (iteration 91/100) at (229, 127) on xpath=//button[@onclick='addElement()']
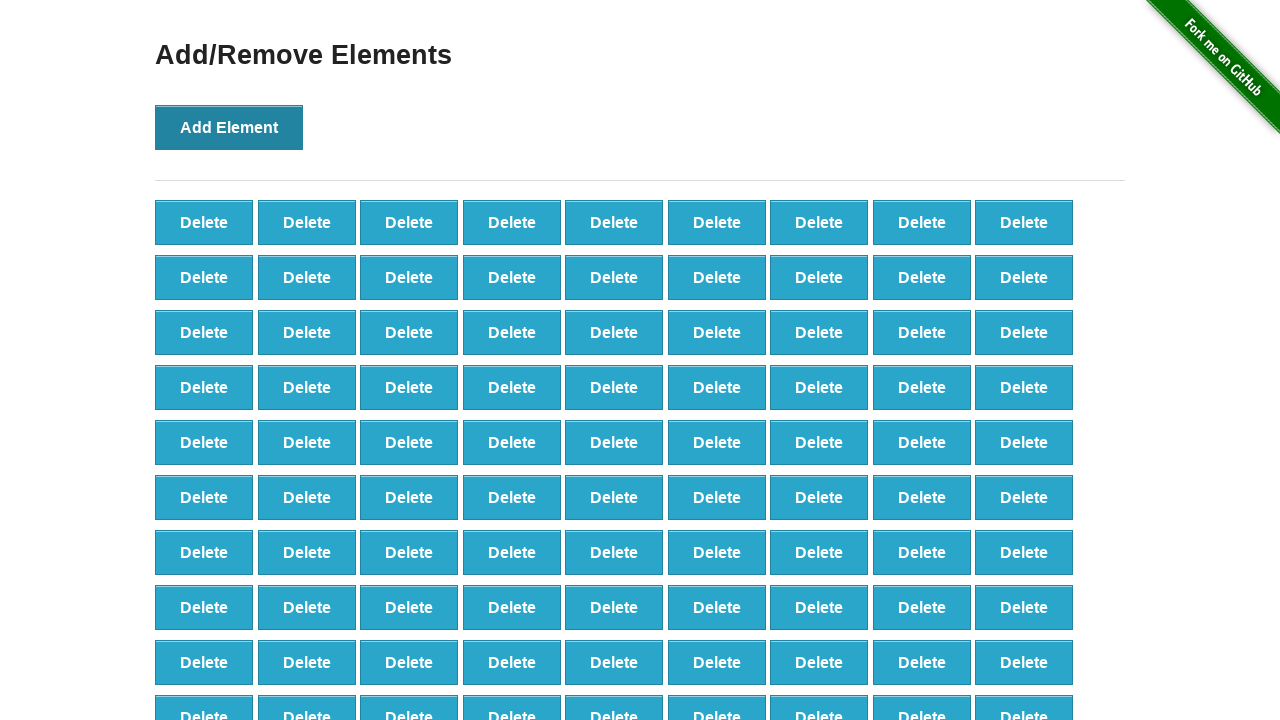

Clicked Add Element button (iteration 92/100) at (229, 127) on xpath=//button[@onclick='addElement()']
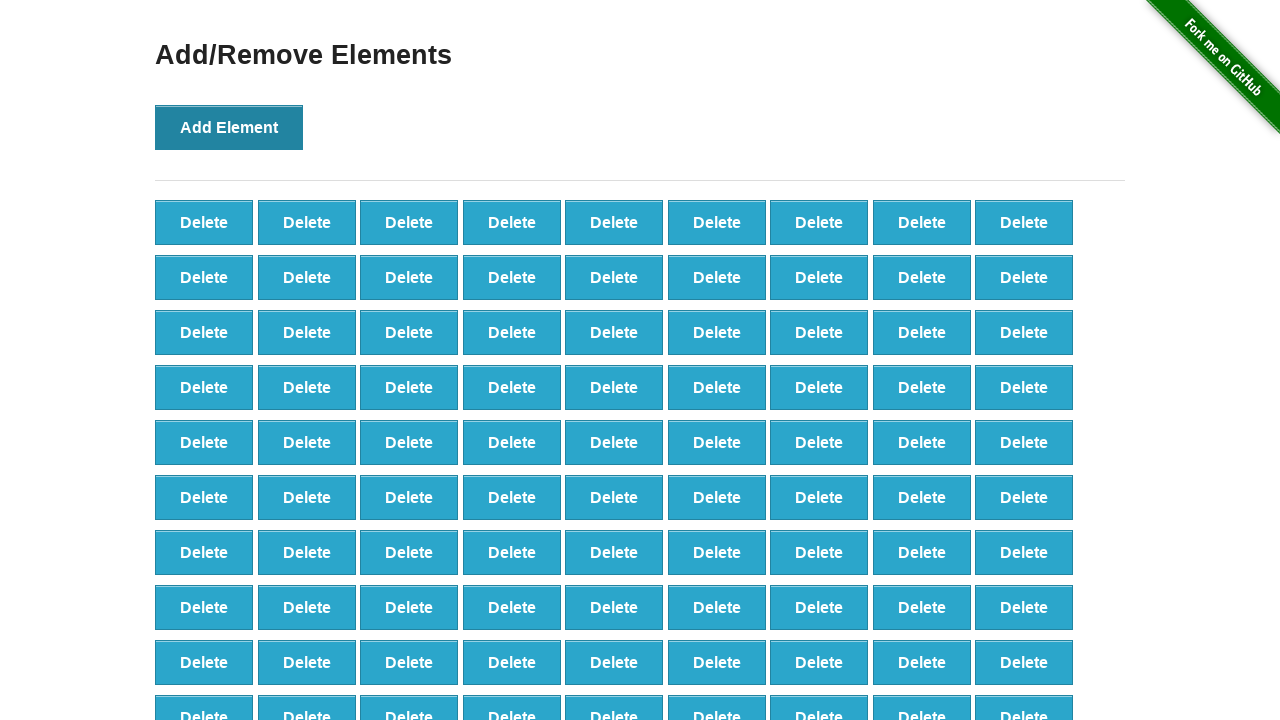

Clicked Add Element button (iteration 93/100) at (229, 127) on xpath=//button[@onclick='addElement()']
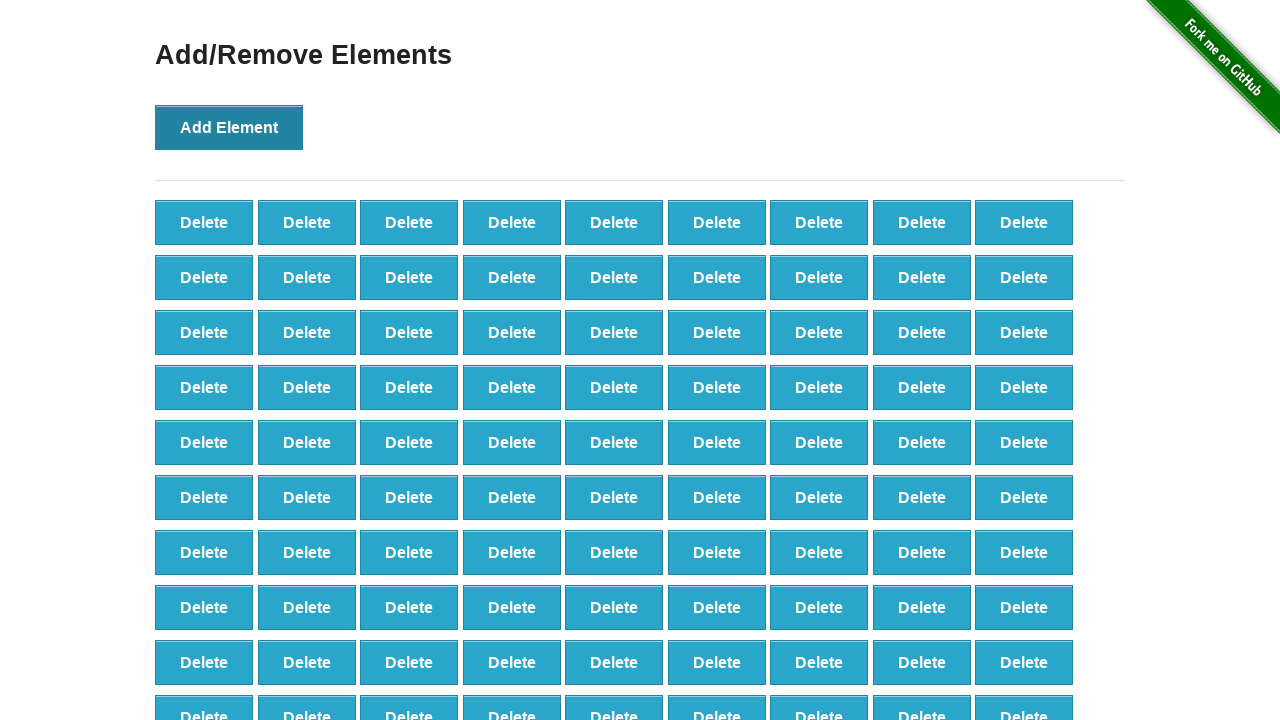

Clicked Add Element button (iteration 94/100) at (229, 127) on xpath=//button[@onclick='addElement()']
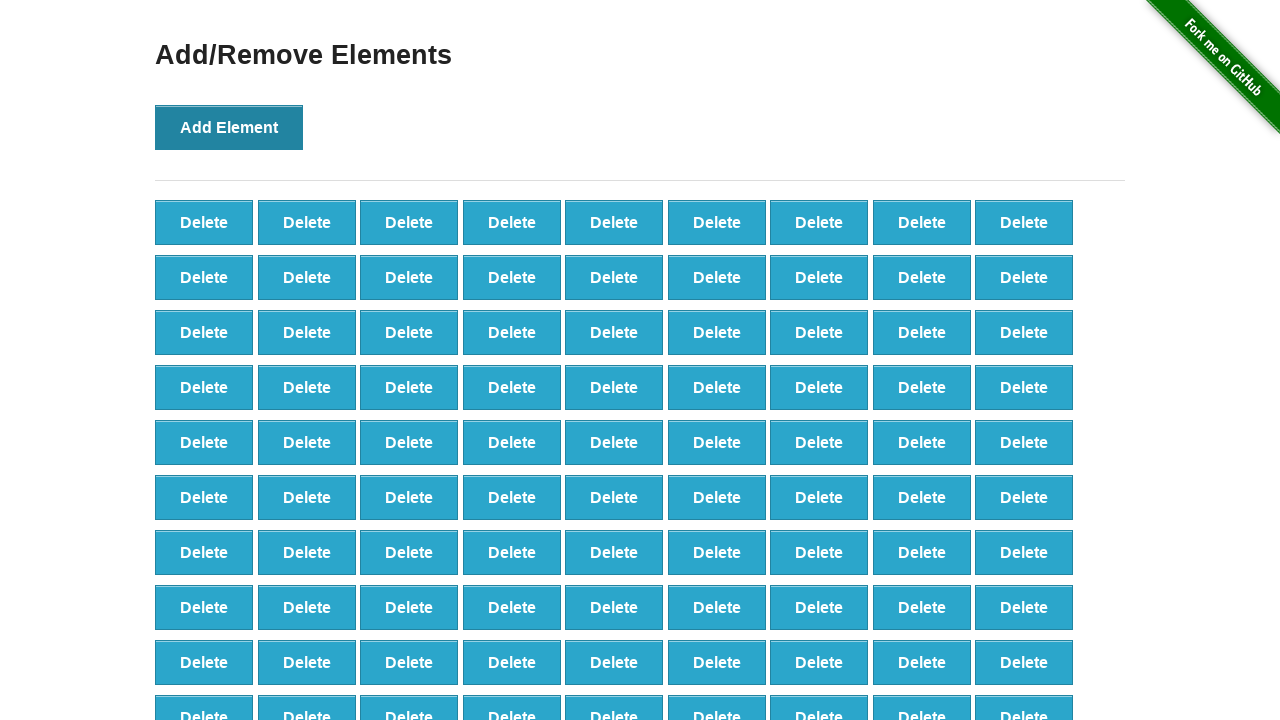

Clicked Add Element button (iteration 95/100) at (229, 127) on xpath=//button[@onclick='addElement()']
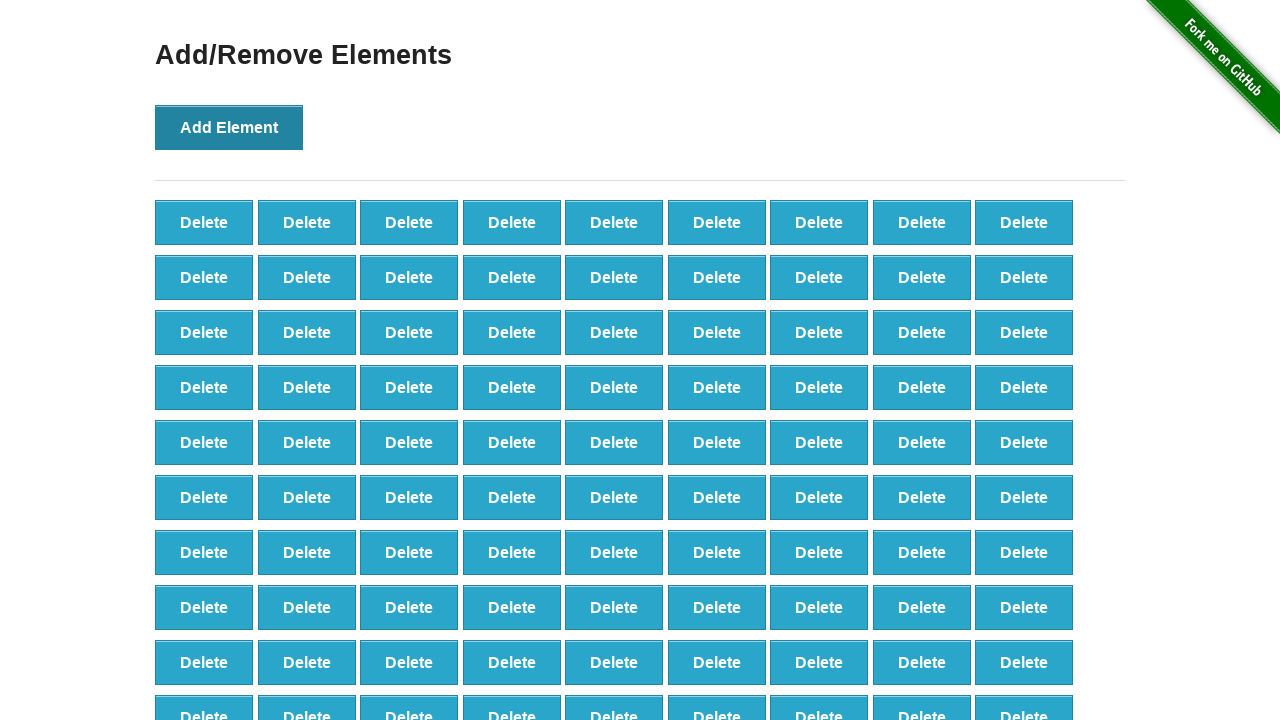

Clicked Add Element button (iteration 96/100) at (229, 127) on xpath=//button[@onclick='addElement()']
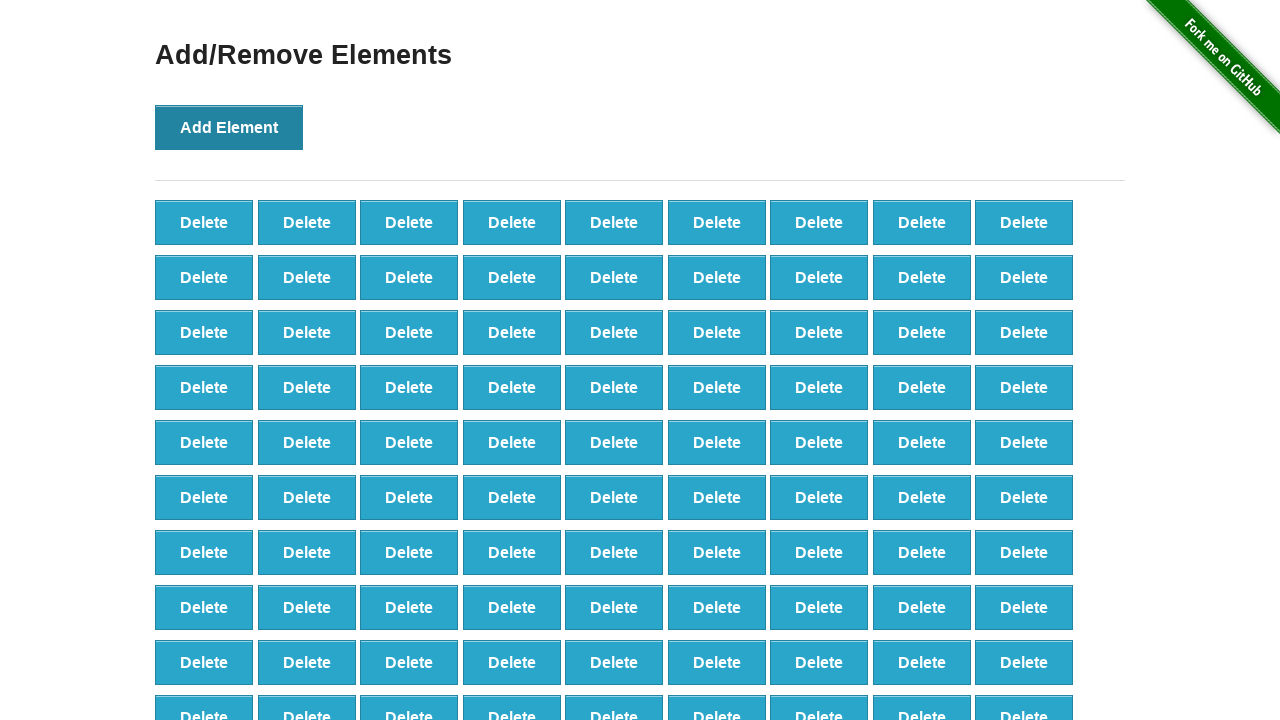

Clicked Add Element button (iteration 97/100) at (229, 127) on xpath=//button[@onclick='addElement()']
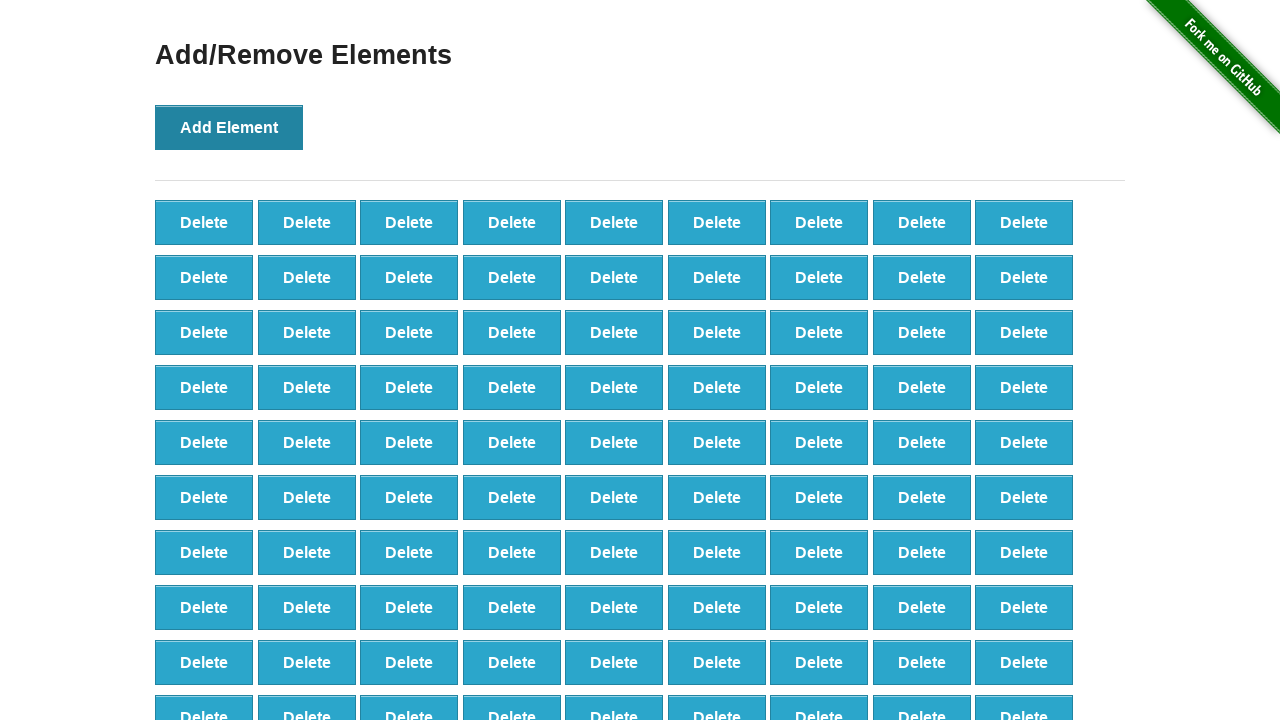

Clicked Add Element button (iteration 98/100) at (229, 127) on xpath=//button[@onclick='addElement()']
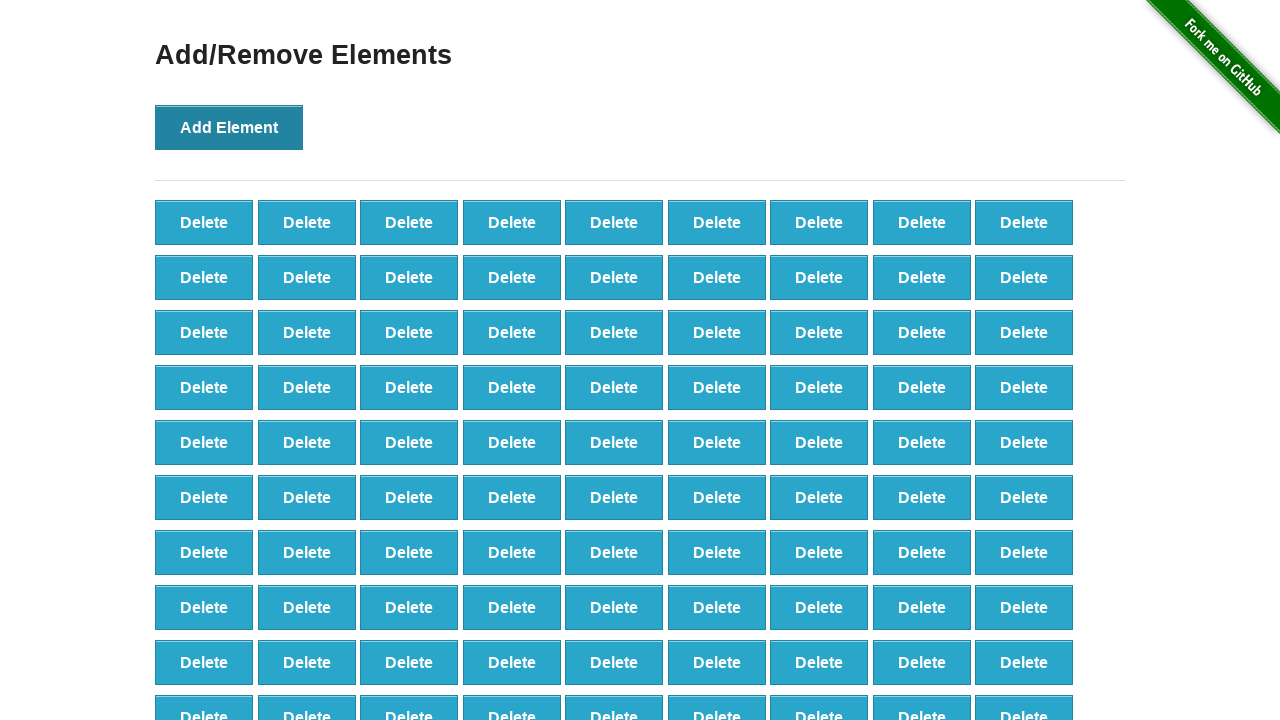

Clicked Add Element button (iteration 99/100) at (229, 127) on xpath=//button[@onclick='addElement()']
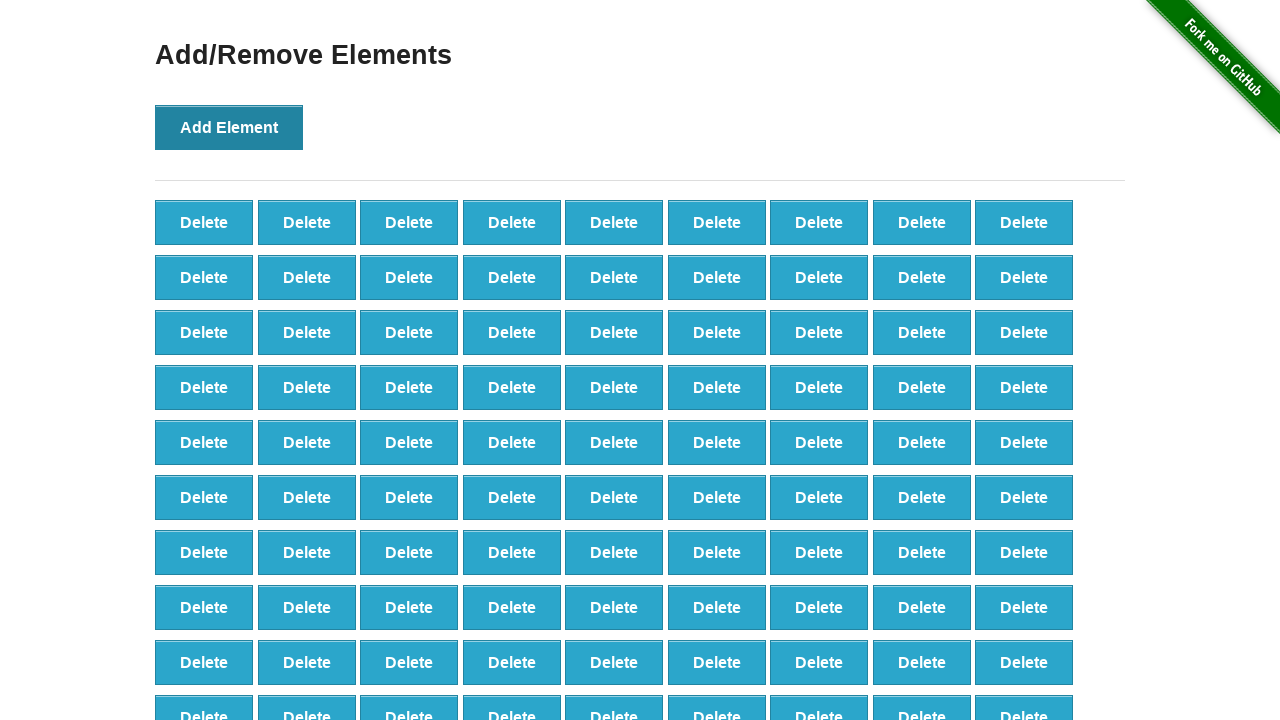

Clicked Add Element button (iteration 100/100) at (229, 127) on xpath=//button[@onclick='addElement()']
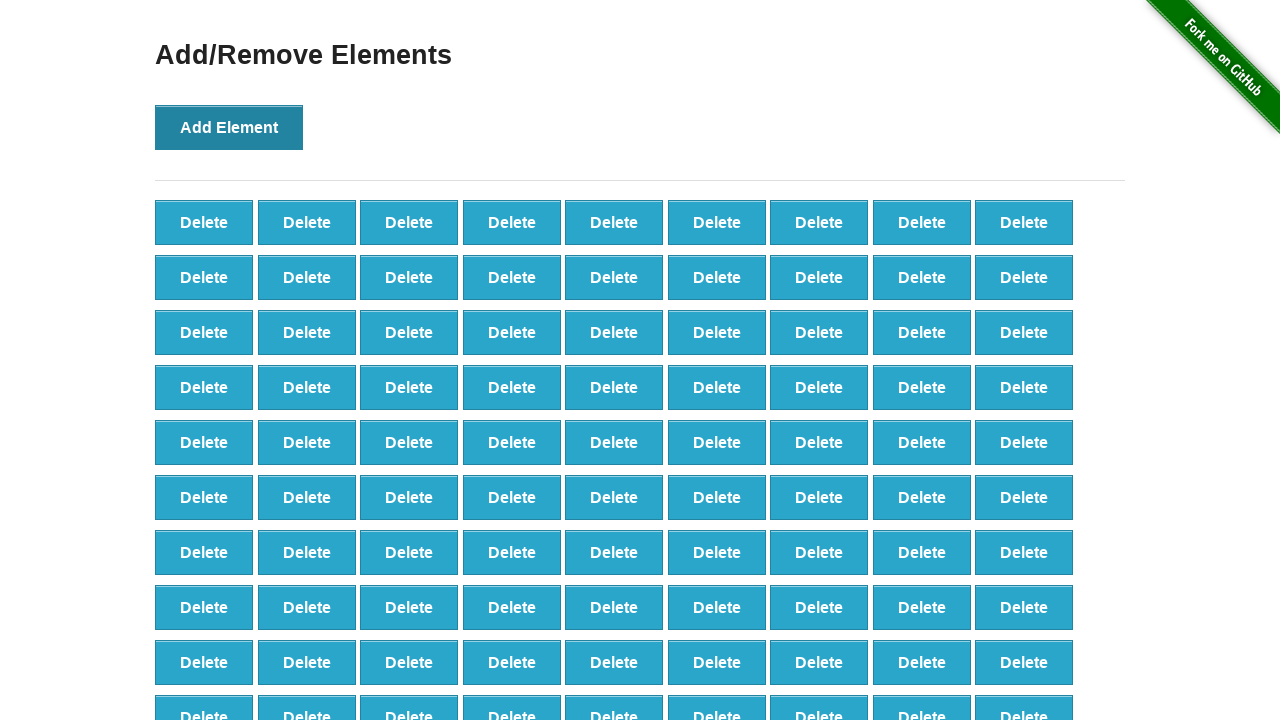

Verified that delete buttons were created
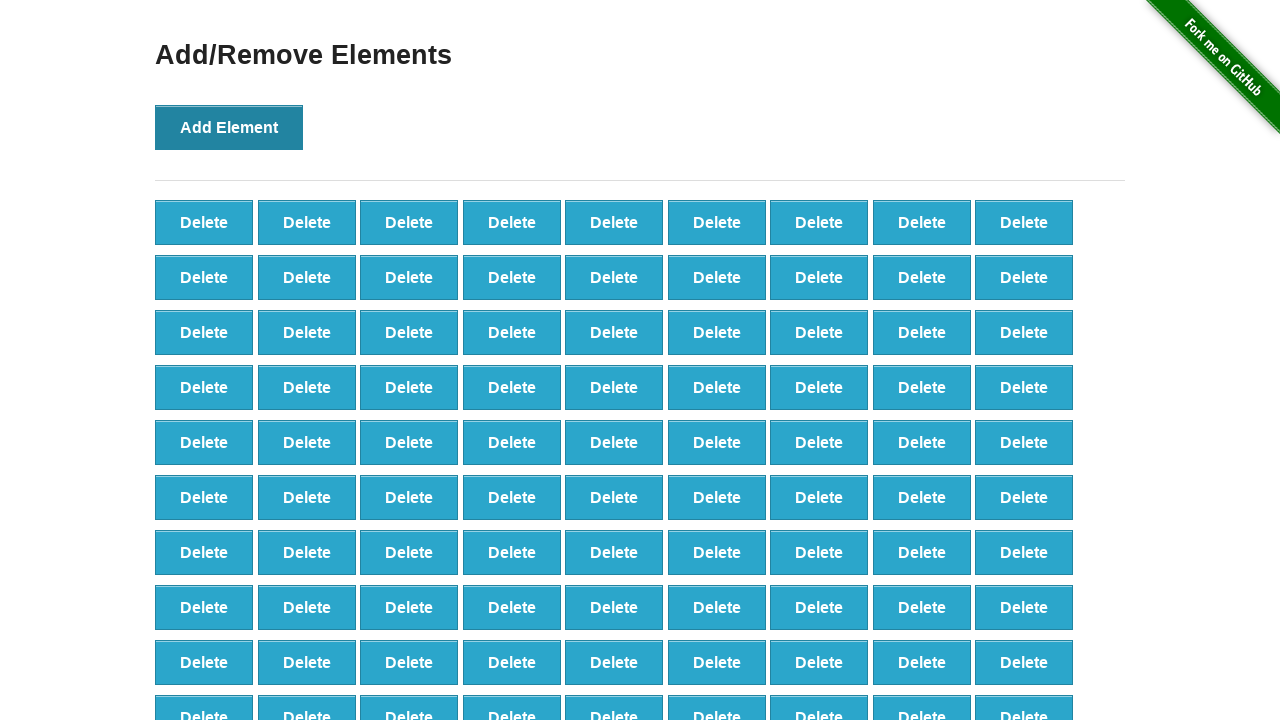

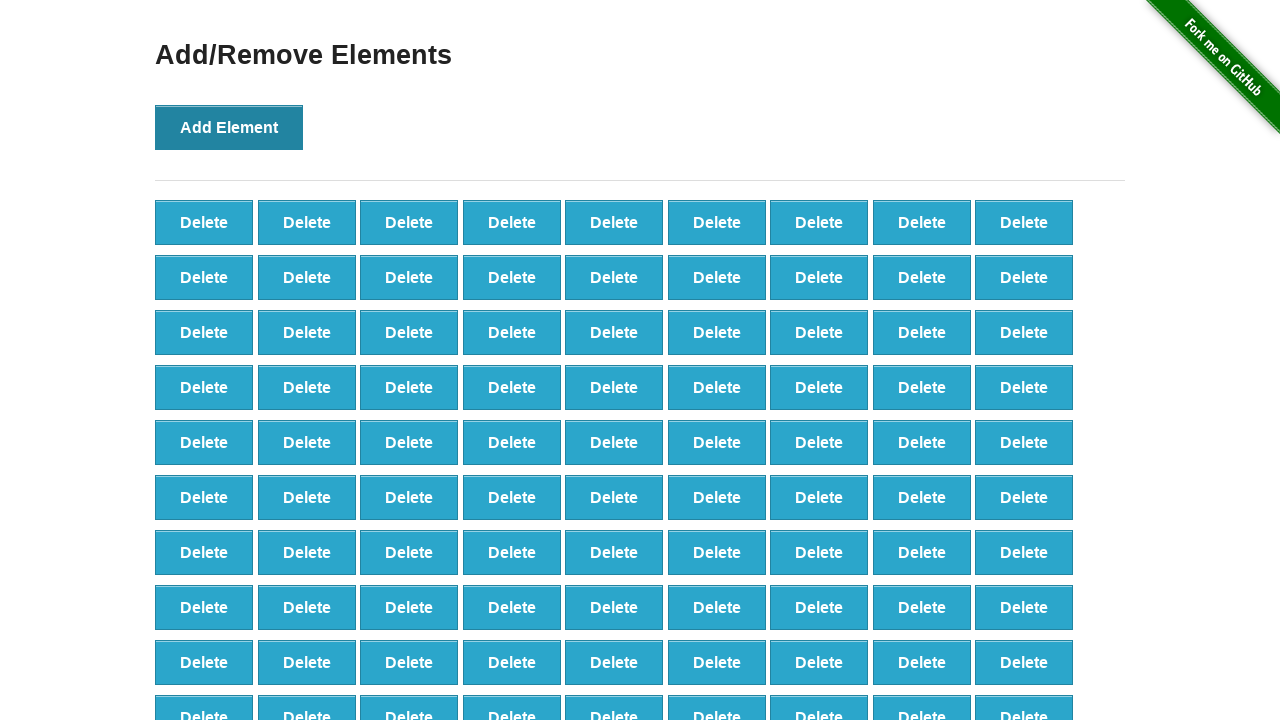